Tests footer links on Rediff homepage by clicking each footer link, verifying the page loads, then navigating back to repeat for all links.

Starting URL: https://rediff.com

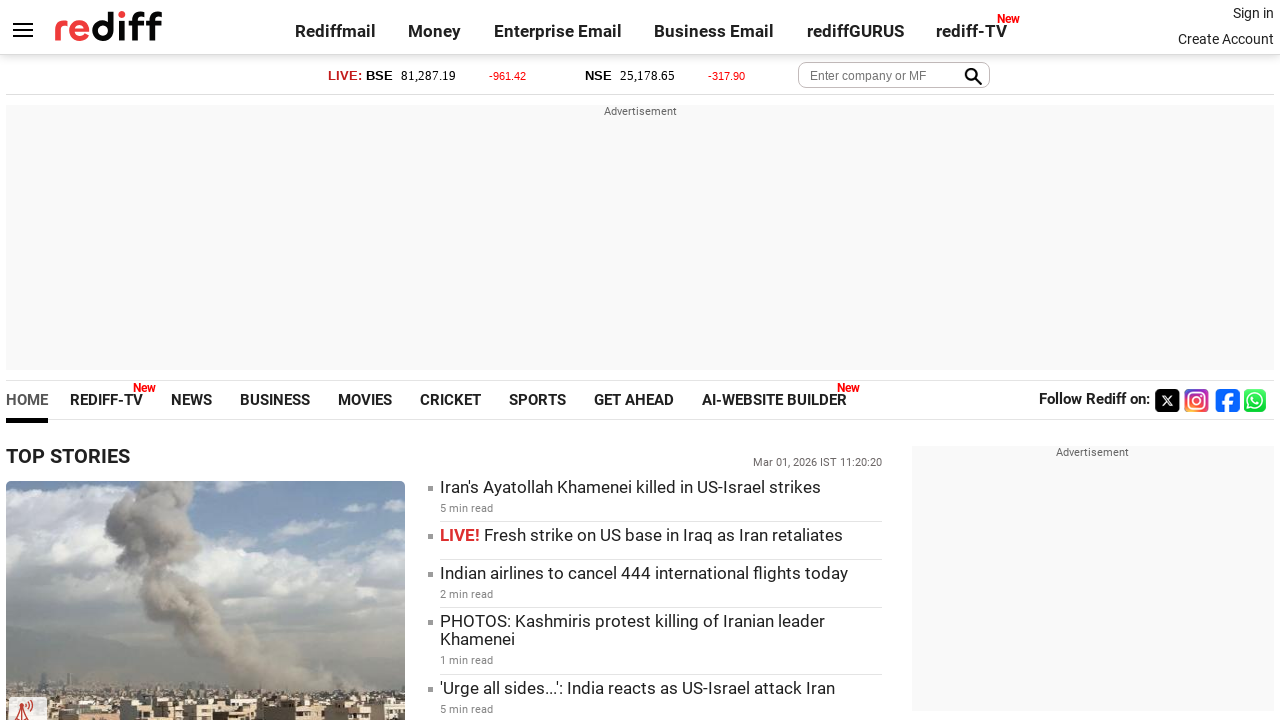

Located all footer links in div.footer.alignC
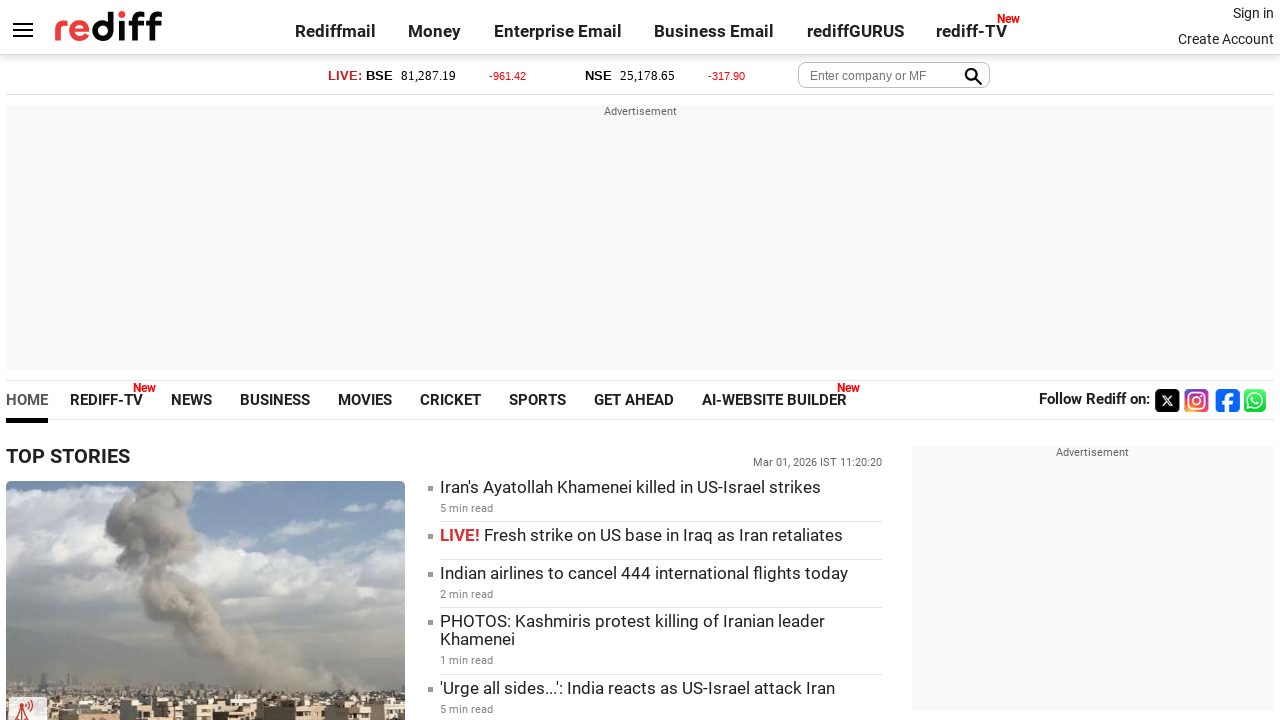

Found 10 footer links
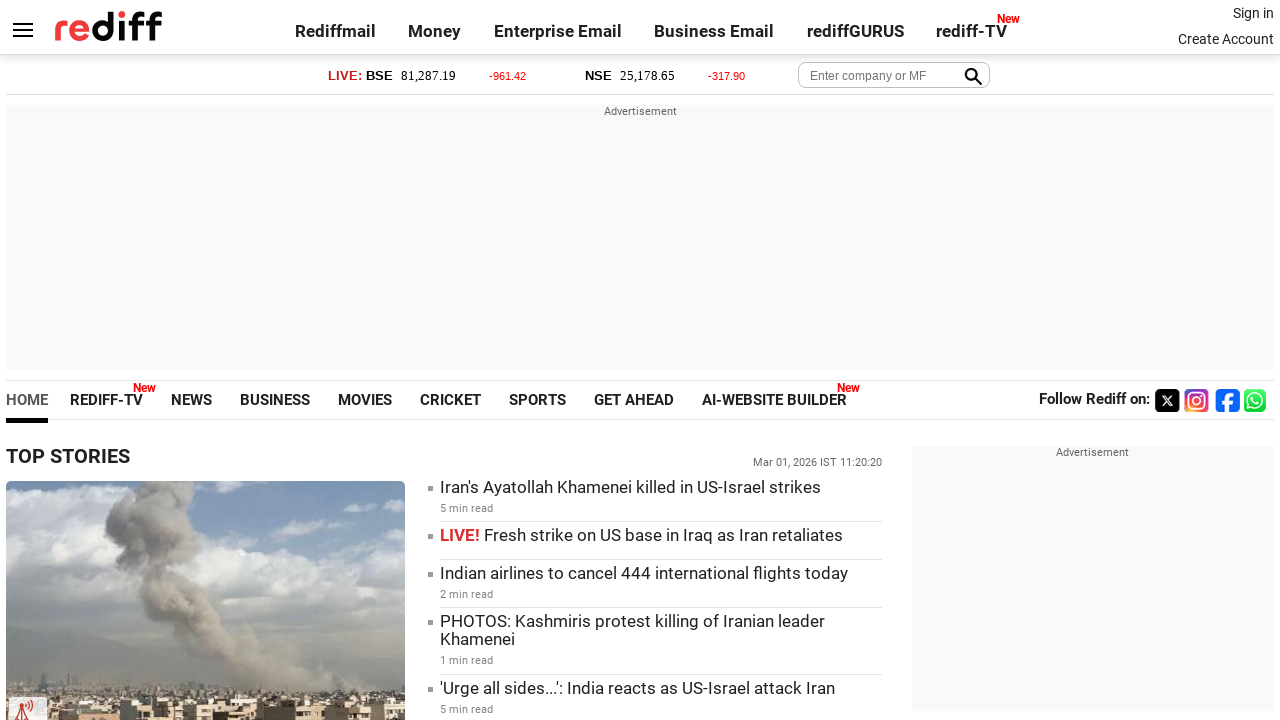

Re-fetched footer links for iteration 1
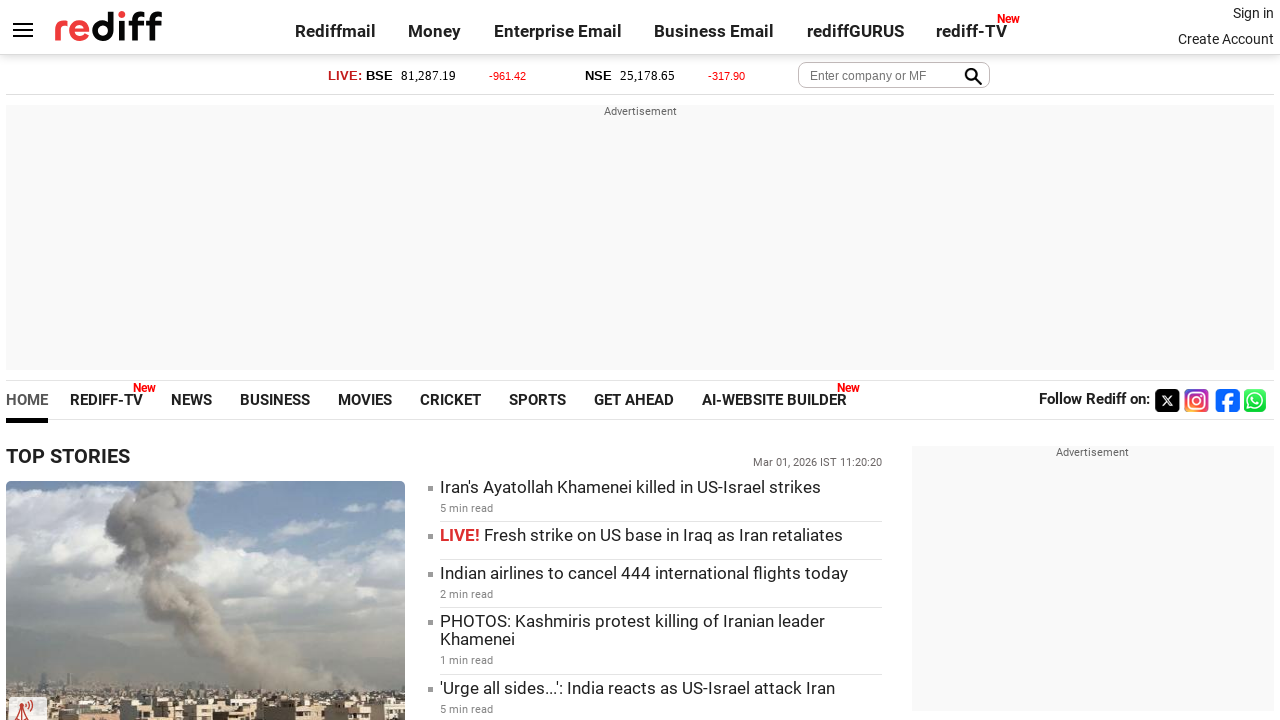

Retrieved text content of footer link 1: 'Rediff.com'
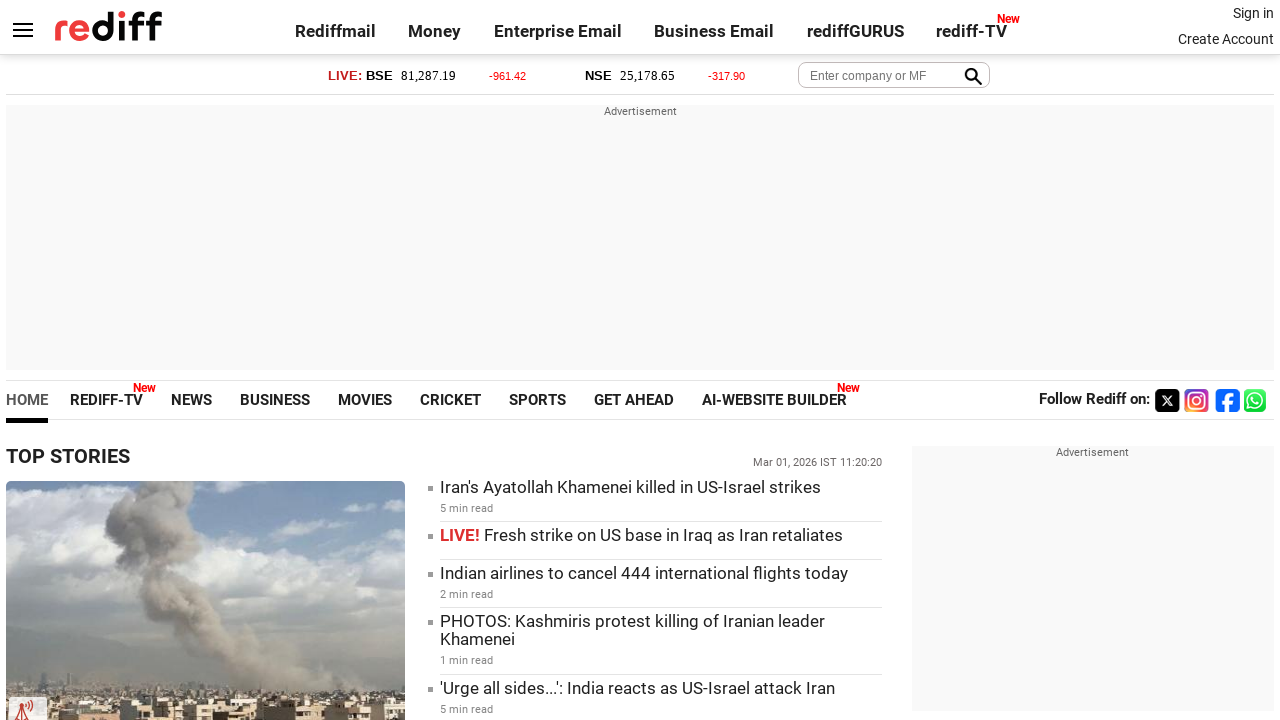

Retrieved href attribute of footer link 1: 'https://www.rediff.com/'
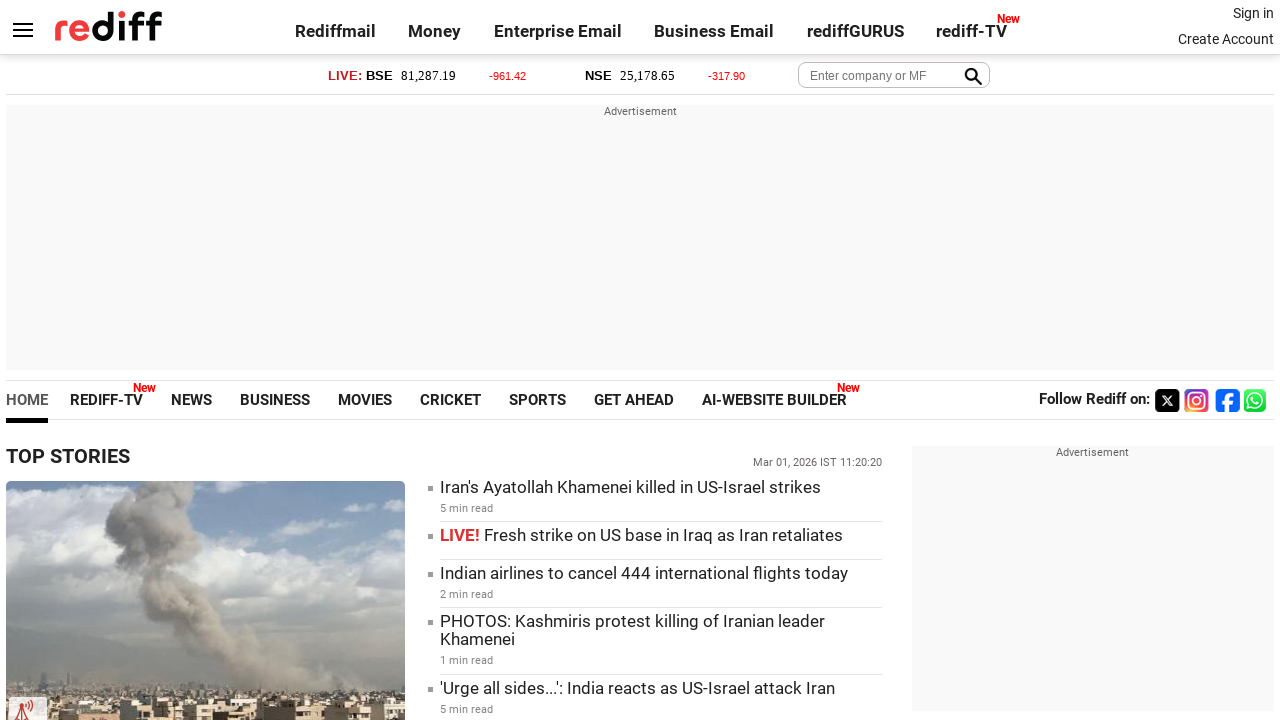

Clicked on footer link 1: 'Rediff.com' at (344, 683) on div.footer.alignC > a >> nth=0
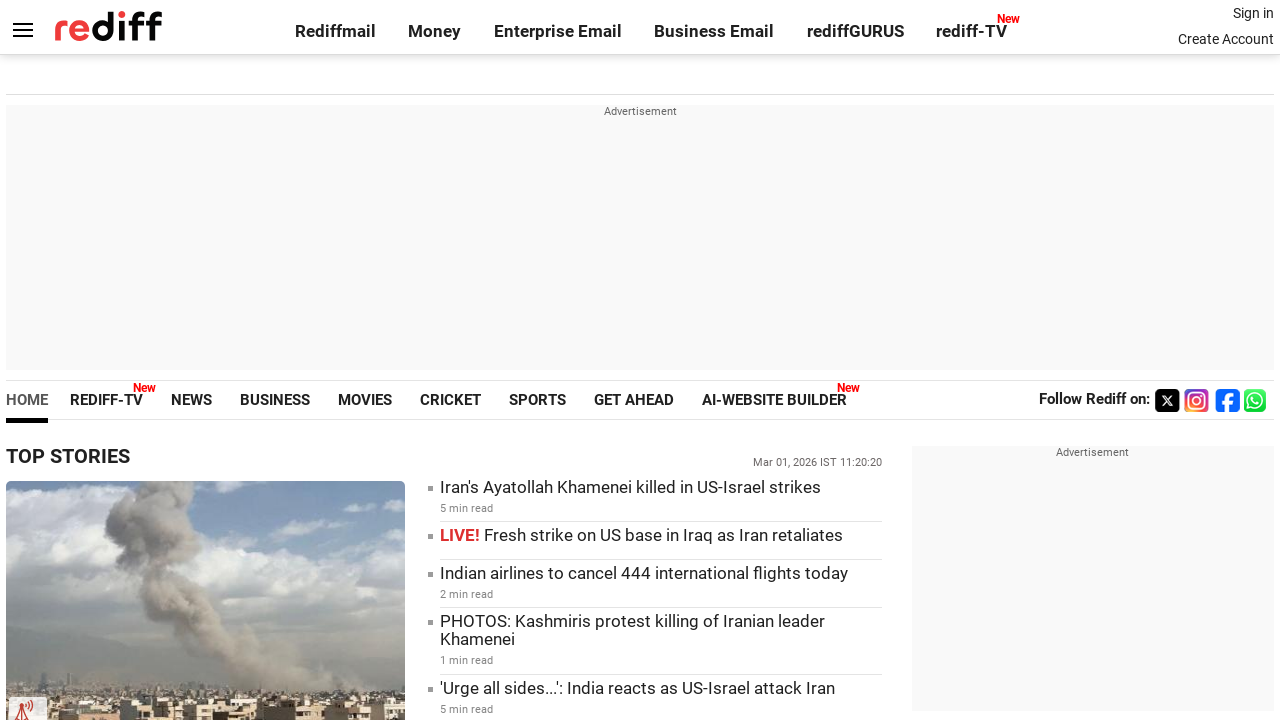

Page loaded after clicking footer link 1
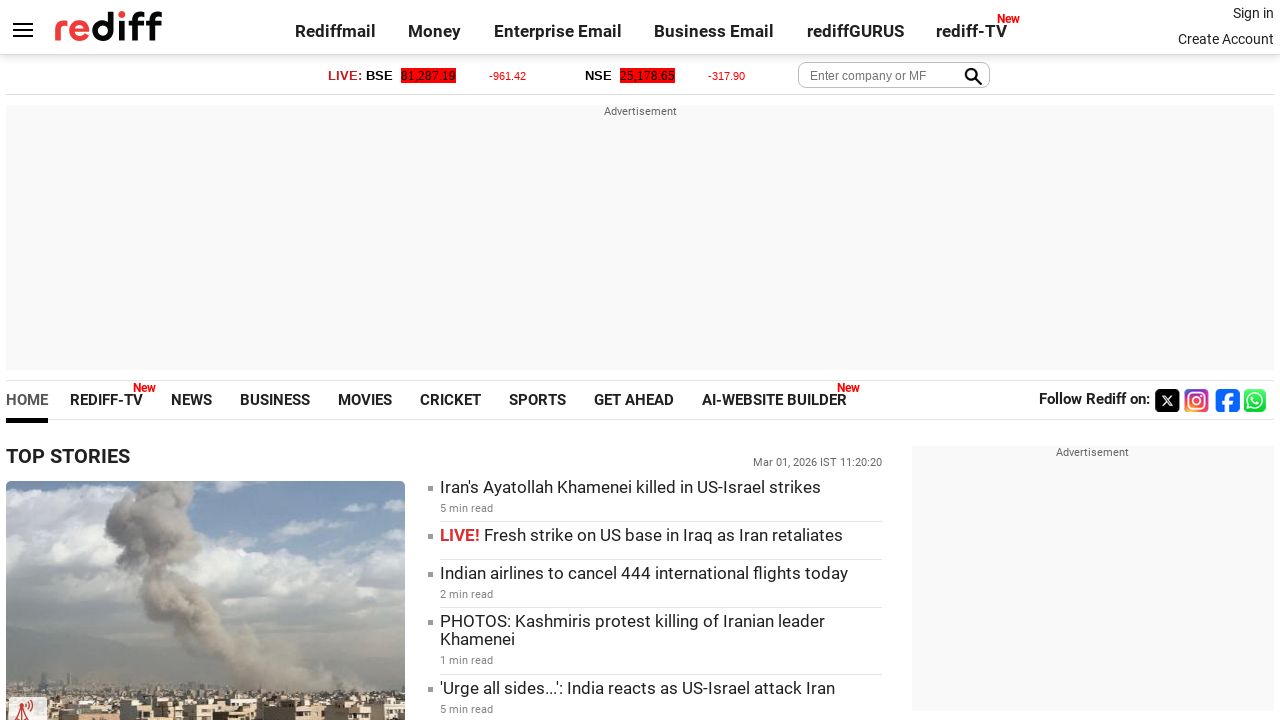

Retrieved page title after clicking footer link 1: 'Rediff.com: News | Rediffmail | Stock Quotes | Rediff Gurus'
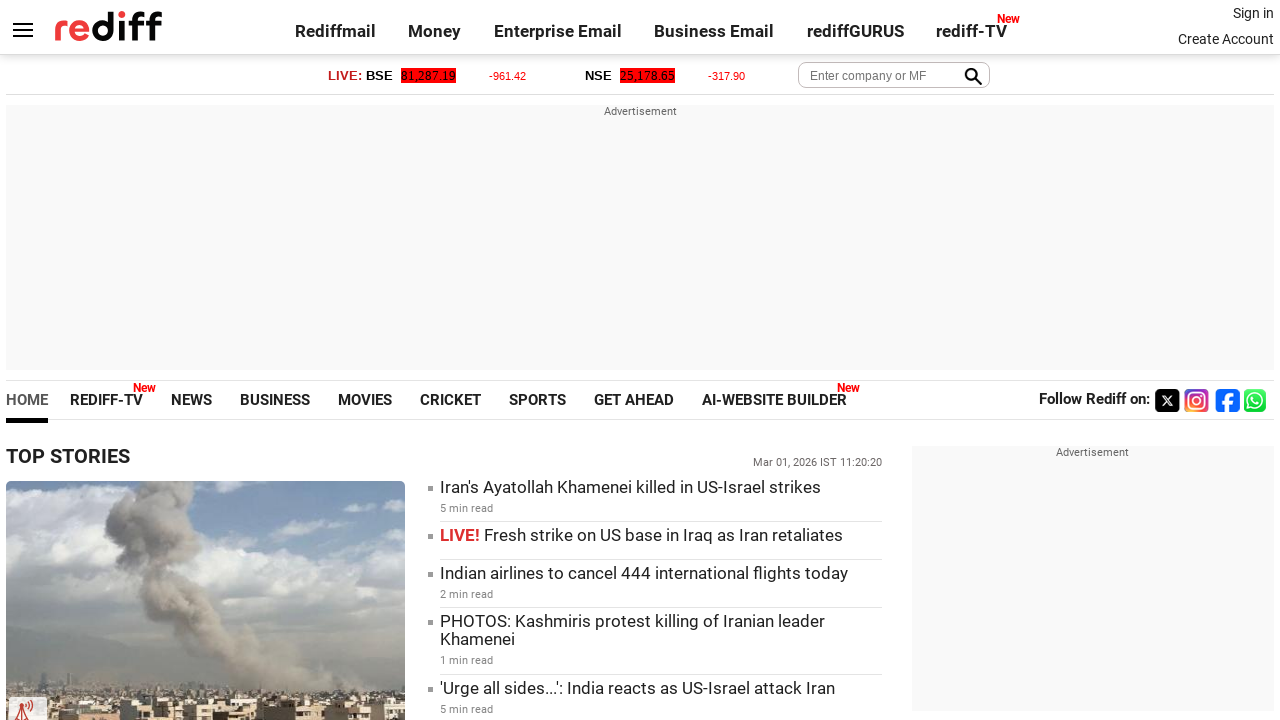

Navigated back to Rediff homepage (https://rediff.com)
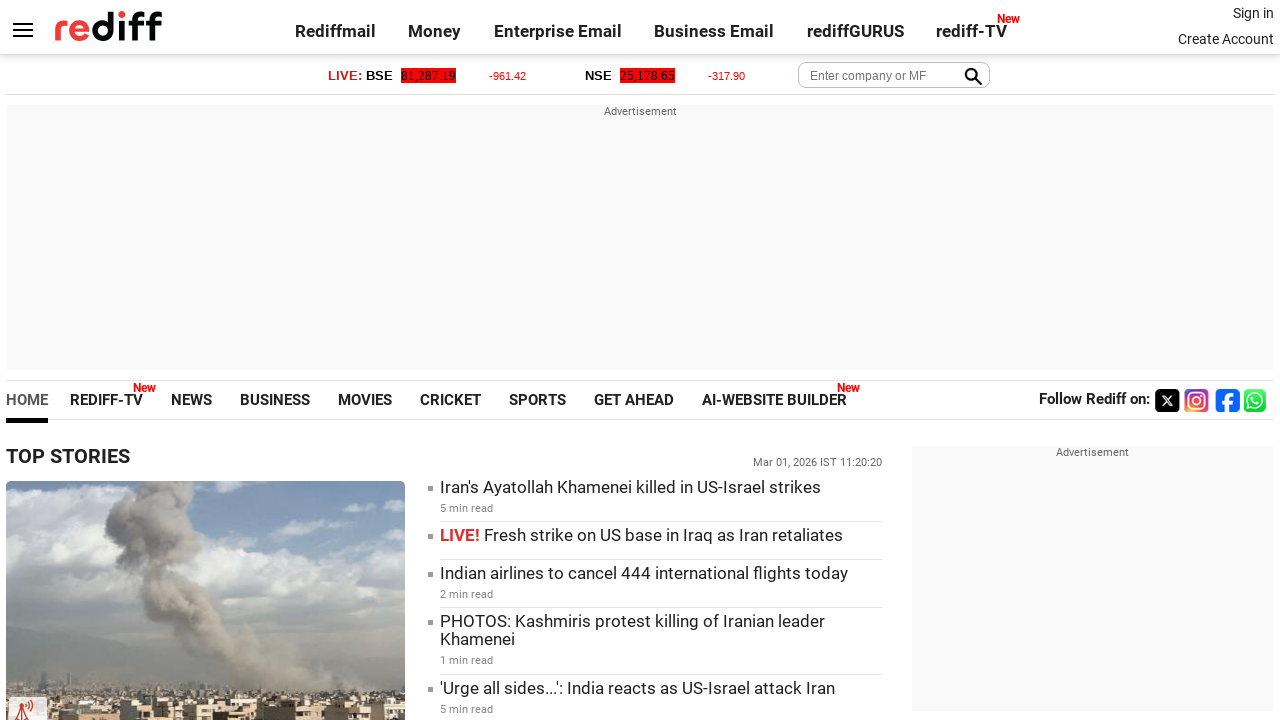

Homepage loaded, ready for next footer link iteration
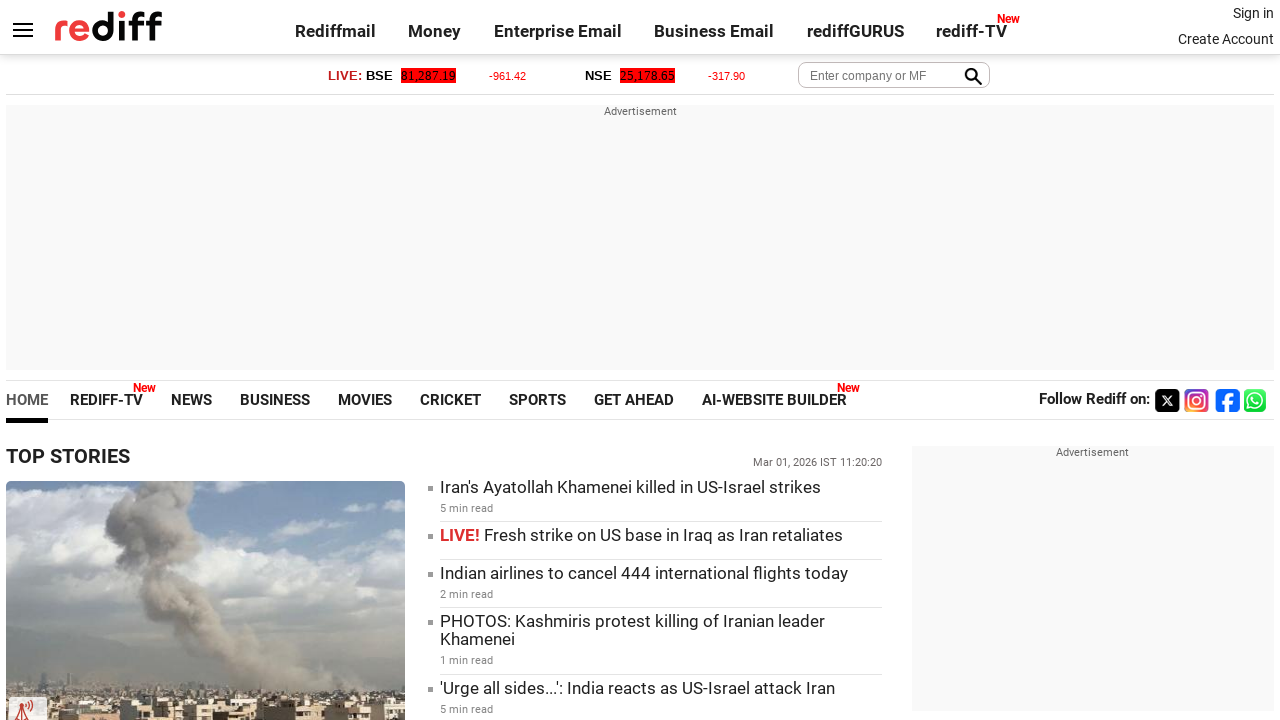

Re-fetched footer links for iteration 2
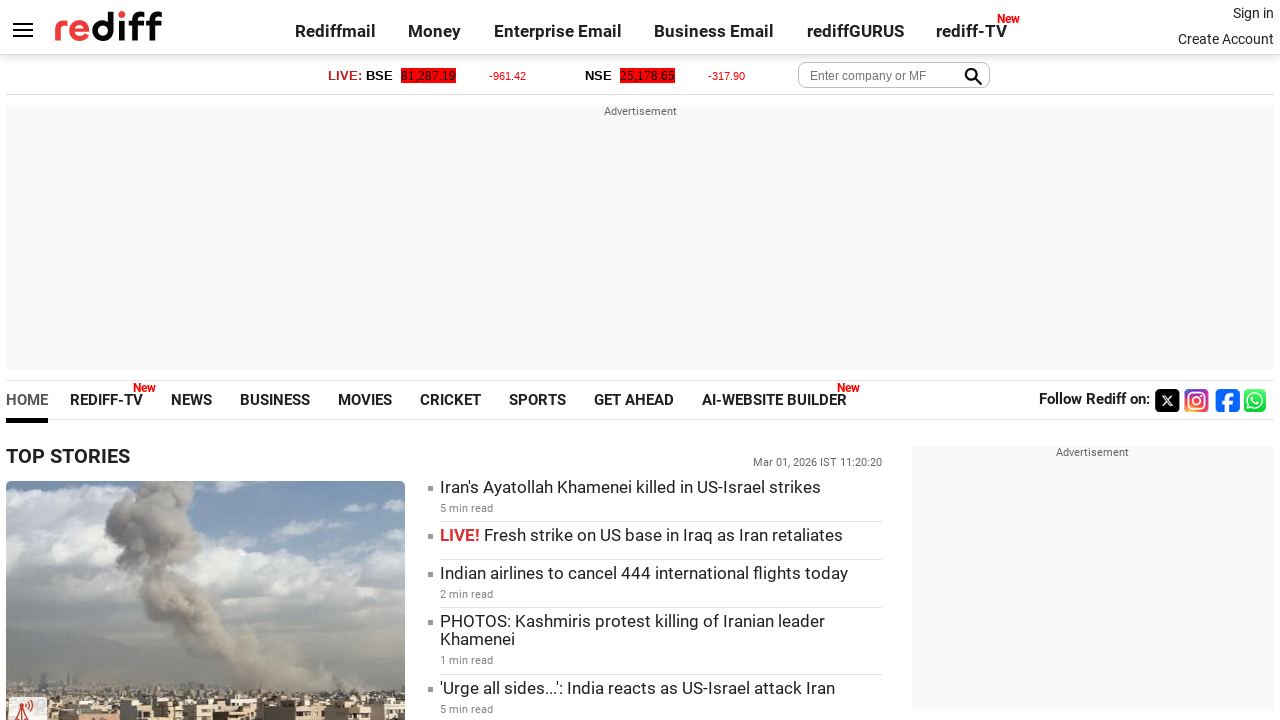

Retrieved text content of footer link 2: 'Investor Information'
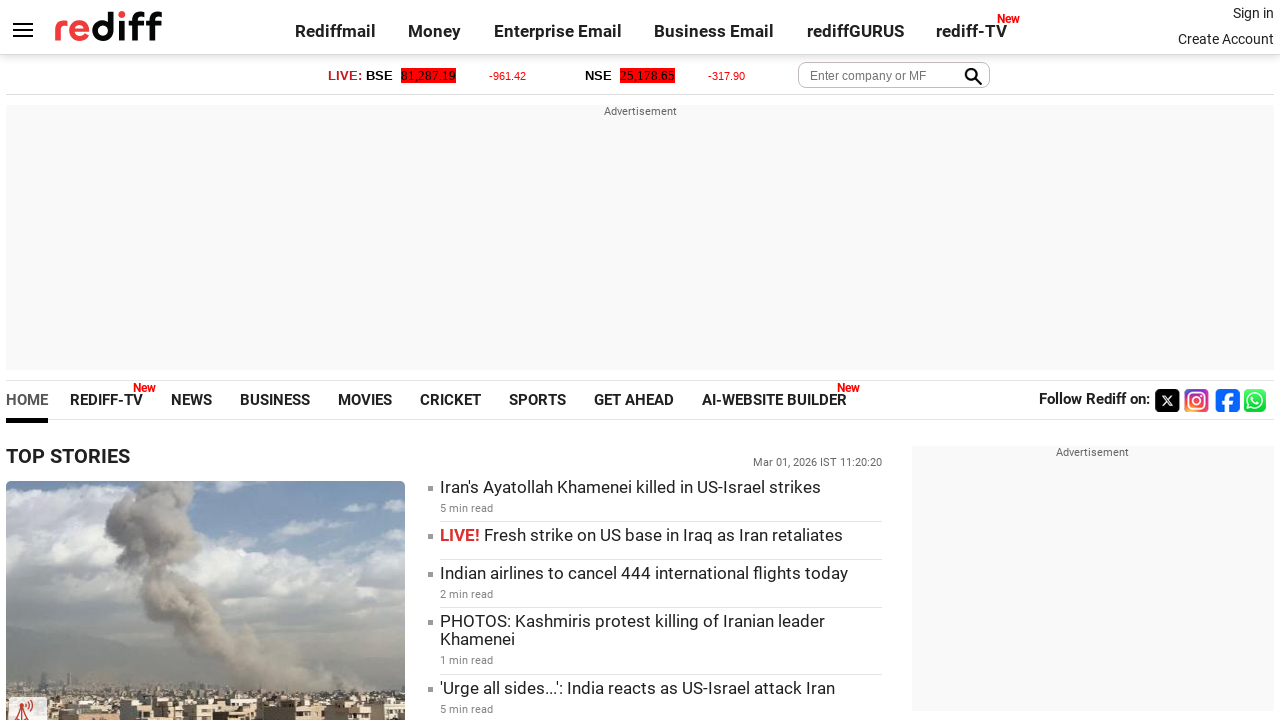

Retrieved href attribute of footer link 2: 'https://investor.rediff.com/'
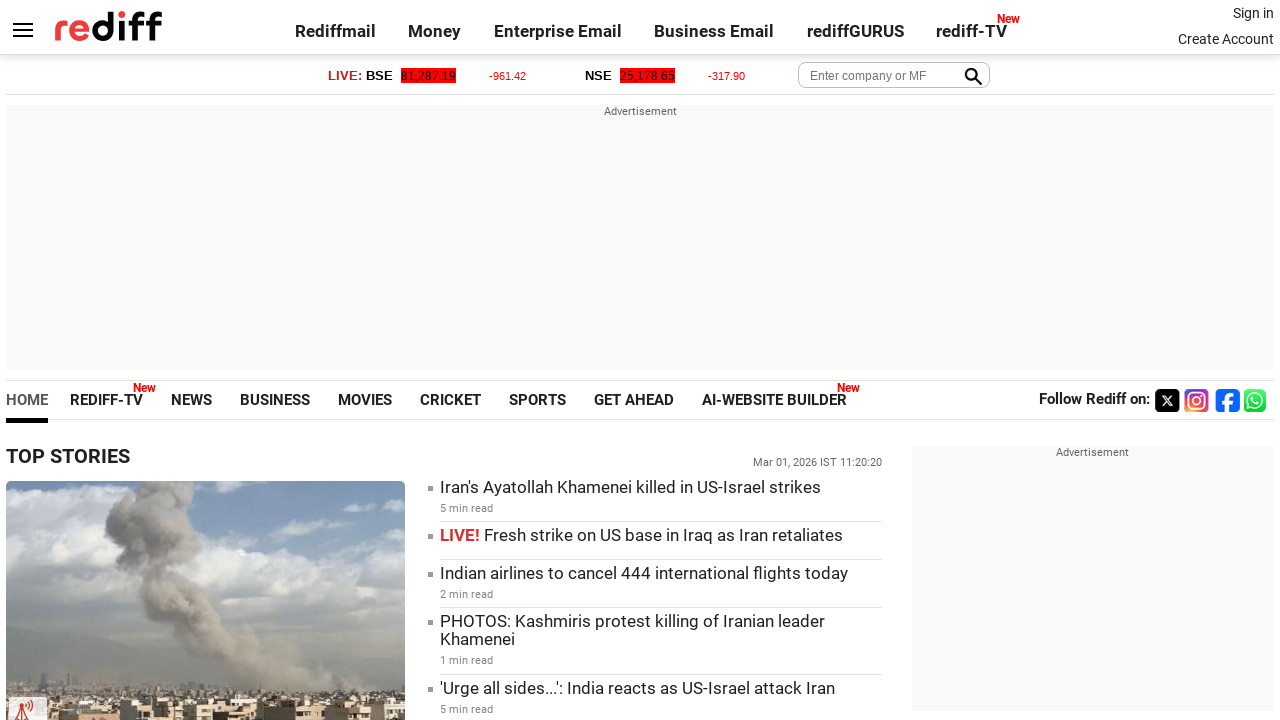

Clicked on footer link 2: 'Investor Information' at (443, 683) on div.footer.alignC > a >> nth=1
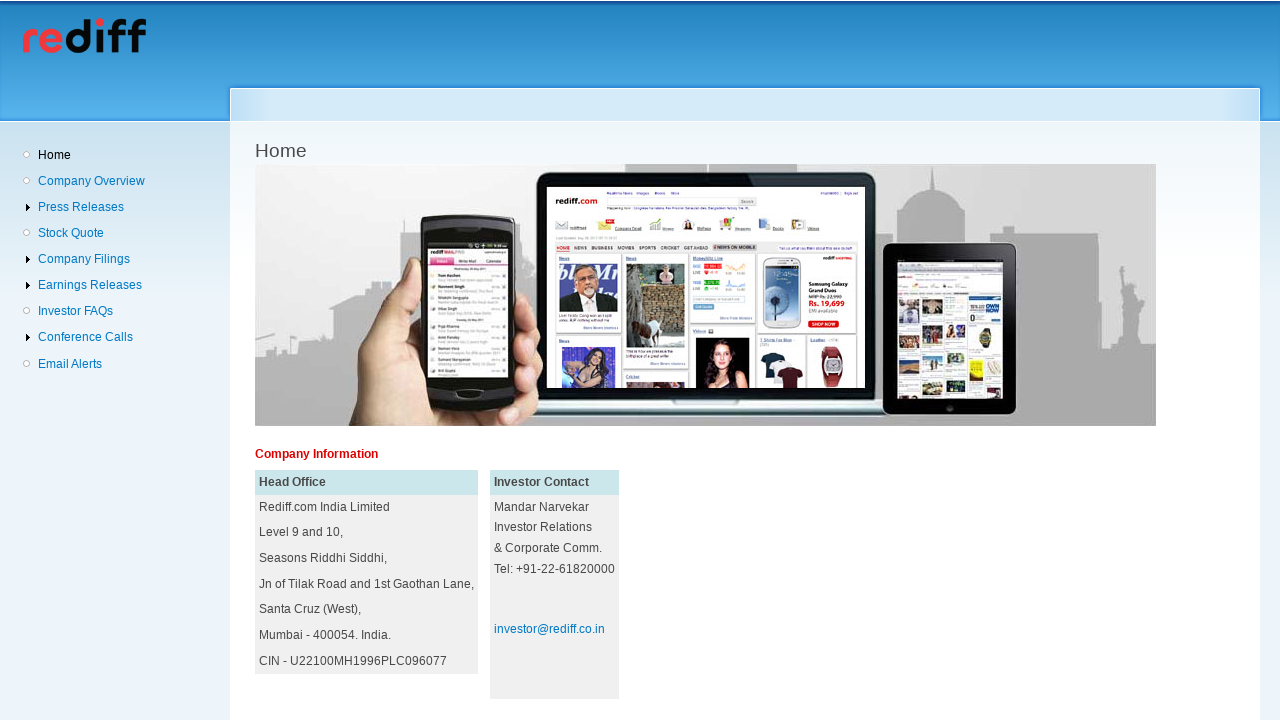

Page loaded after clicking footer link 2
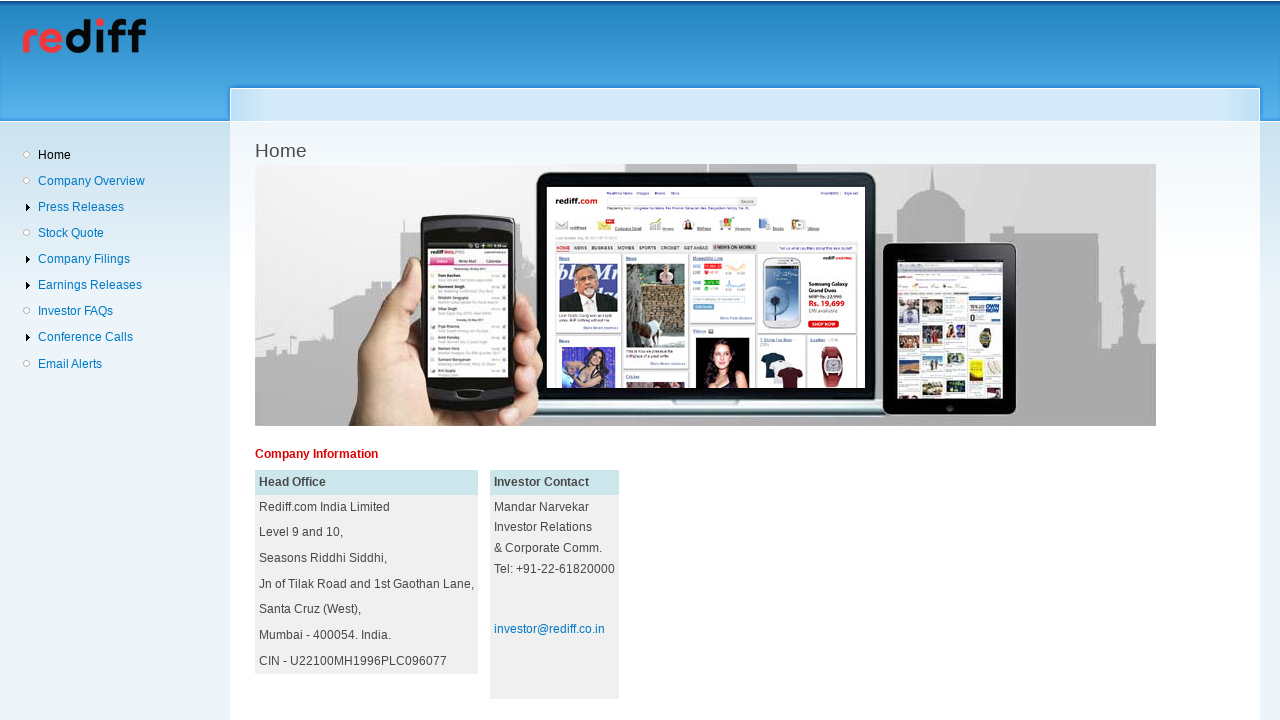

Retrieved page title after clicking footer link 2: 'Home | Investor Information'
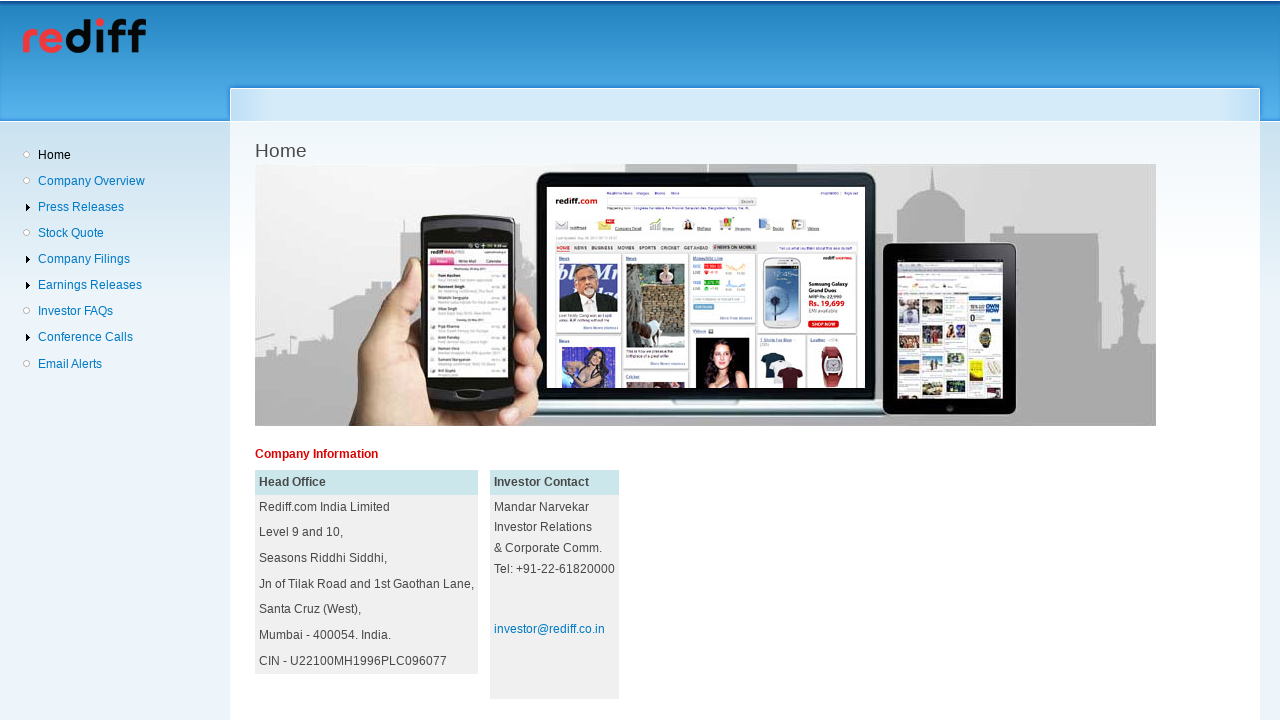

Navigated back to Rediff homepage (https://rediff.com)
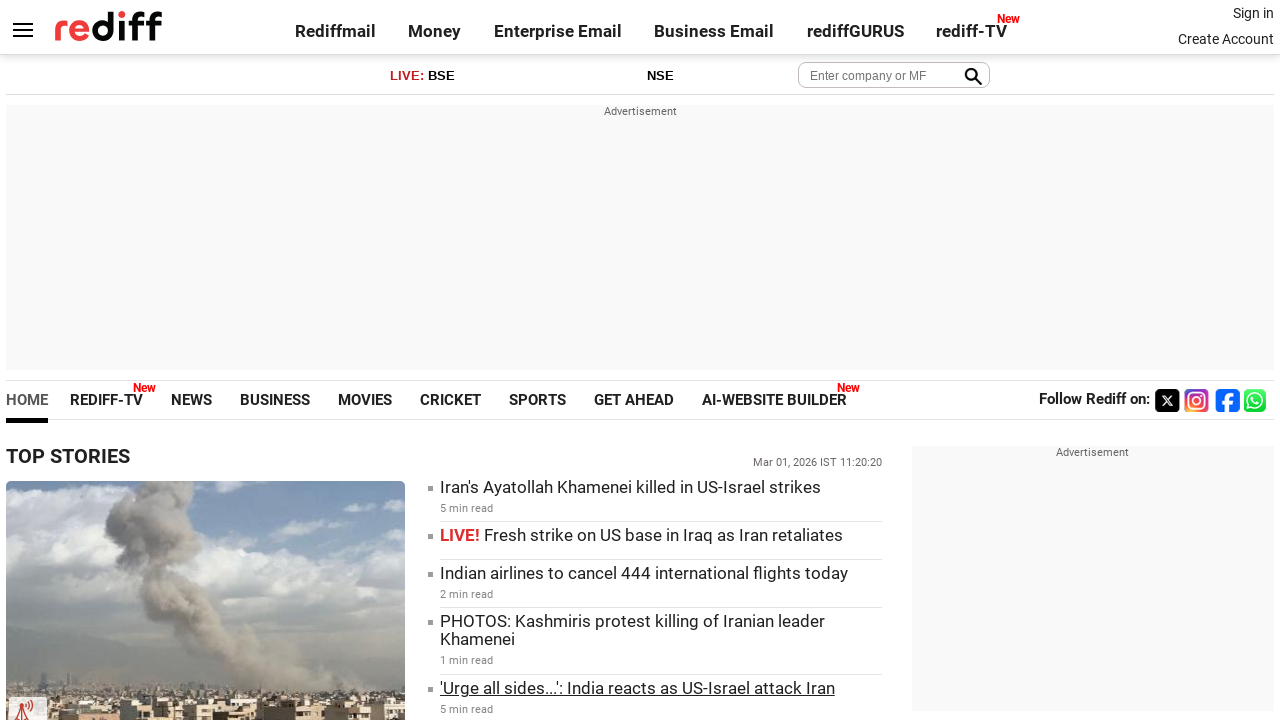

Homepage loaded, ready for next footer link iteration
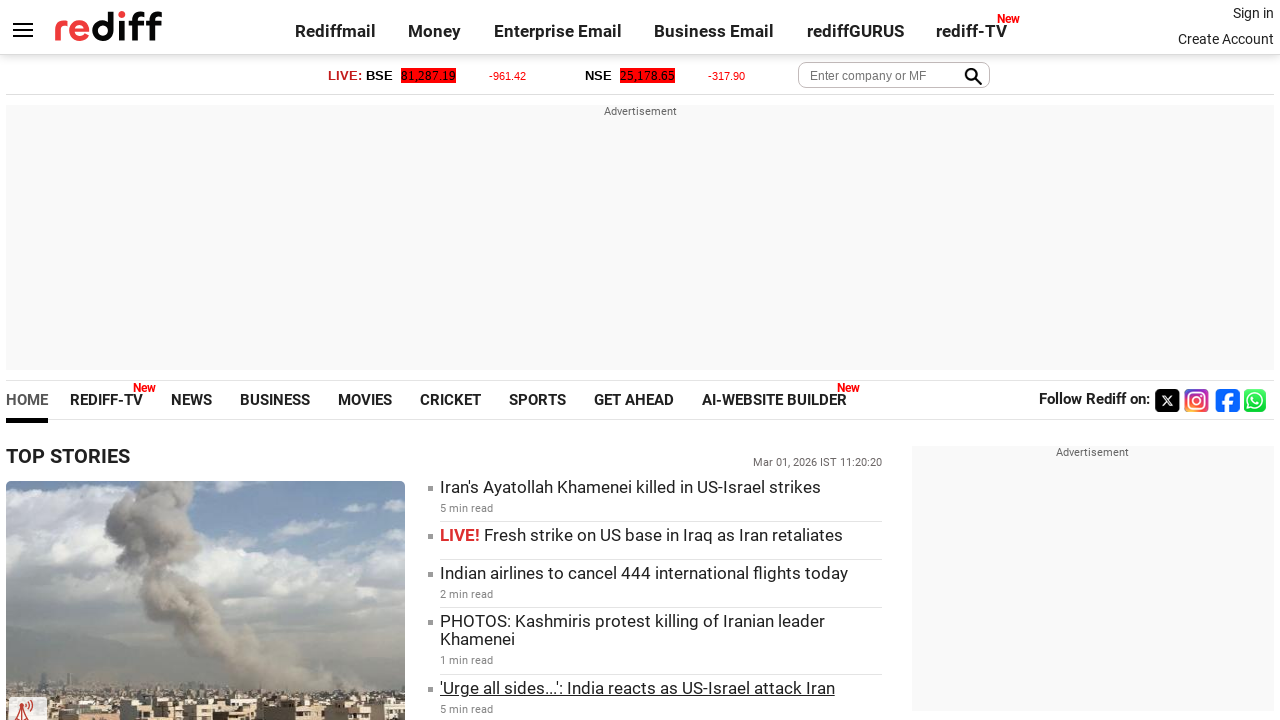

Re-fetched footer links for iteration 3
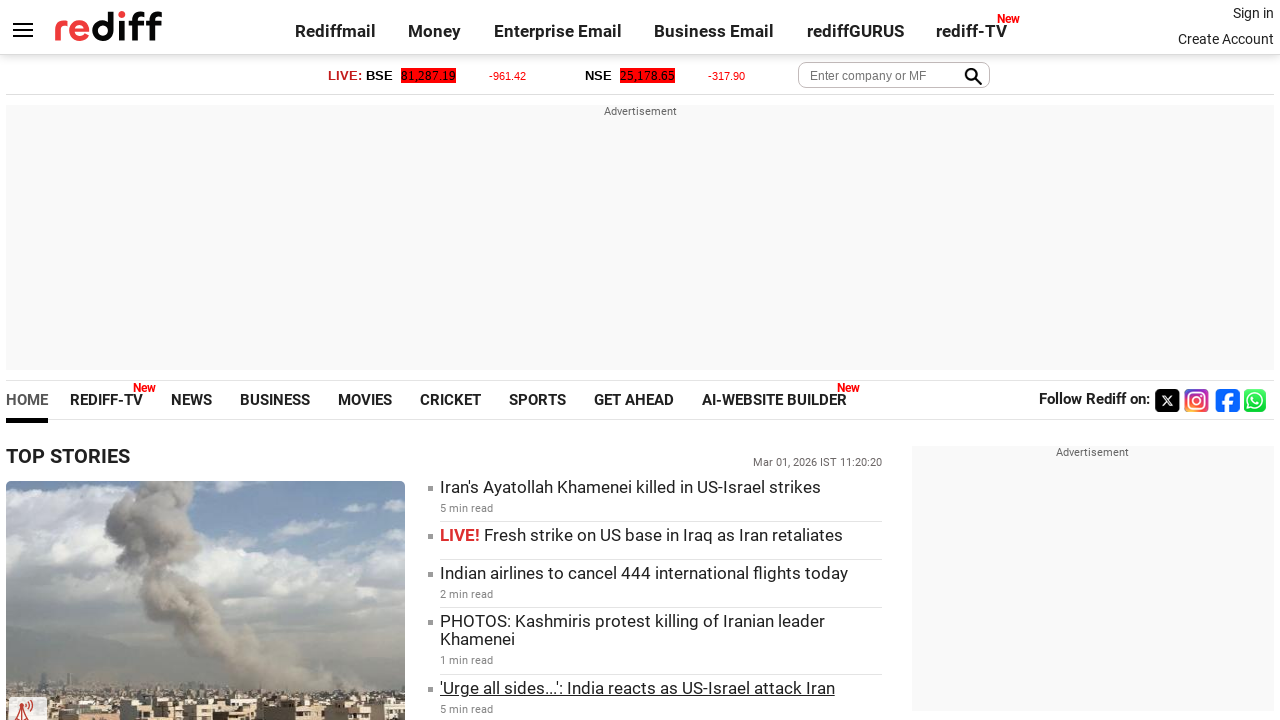

Retrieved text content of footer link 3: 'Advertise with us'
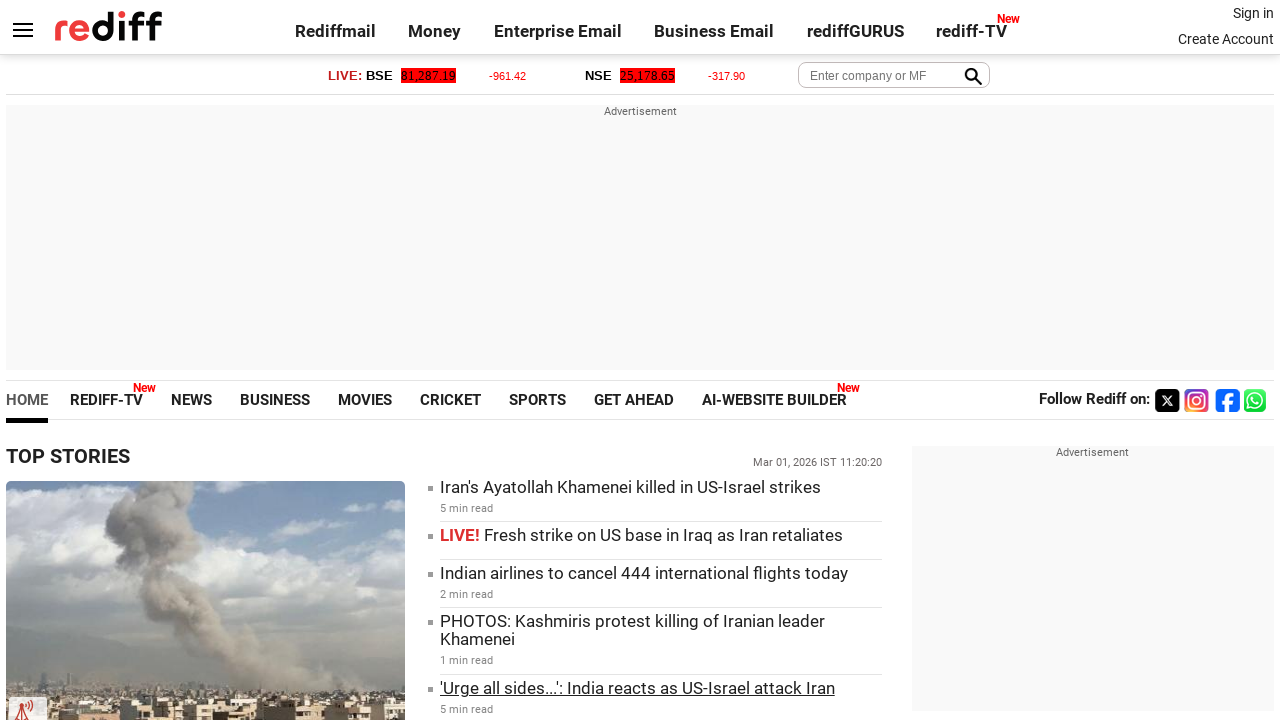

Retrieved href attribute of footer link 3: 'https://clients.rediff.com/rediff_advertisewithus/contact.htm'
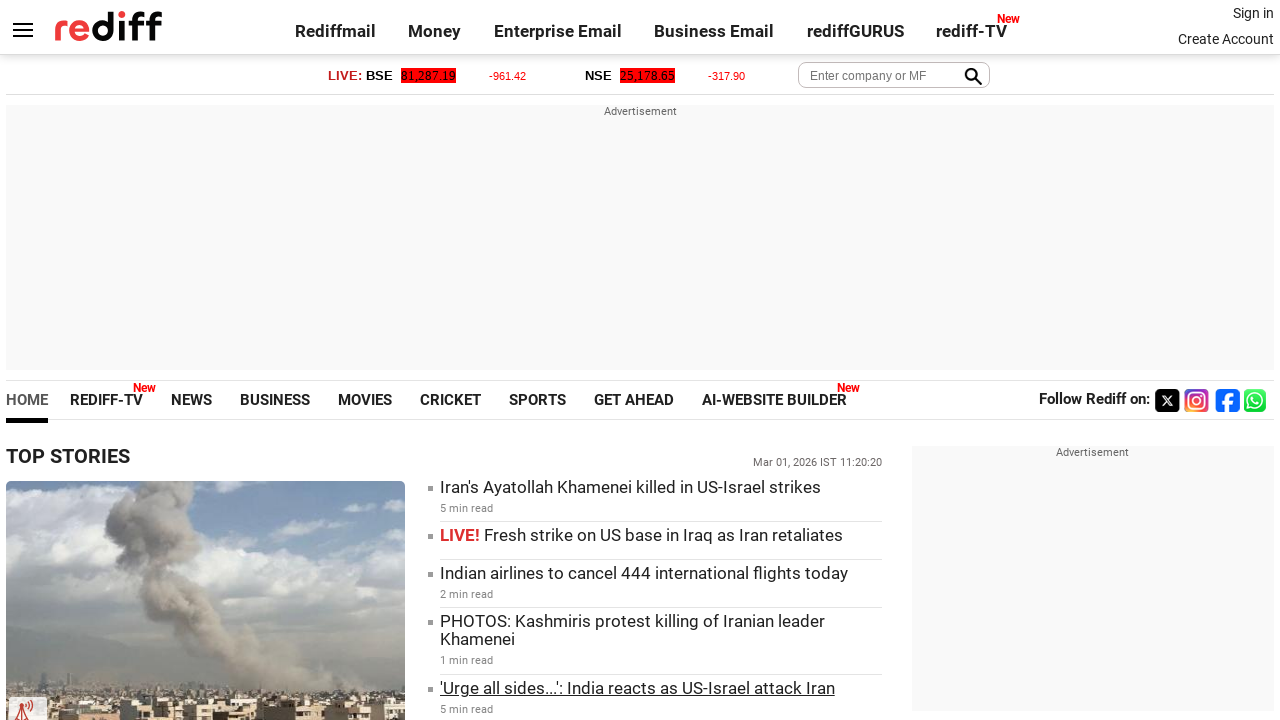

Clicked on footer link 3: 'Advertise with us' at (559, 683) on div.footer.alignC > a >> nth=2
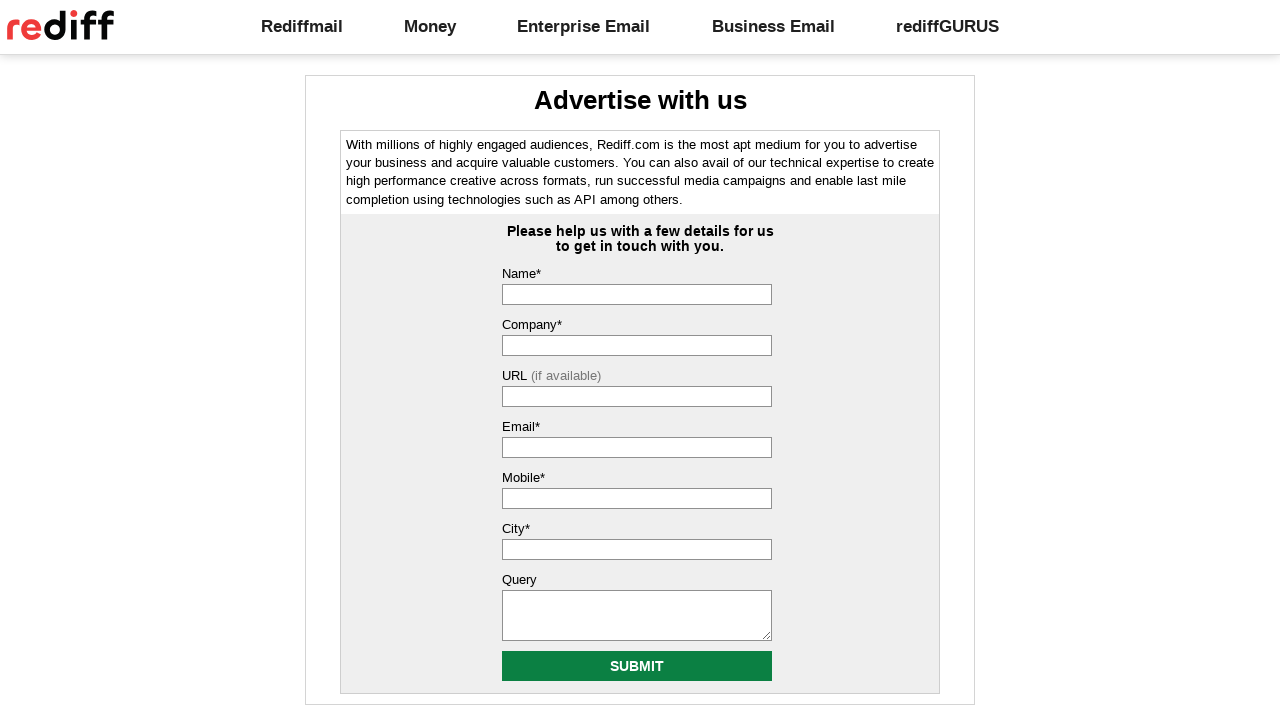

Page loaded after clicking footer link 3
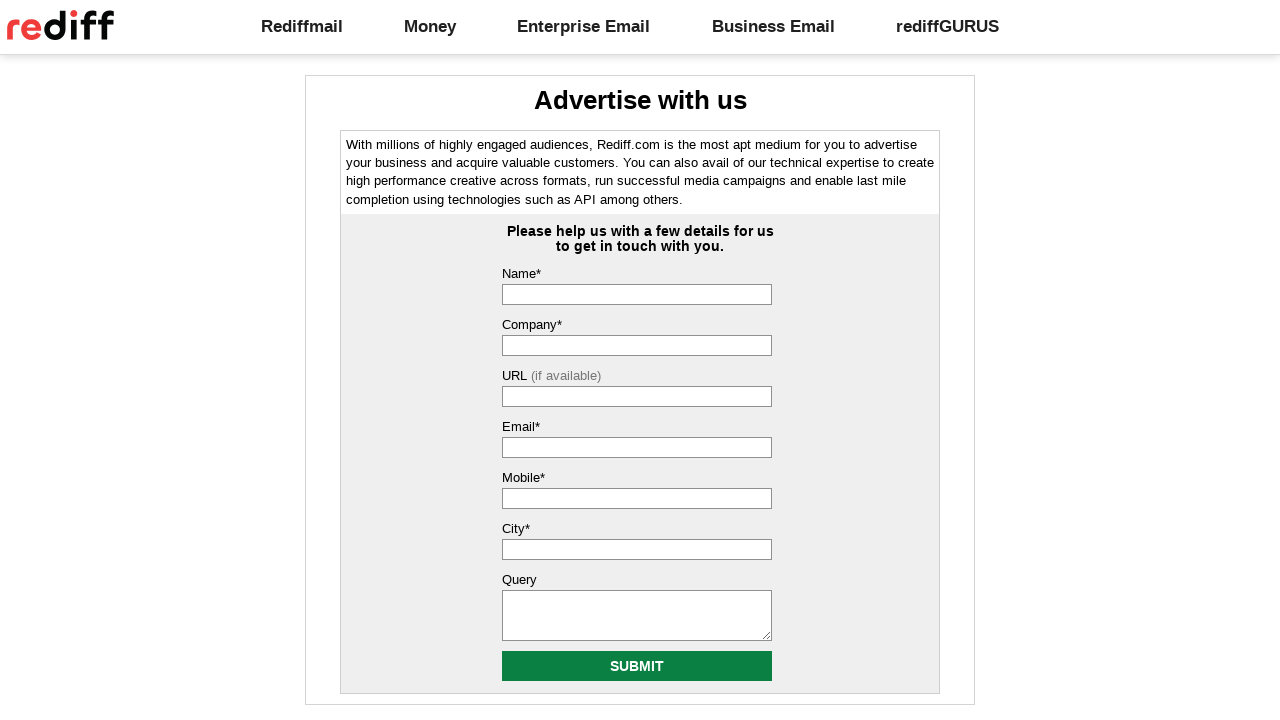

Retrieved page title after clicking footer link 3: 'Rediff: About us'
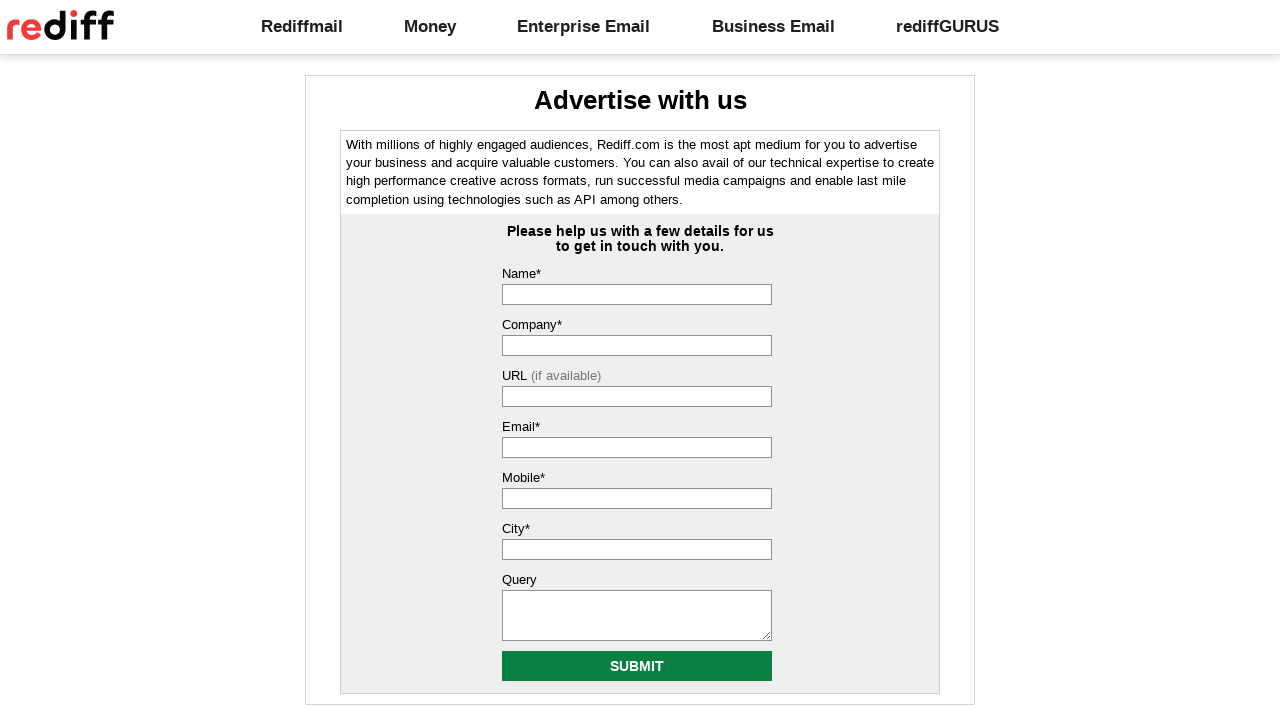

Navigated back to Rediff homepage (https://rediff.com)
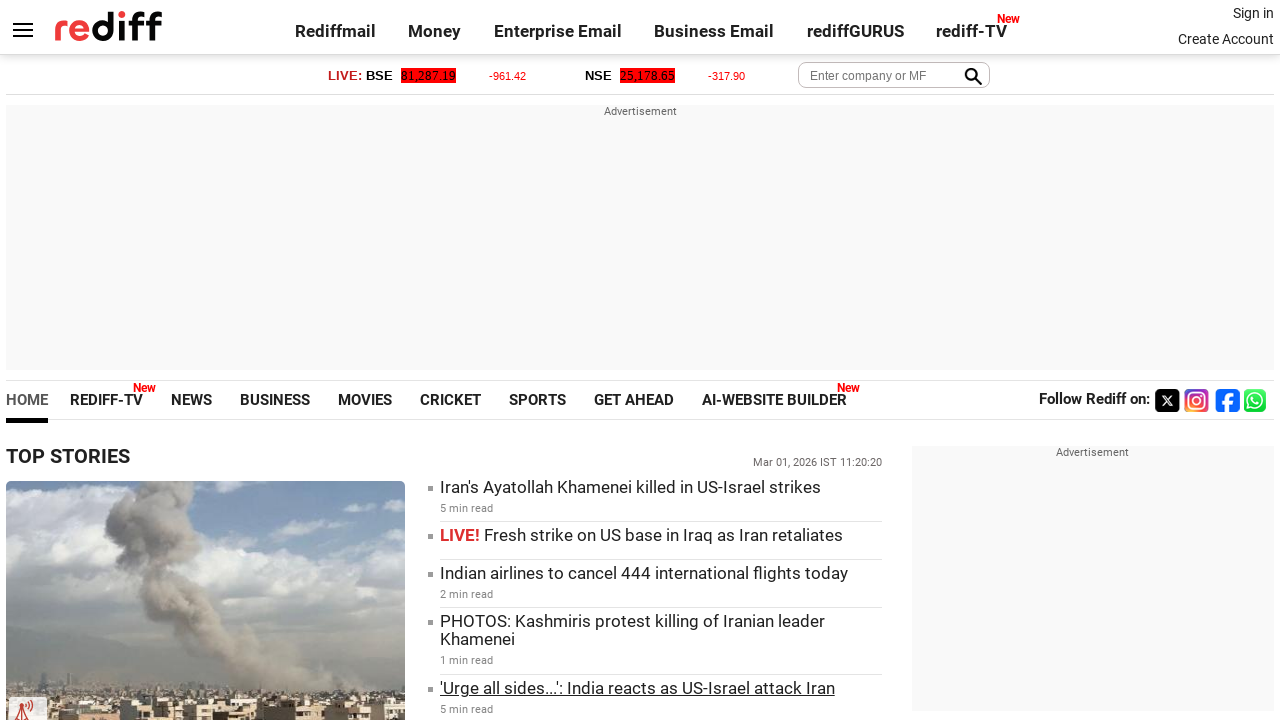

Homepage loaded, ready for next footer link iteration
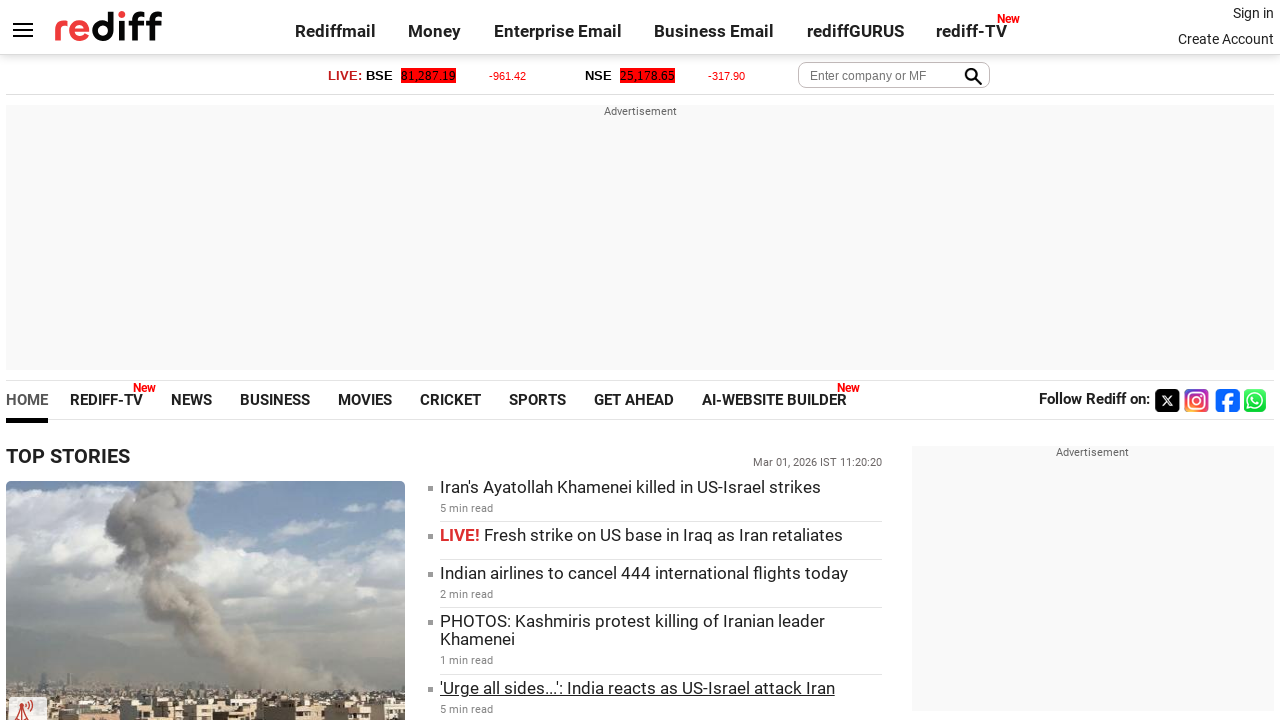

Re-fetched footer links for iteration 4
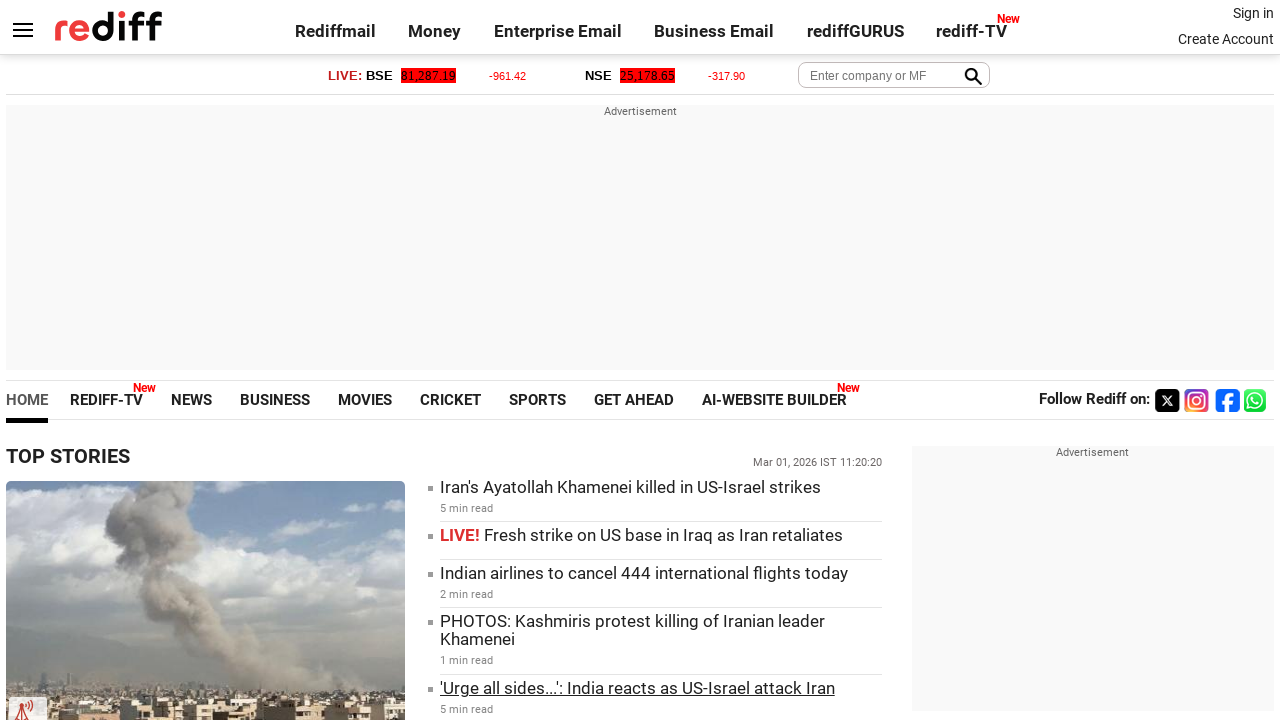

Retrieved text content of footer link 4: 'Disclaimer'
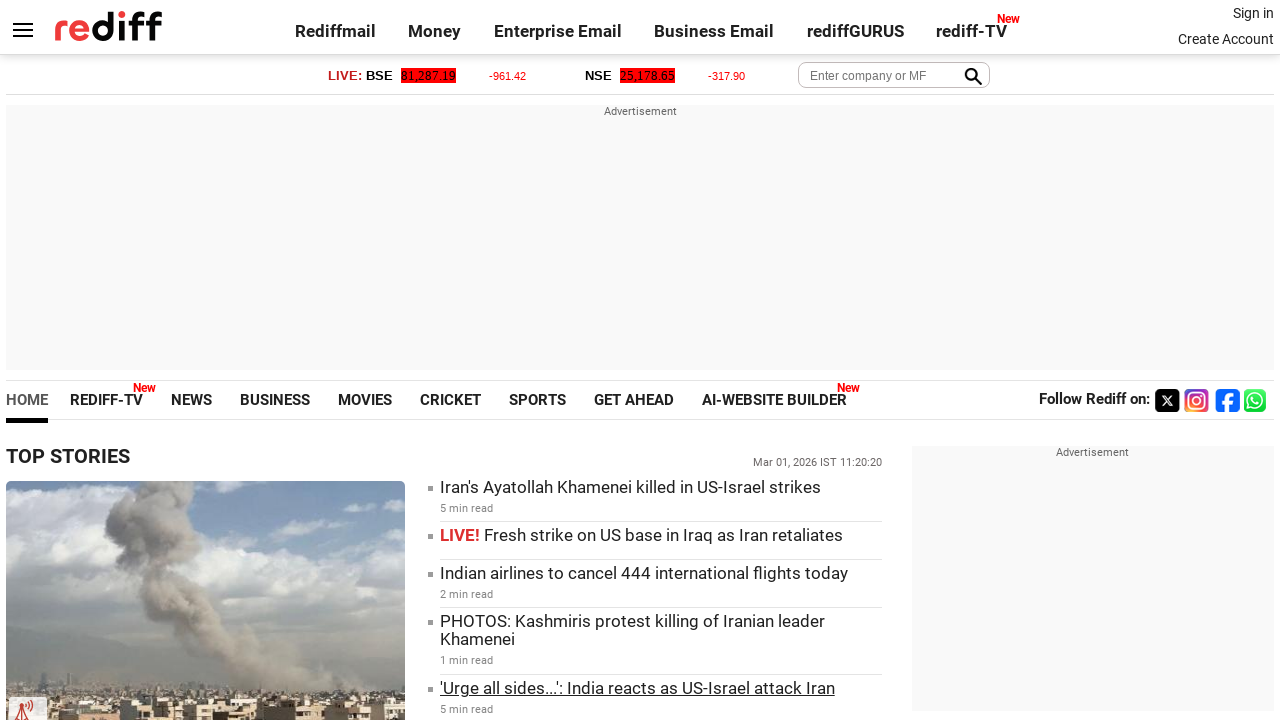

Retrieved href attribute of footer link 4: 'https://www.rediff.com/disclaim.htm'
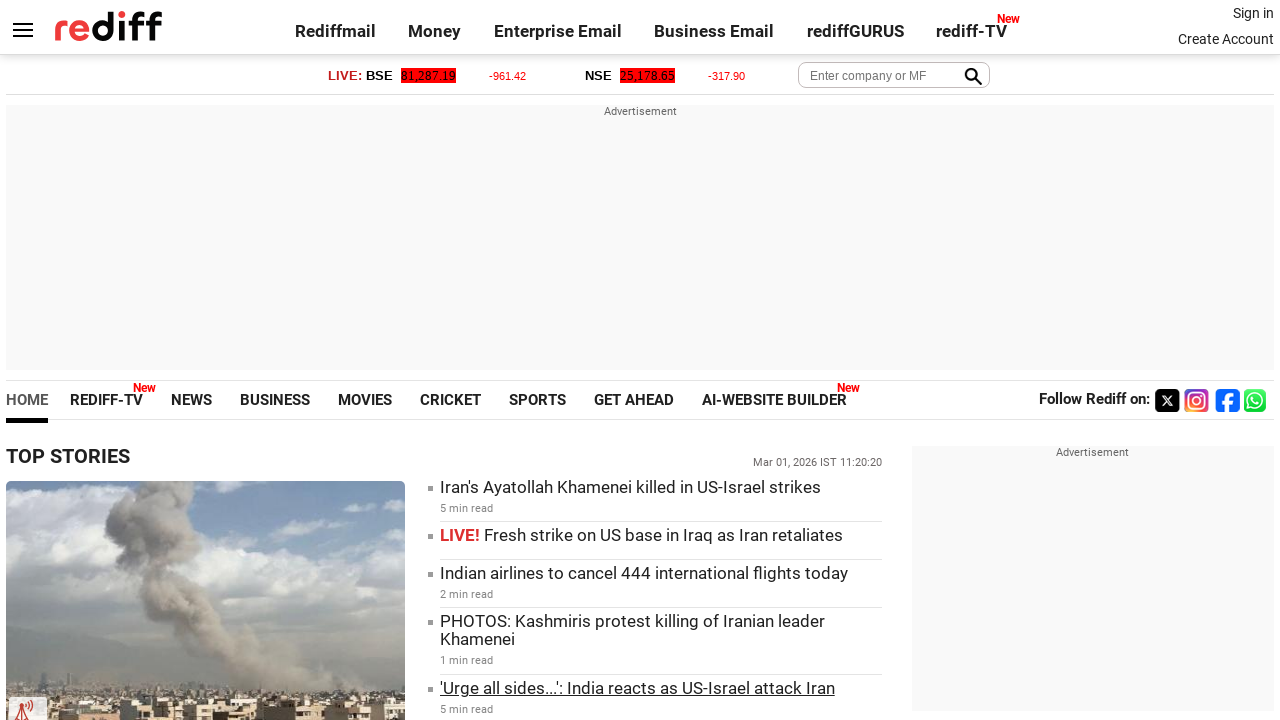

Clicked on footer link 4: 'Disclaimer' at (648, 683) on div.footer.alignC > a >> nth=3
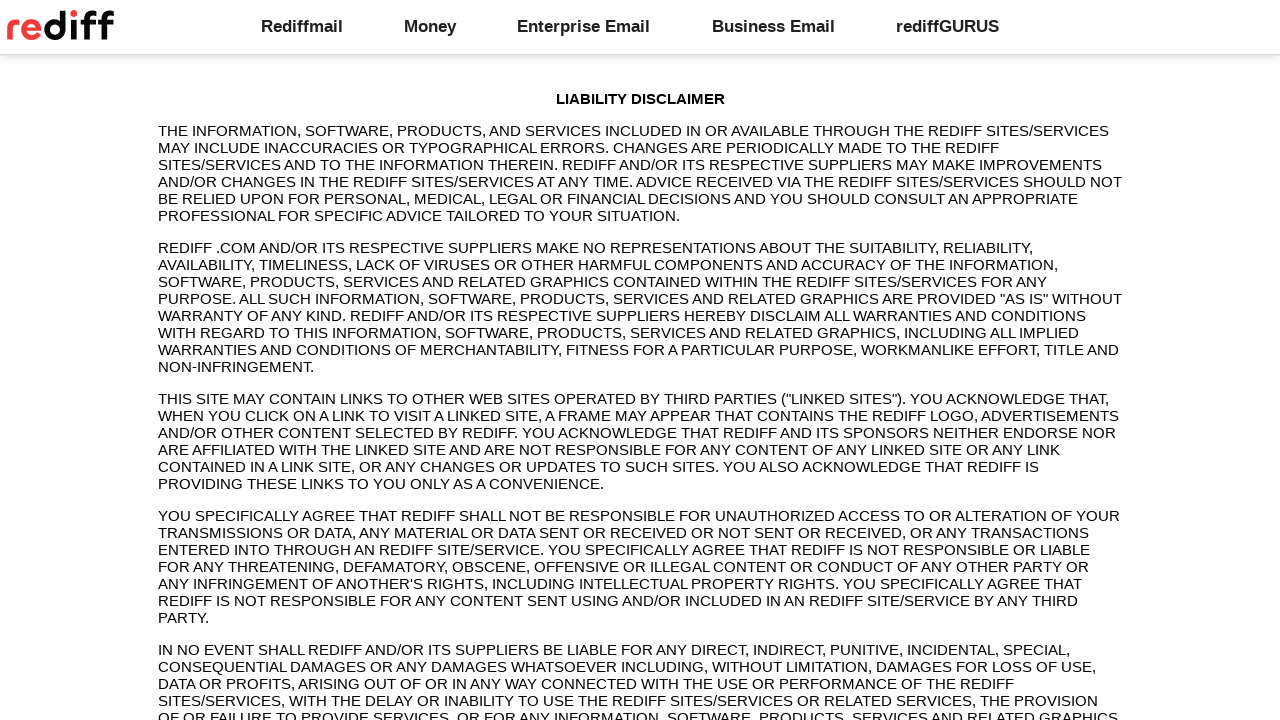

Page loaded after clicking footer link 4
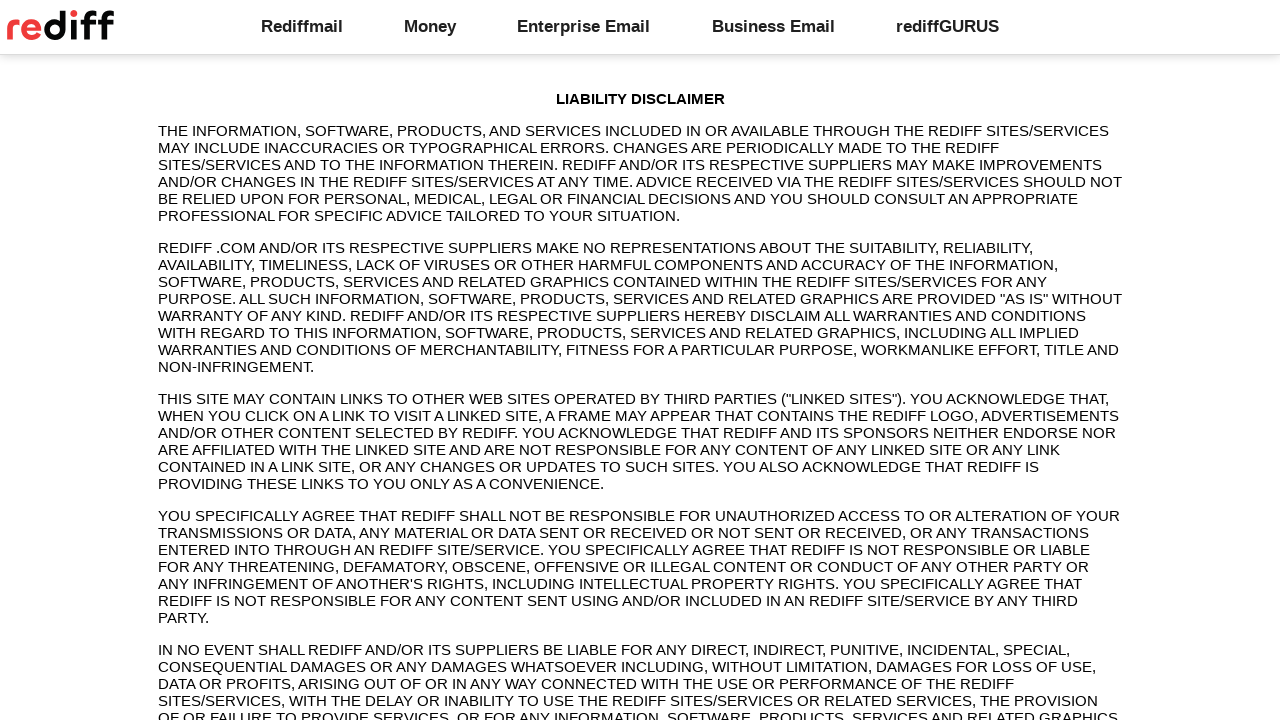

Retrieved page title after clicking footer link 4: 'Rediff: LIABILITY DISCLAIMER'
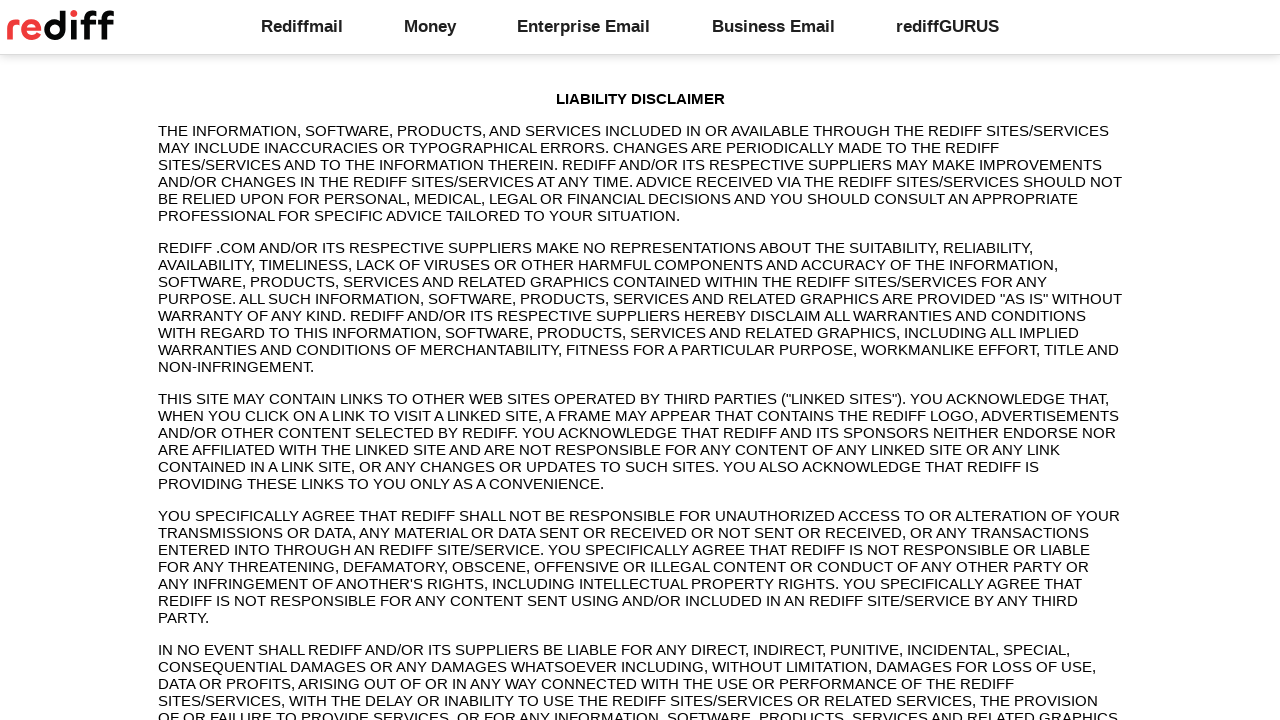

Navigated back to Rediff homepage (https://rediff.com)
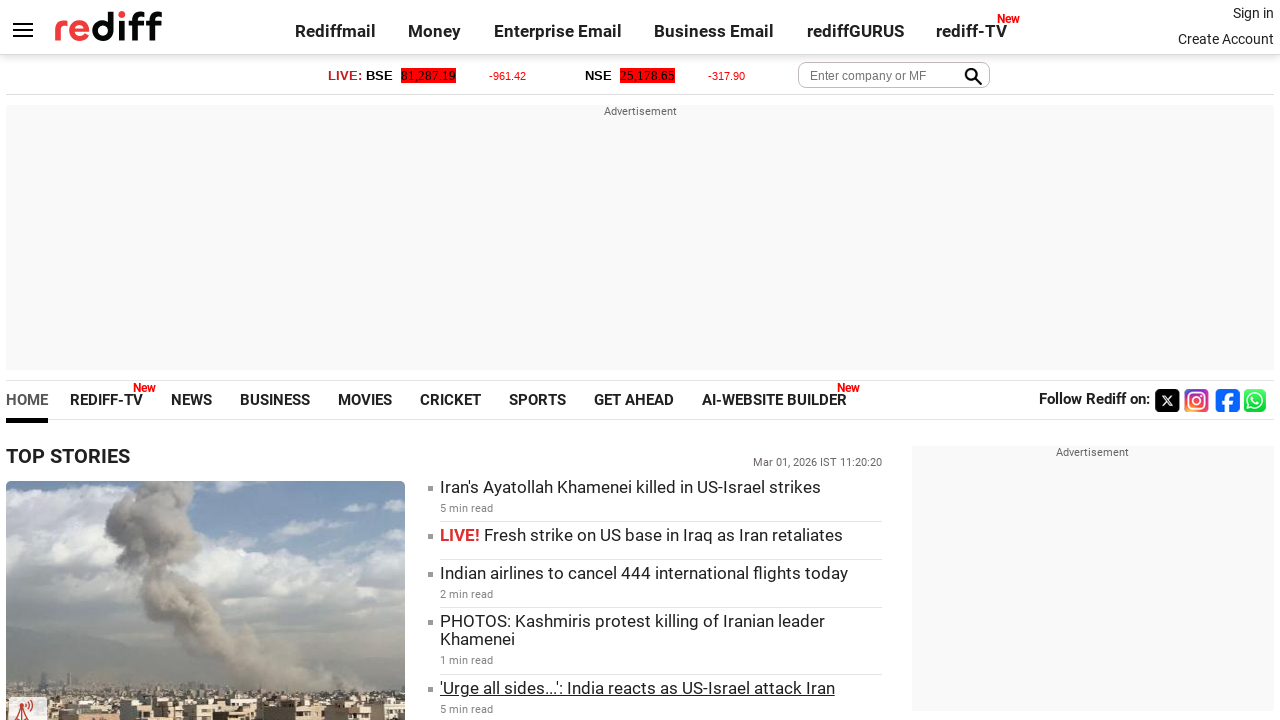

Homepage loaded, ready for next footer link iteration
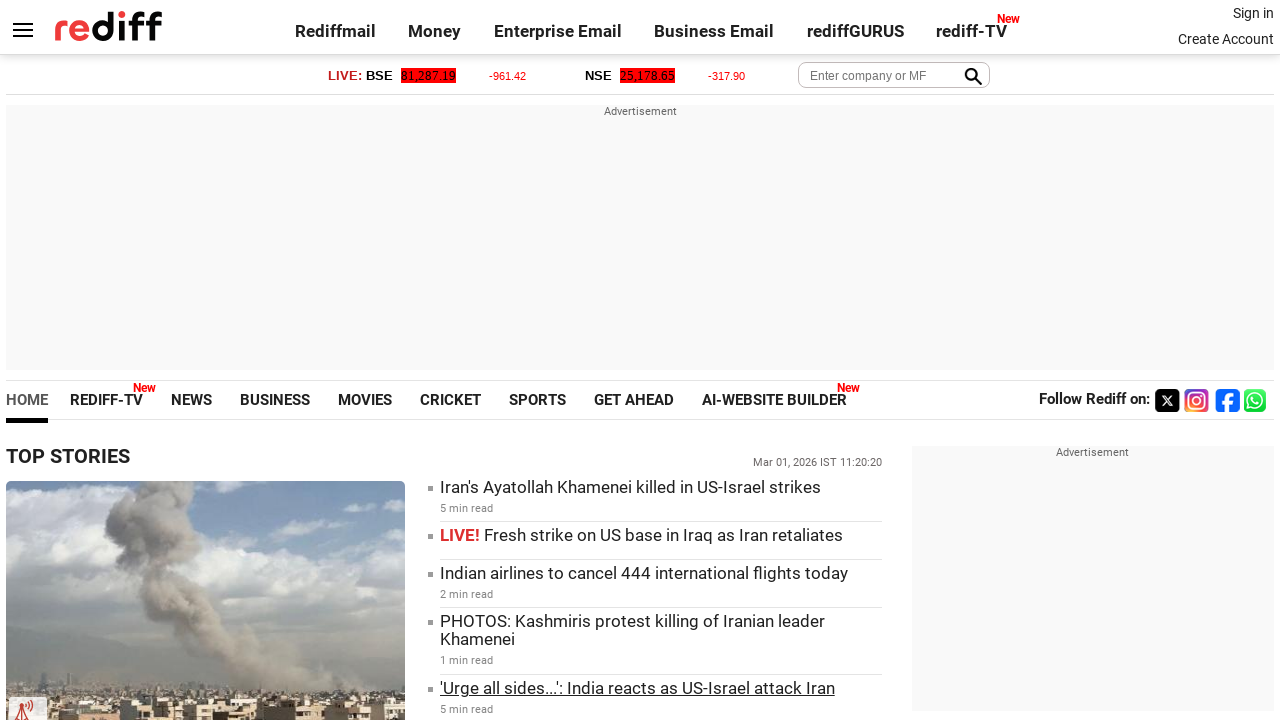

Re-fetched footer links for iteration 5
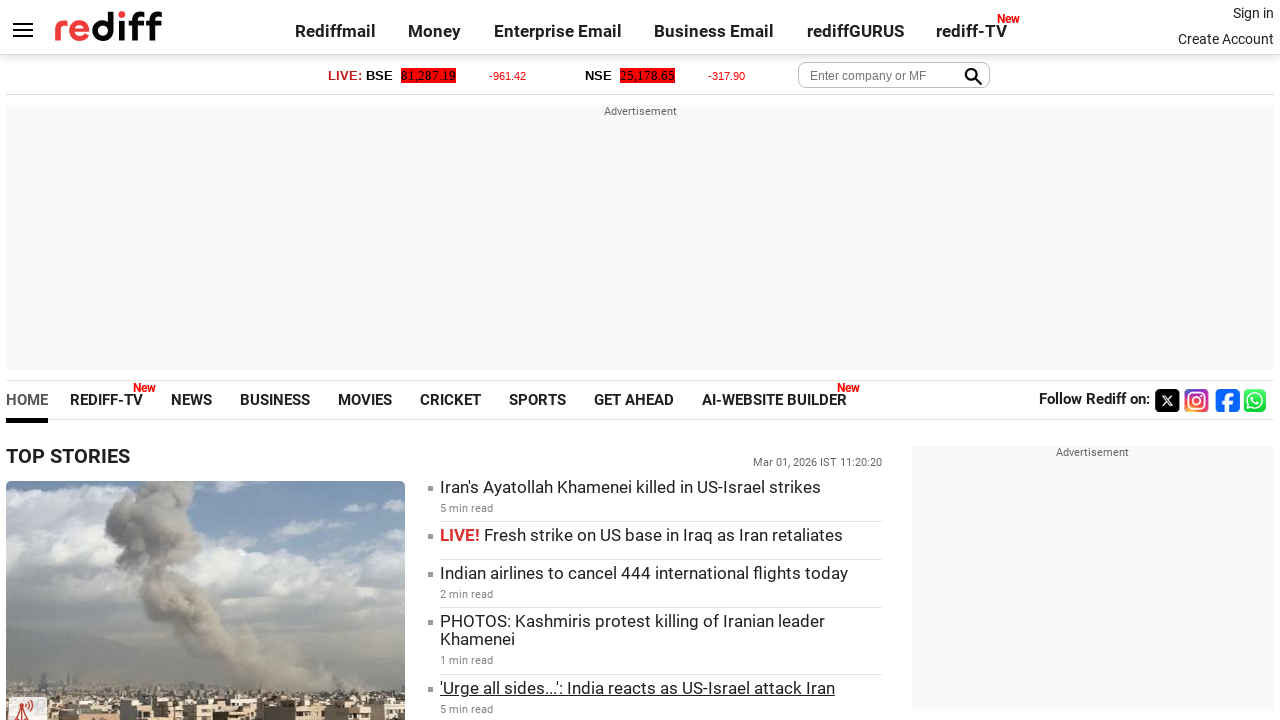

Retrieved text content of footer link 5: 'Privacy Policy'
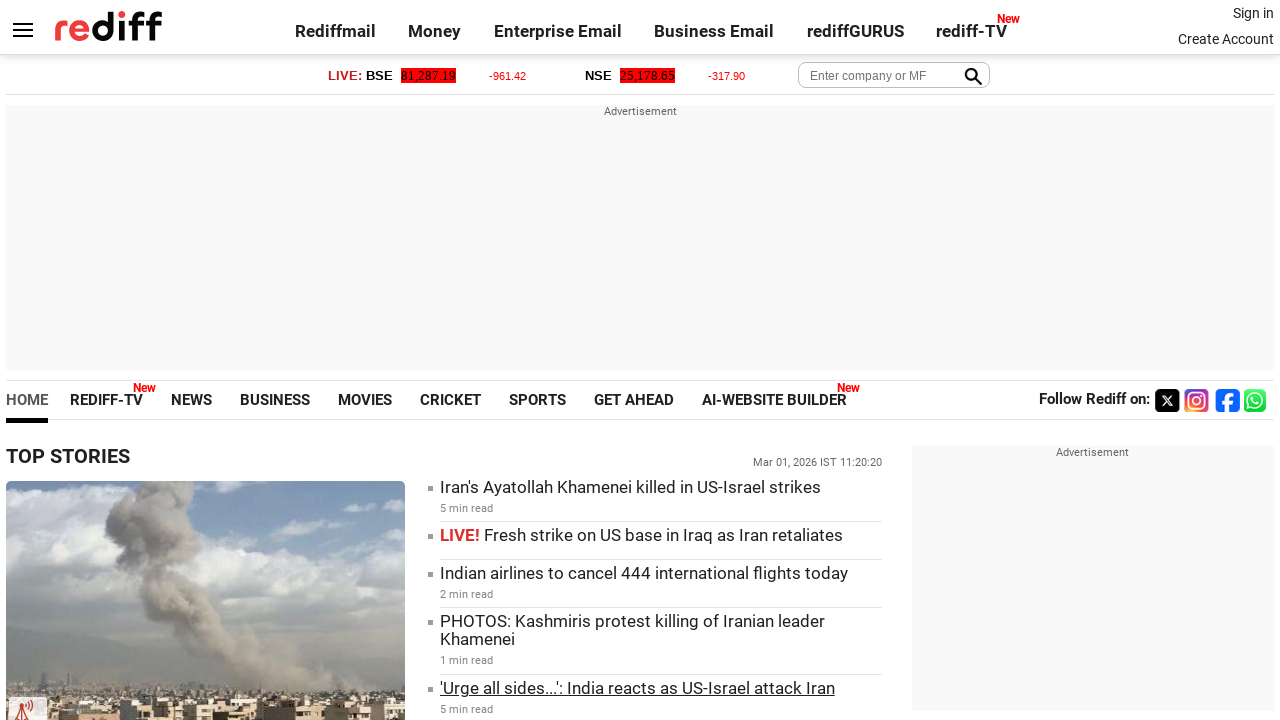

Retrieved href attribute of footer link 5: 'https://www.rediff.com/w3c/policy.html'
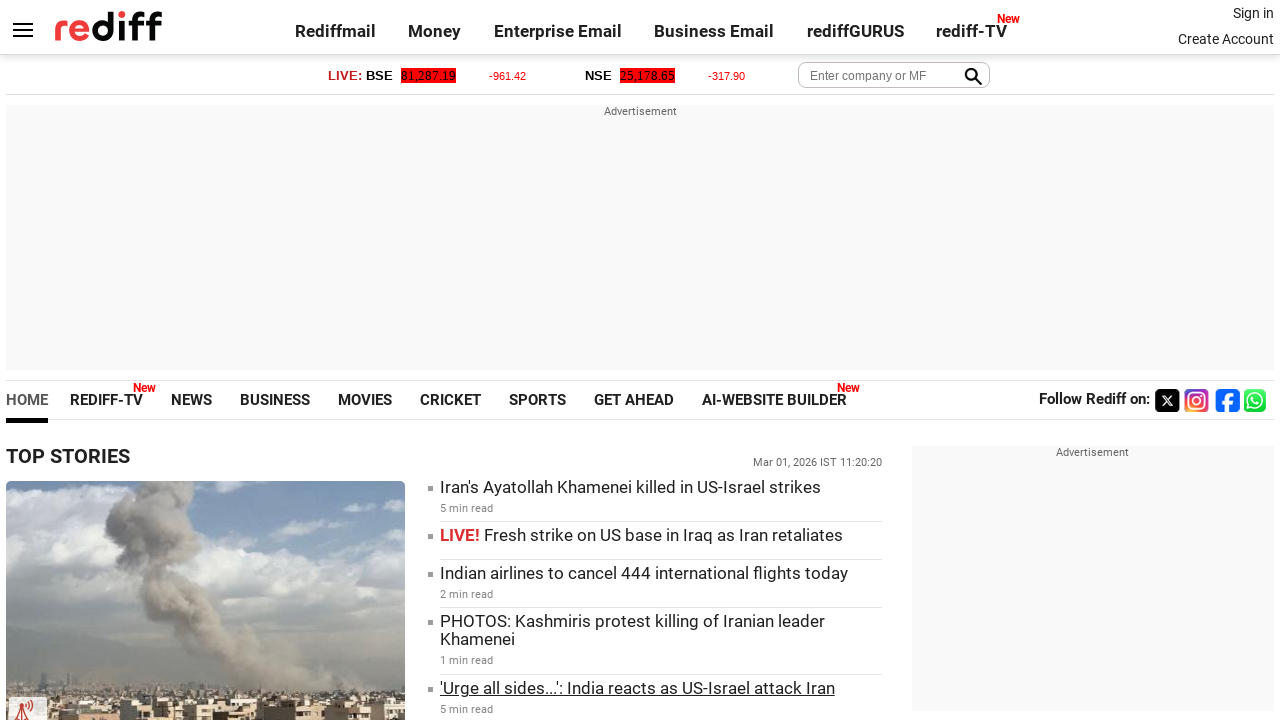

Clicked on footer link 5: 'Privacy Policy' at (728, 683) on div.footer.alignC > a >> nth=4
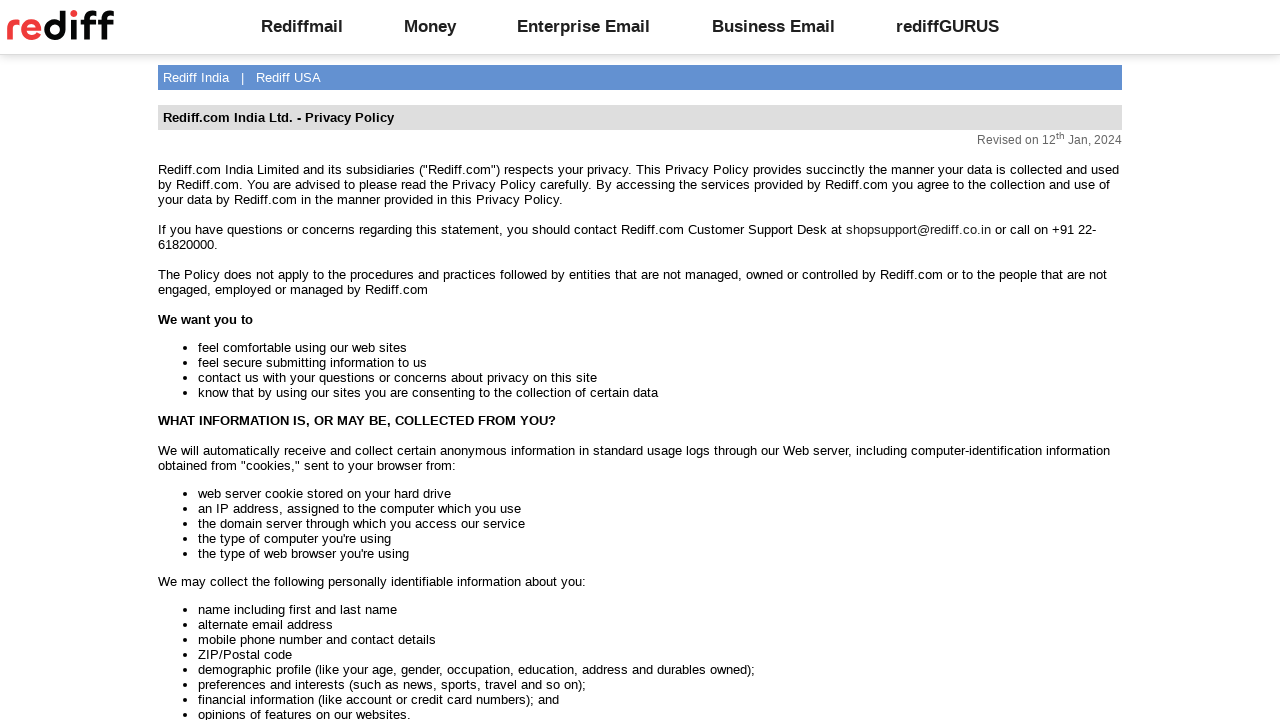

Page loaded after clicking footer link 5
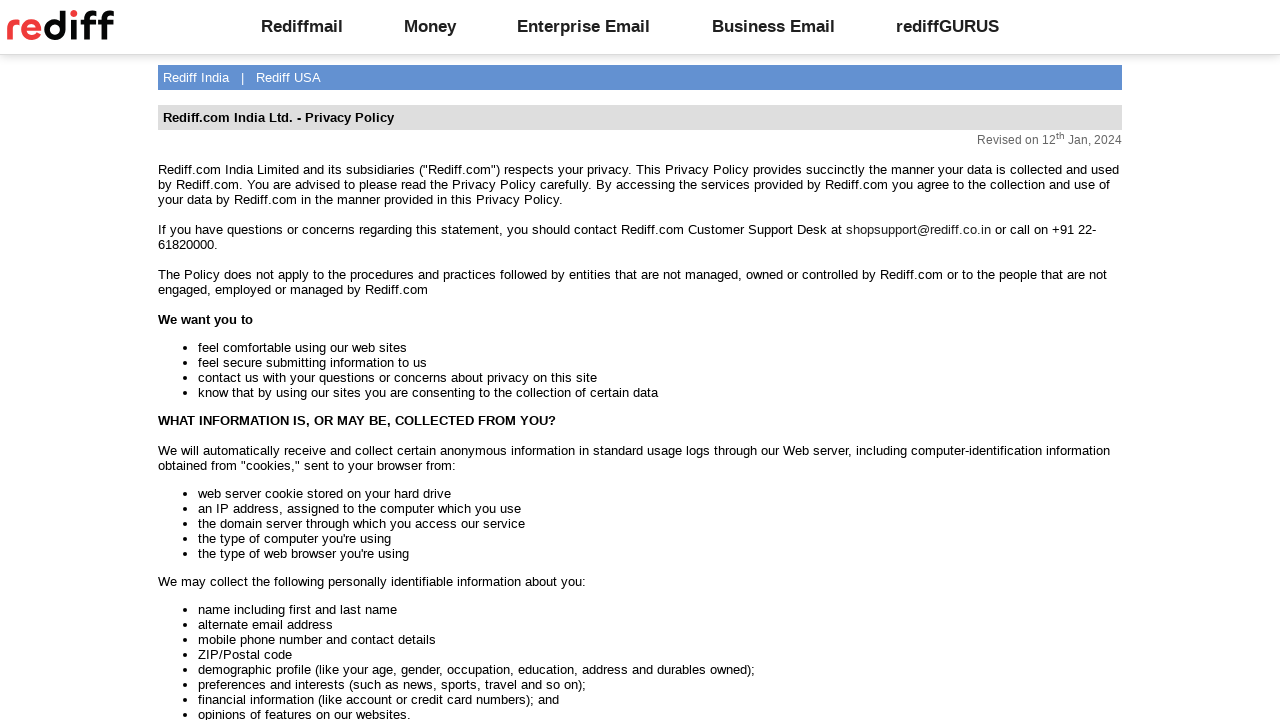

Retrieved page title after clicking footer link 5: 'Rediff: Welcome to rediff.com'
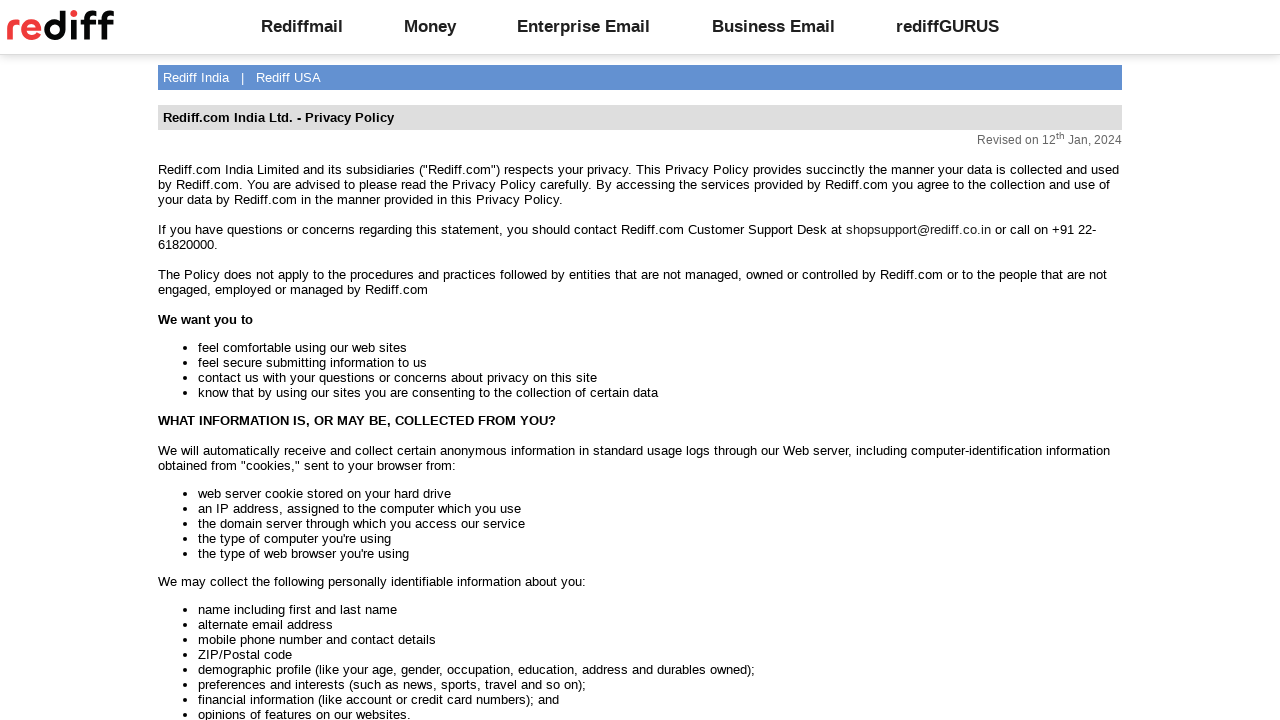

Navigated back to Rediff homepage (https://rediff.com)
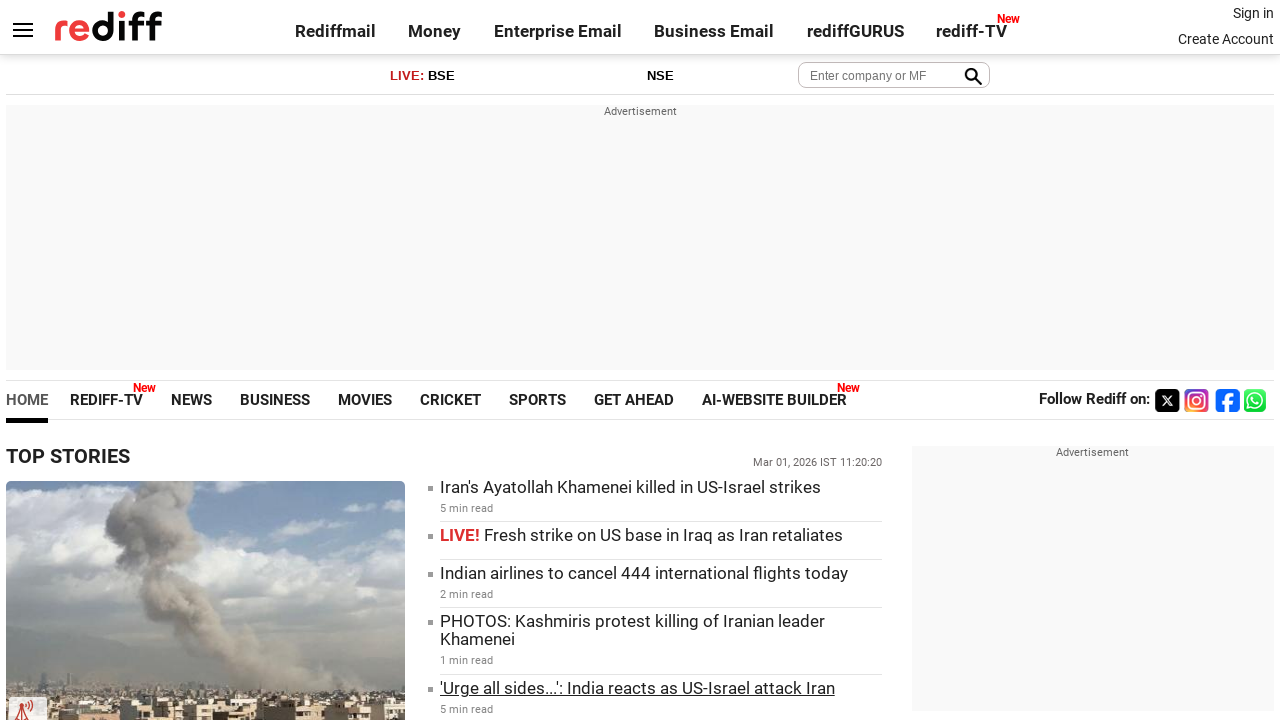

Homepage loaded, ready for next footer link iteration
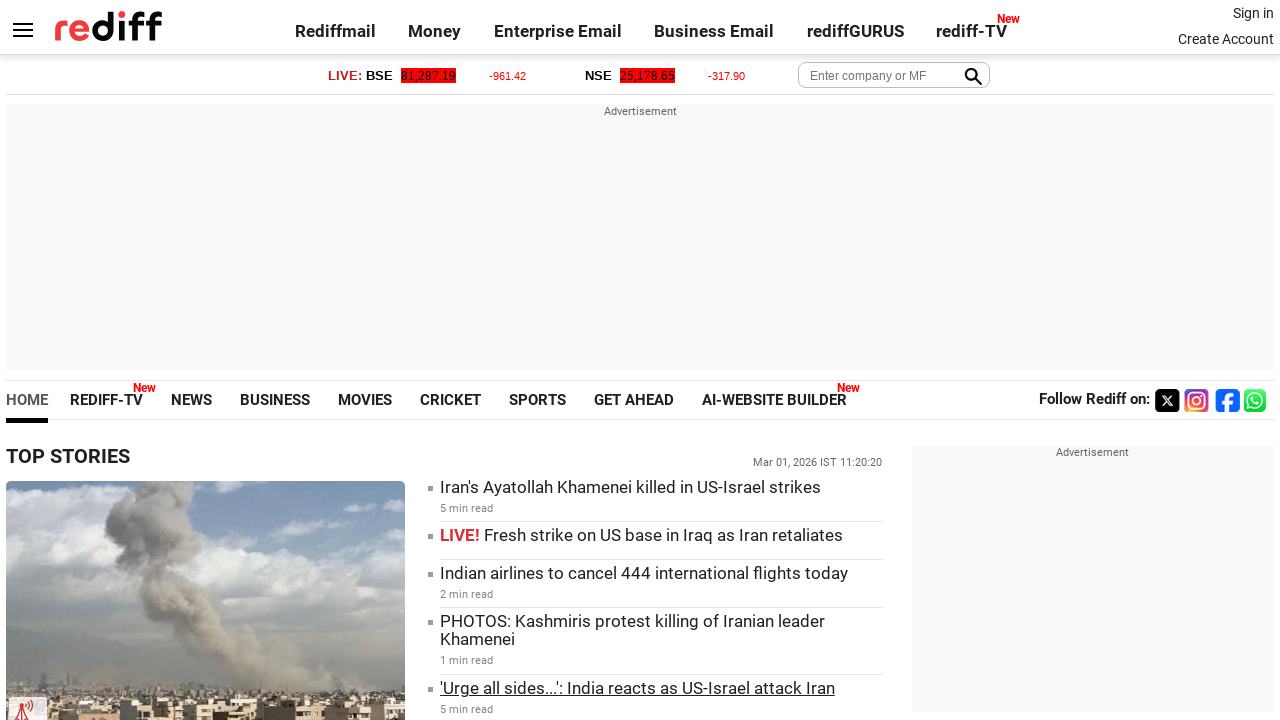

Re-fetched footer links for iteration 6
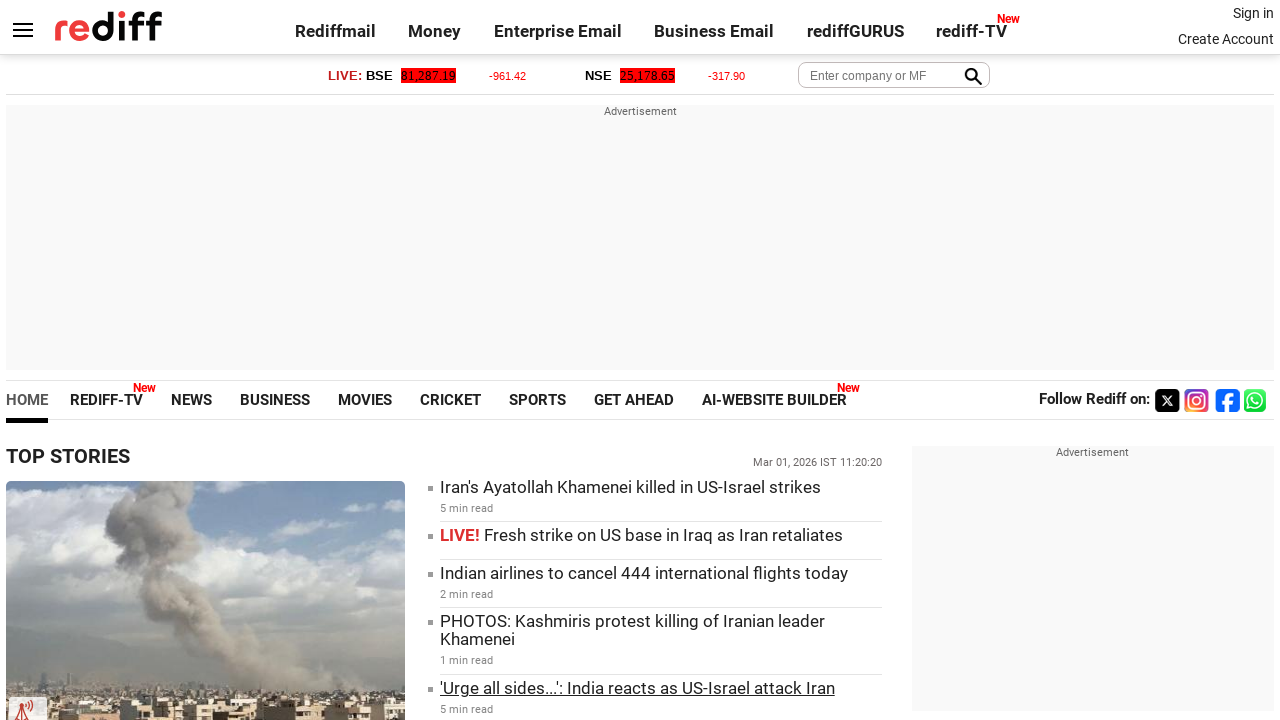

Retrieved text content of footer link 6: 'Sitemap'
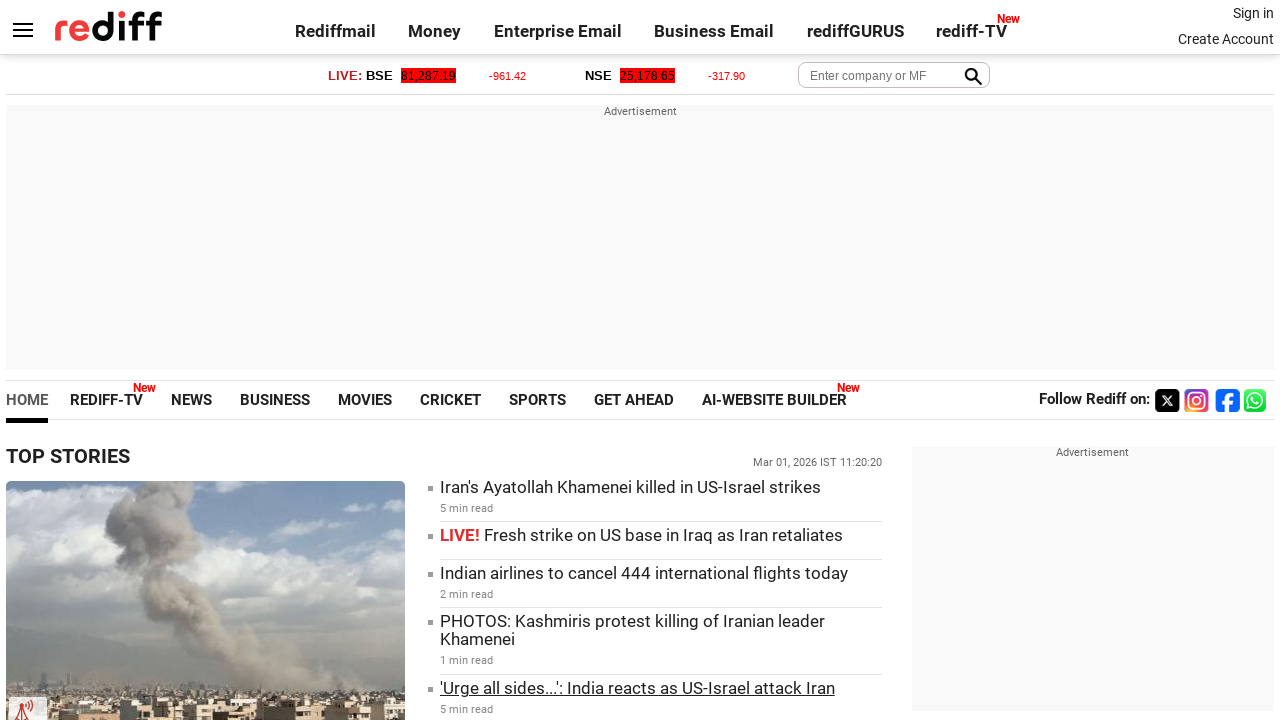

Retrieved href attribute of footer link 6: 'https://www.rediff.com/sitemap.xml'
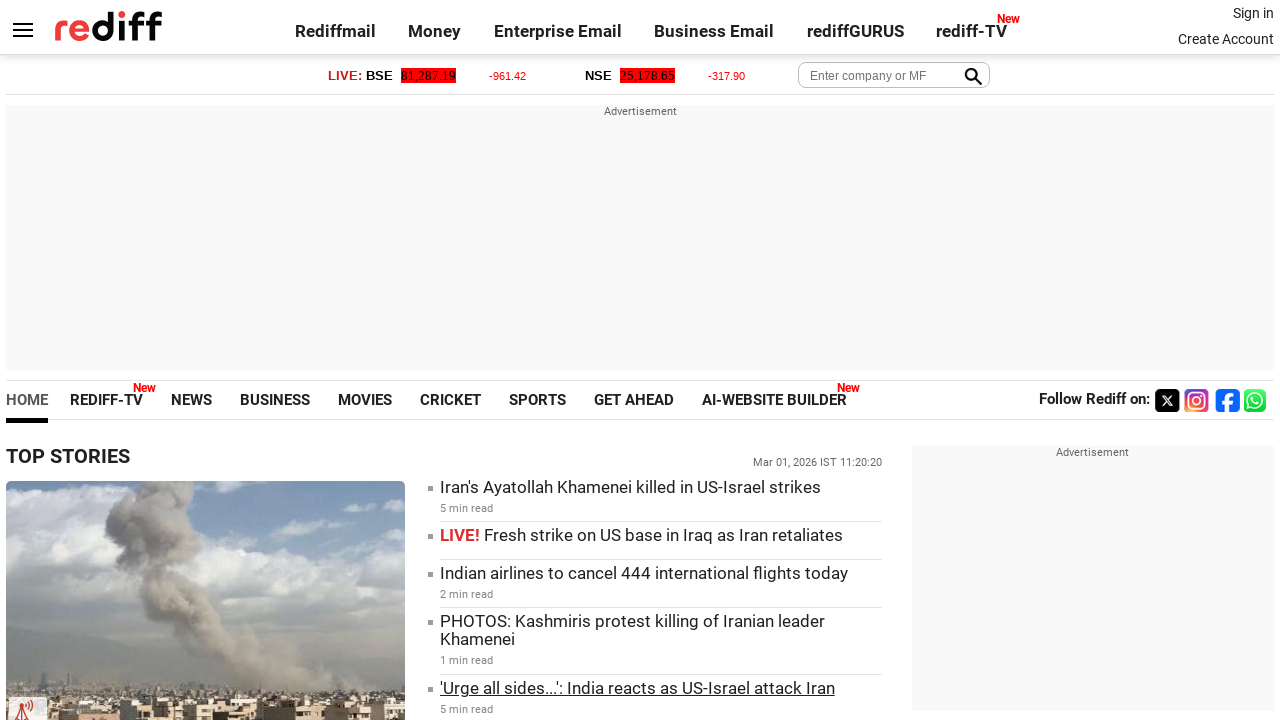

Clicked on footer link 6: 'Sitemap' at (800, 683) on div.footer.alignC > a >> nth=5
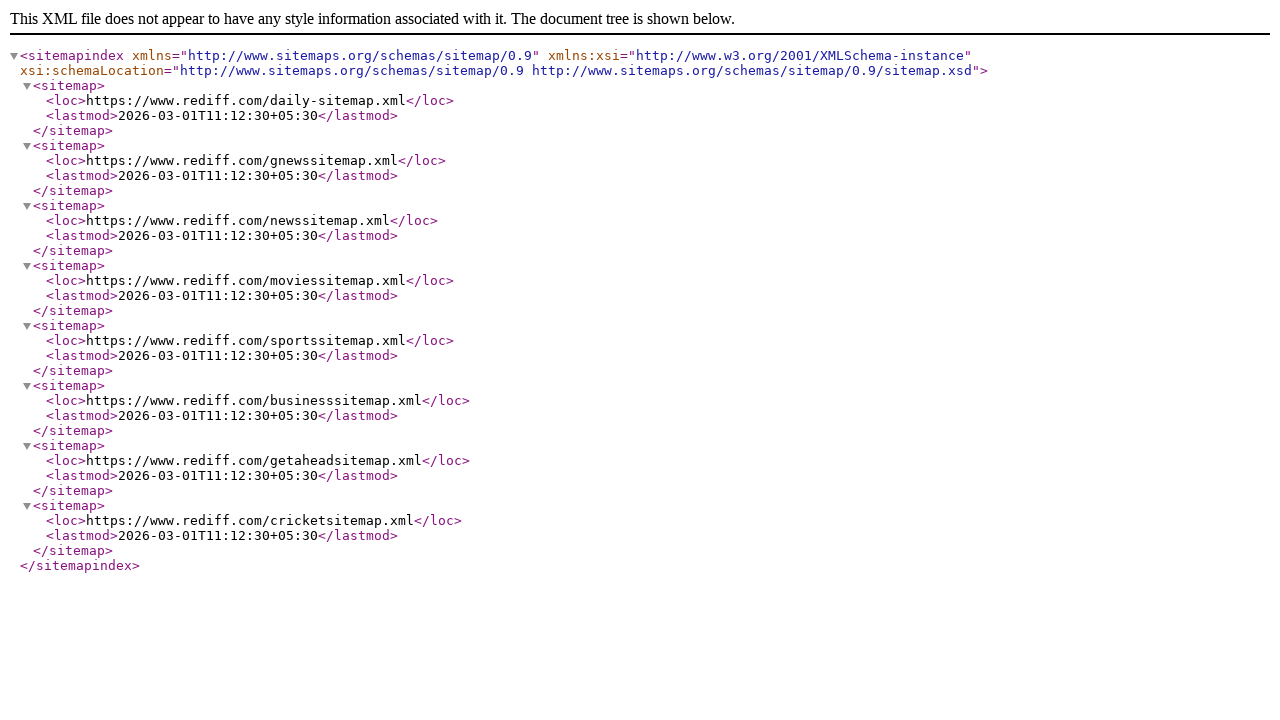

Page loaded after clicking footer link 6
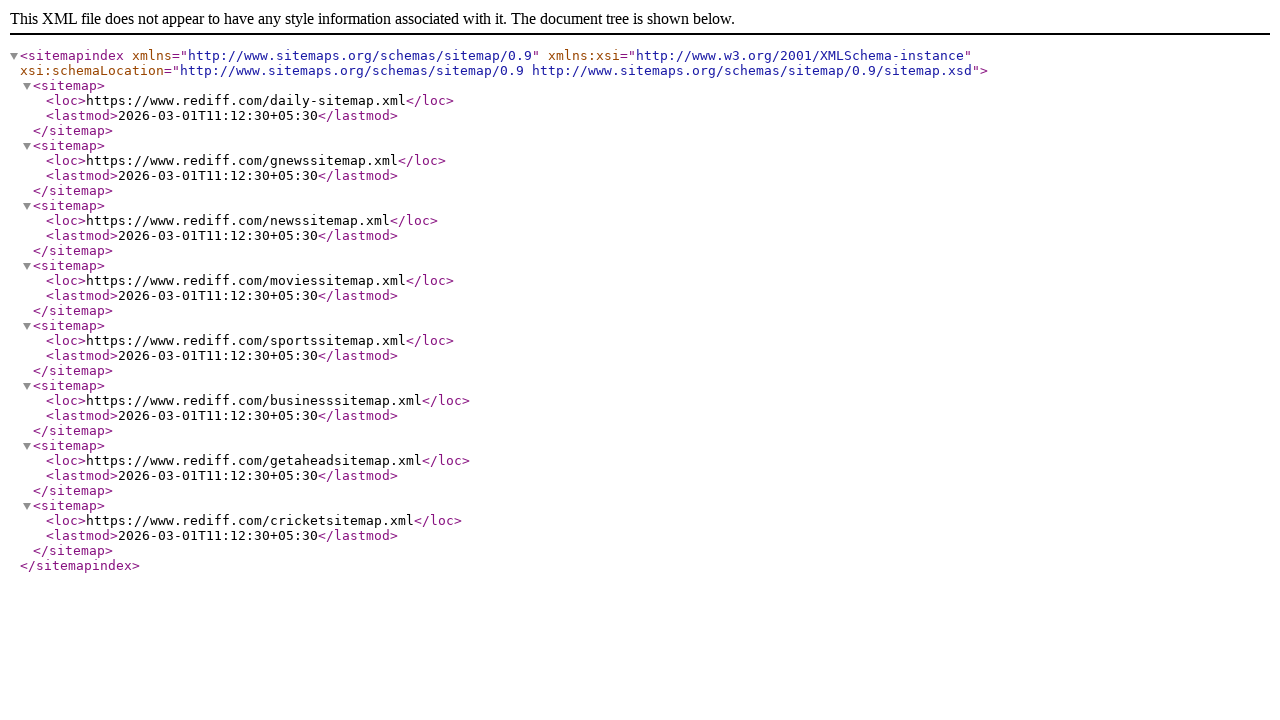

Retrieved page title after clicking footer link 6: ''
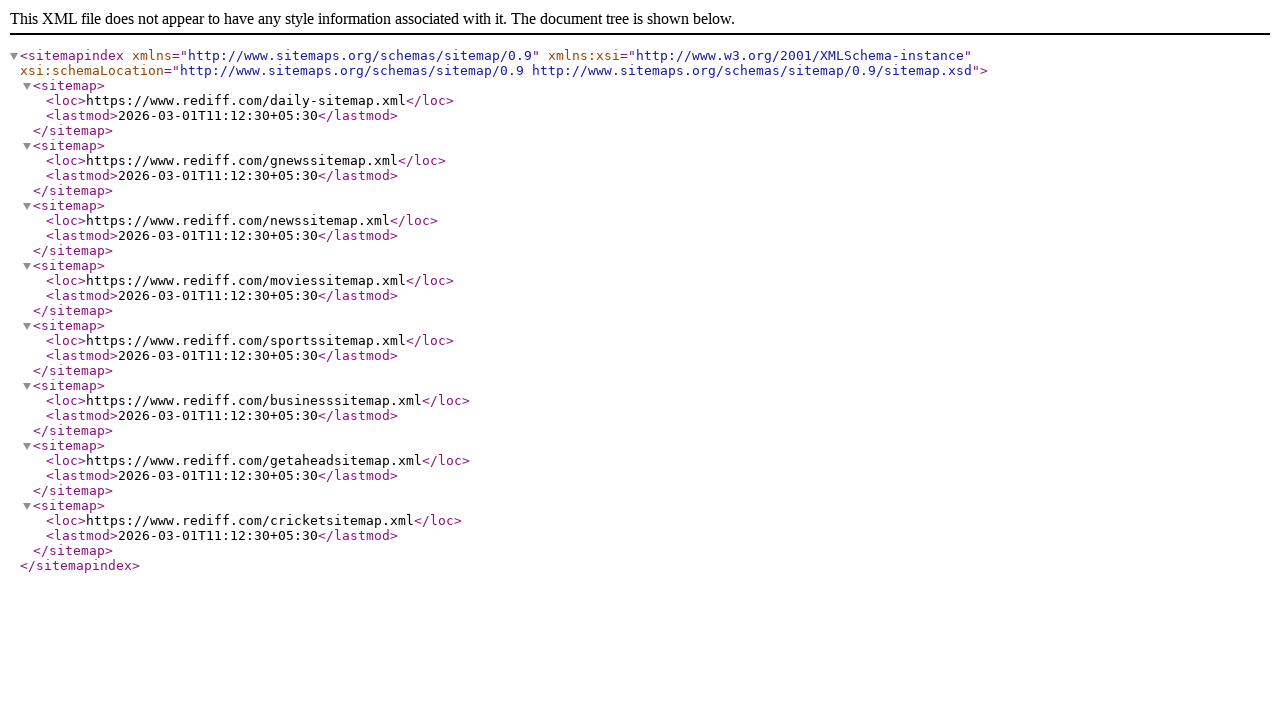

Navigated back to Rediff homepage (https://rediff.com)
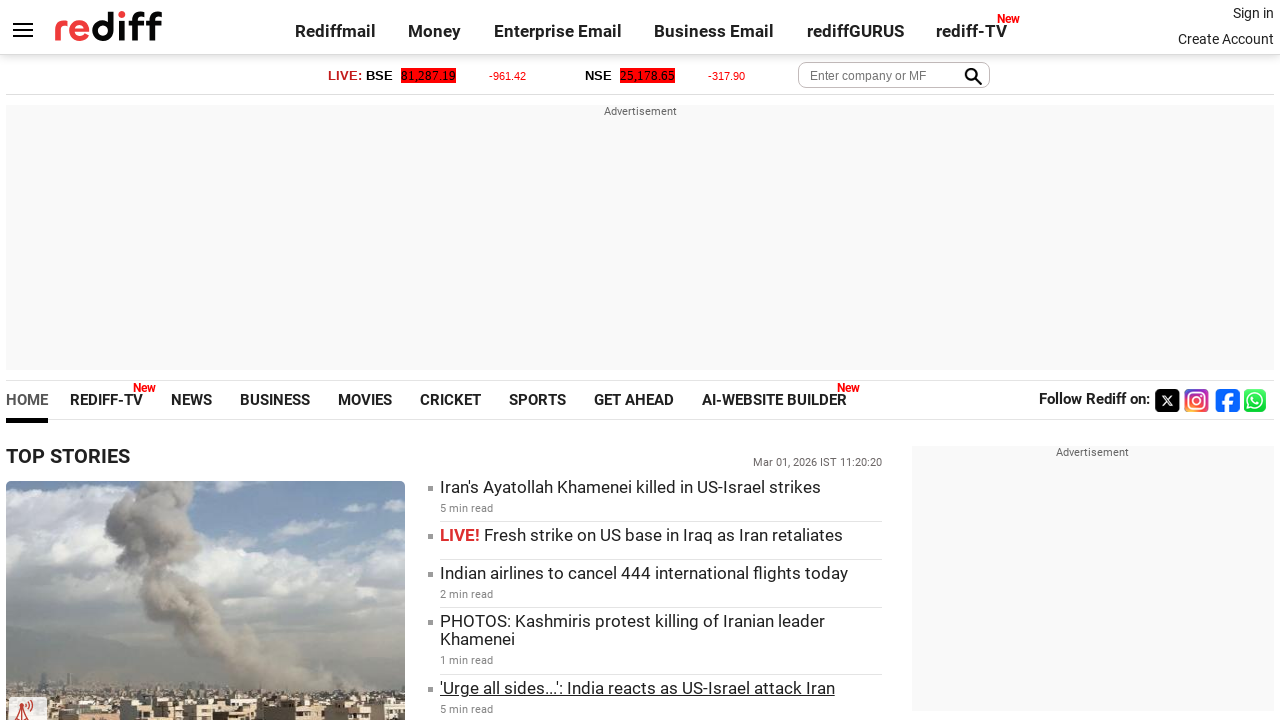

Homepage loaded, ready for next footer link iteration
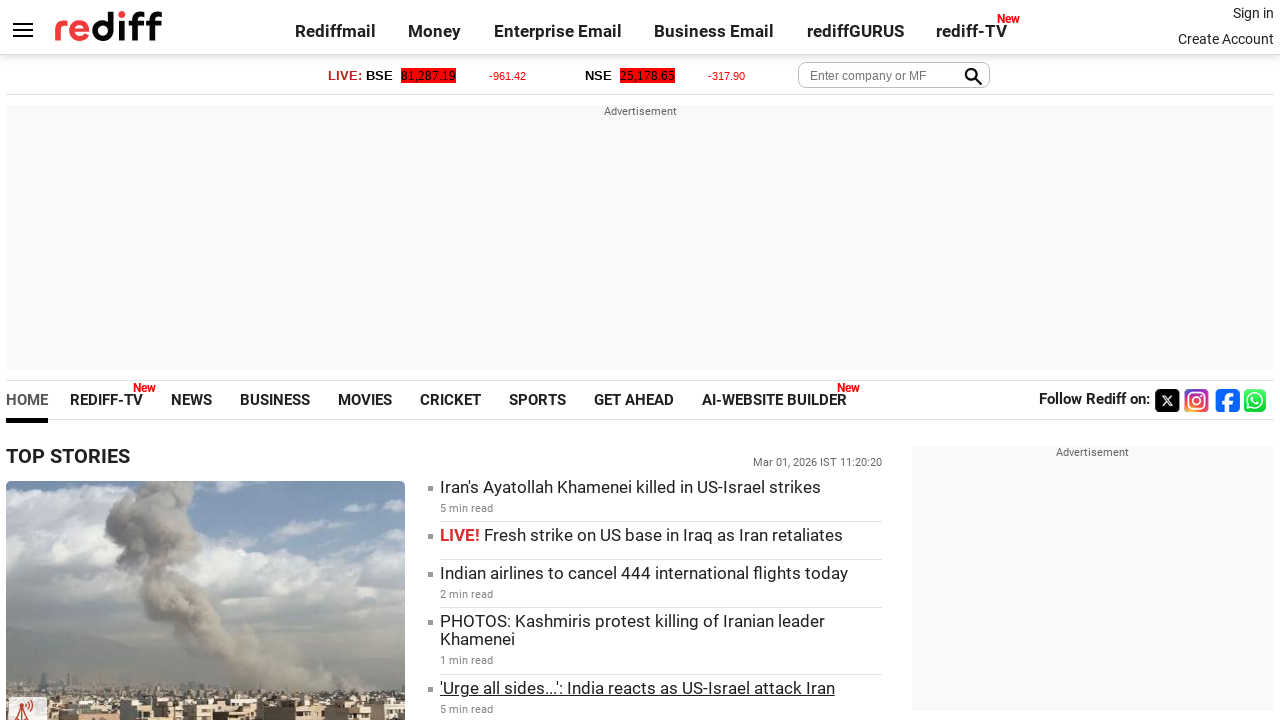

Re-fetched footer links for iteration 7
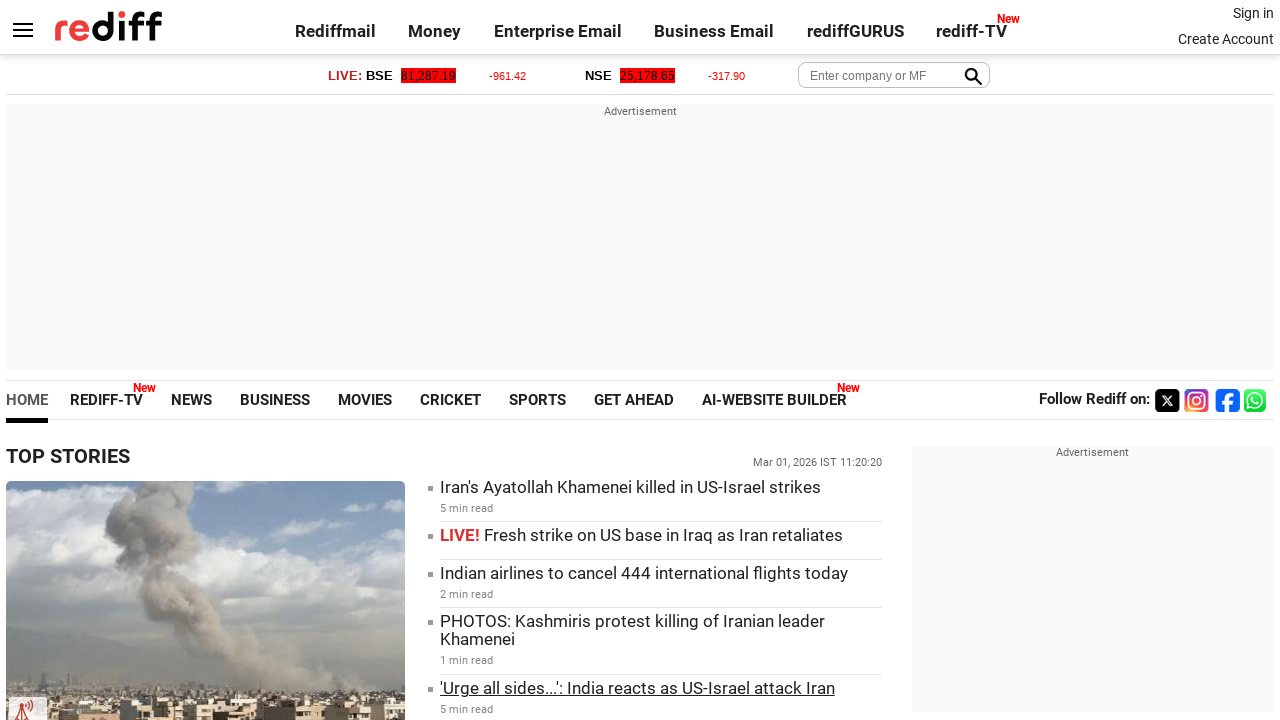

Retrieved text content of footer link 7: 'Feedback'
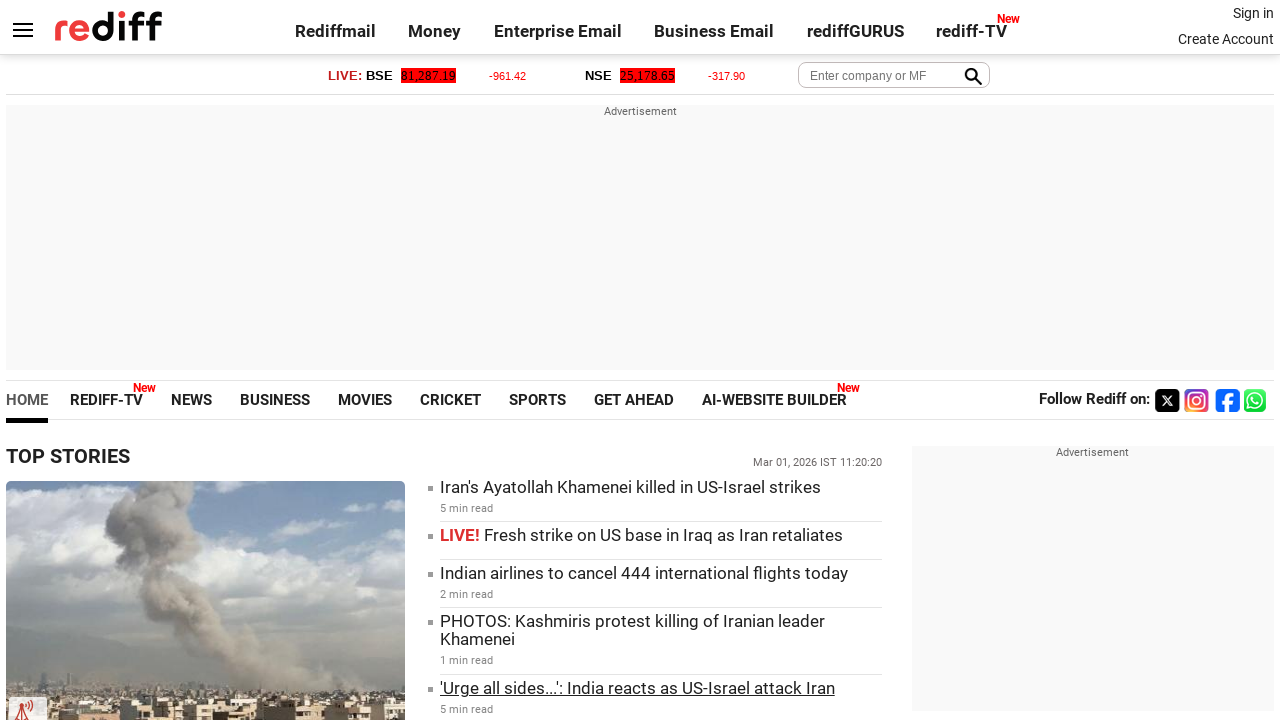

Retrieved href attribute of footer link 7: 'https://mypage.rediff.com/feedback'
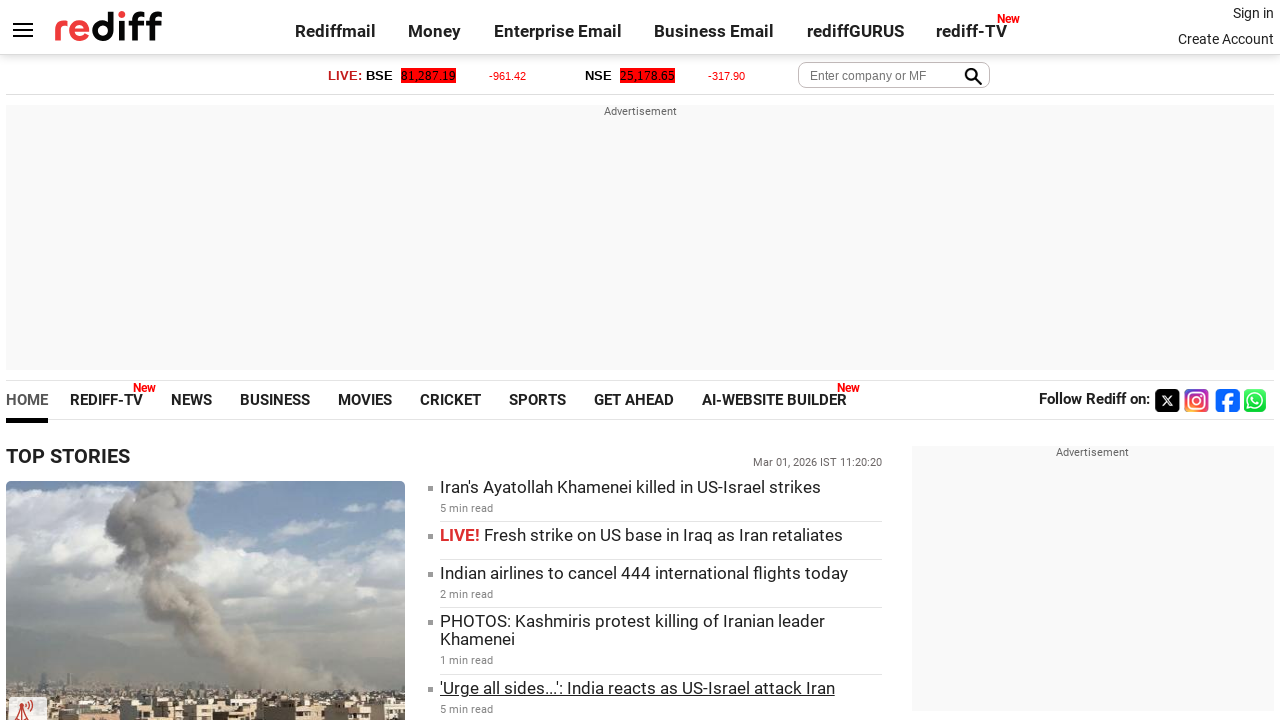

Clicked on footer link 7: 'Feedback' at (862, 683) on div.footer.alignC > a >> nth=6
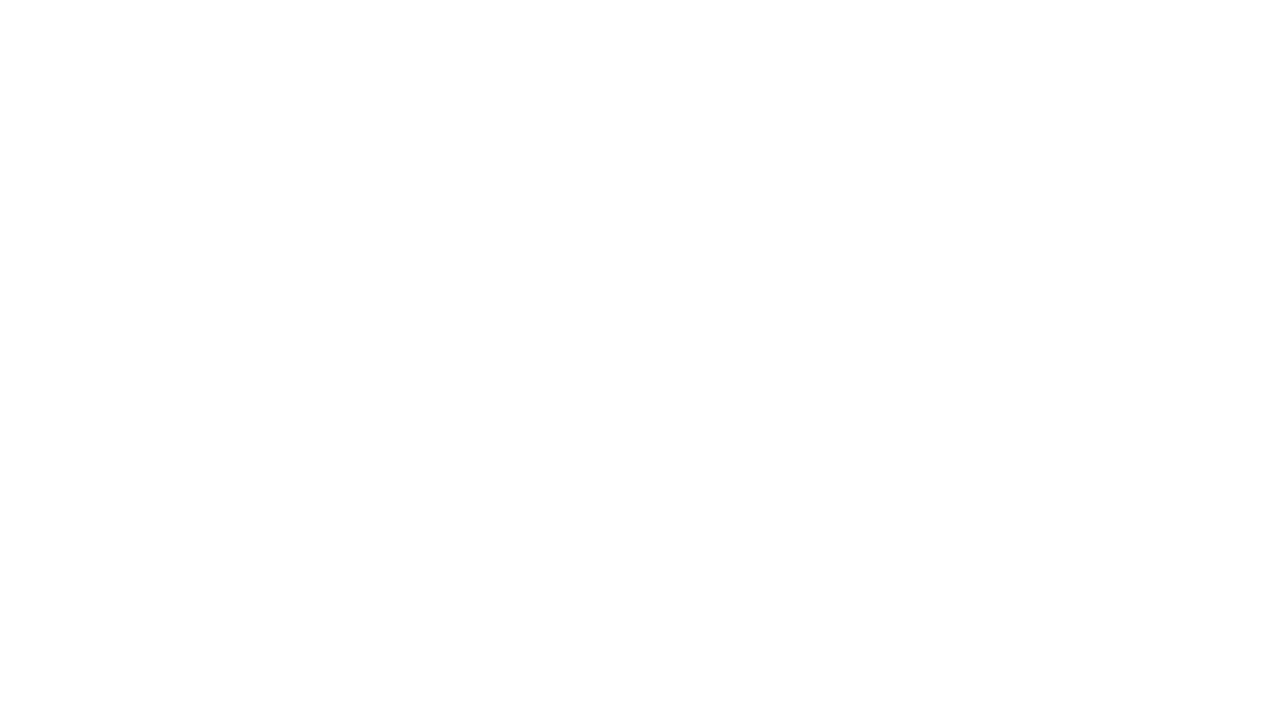

Page loaded after clicking footer link 7
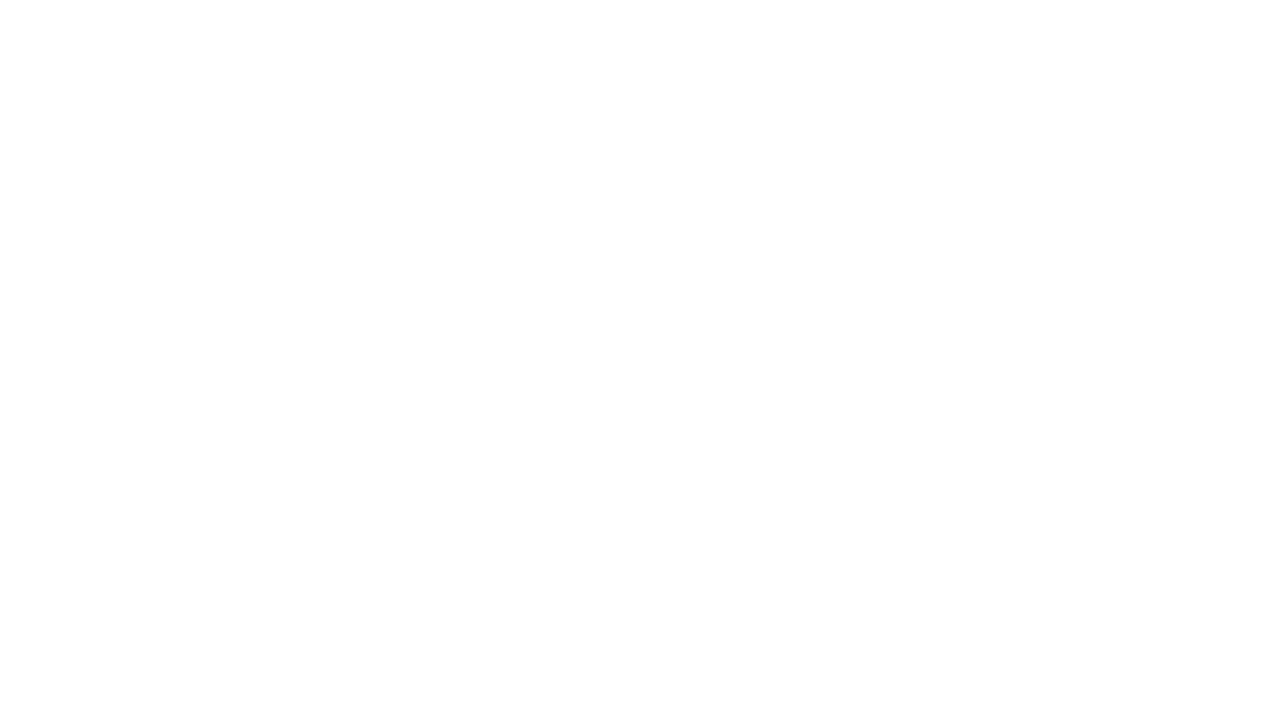

Retrieved page title after clicking footer link 7: ''
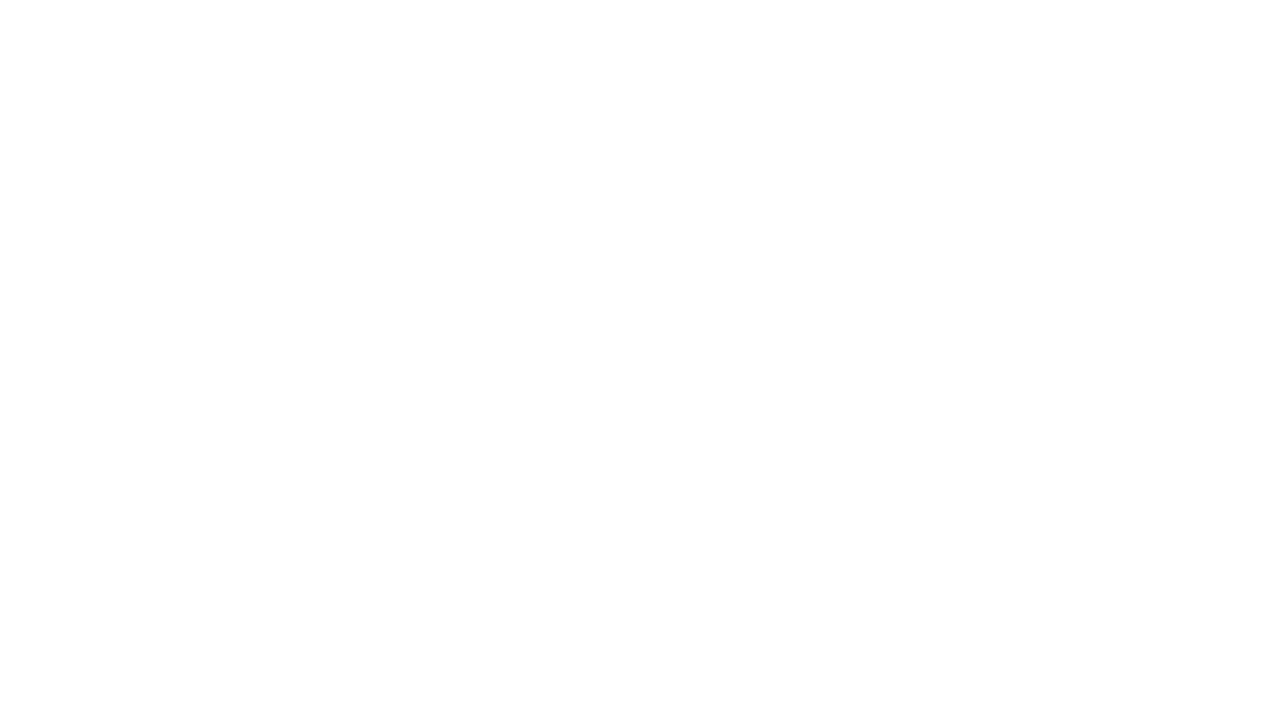

Navigated back to Rediff homepage (https://rediff.com)
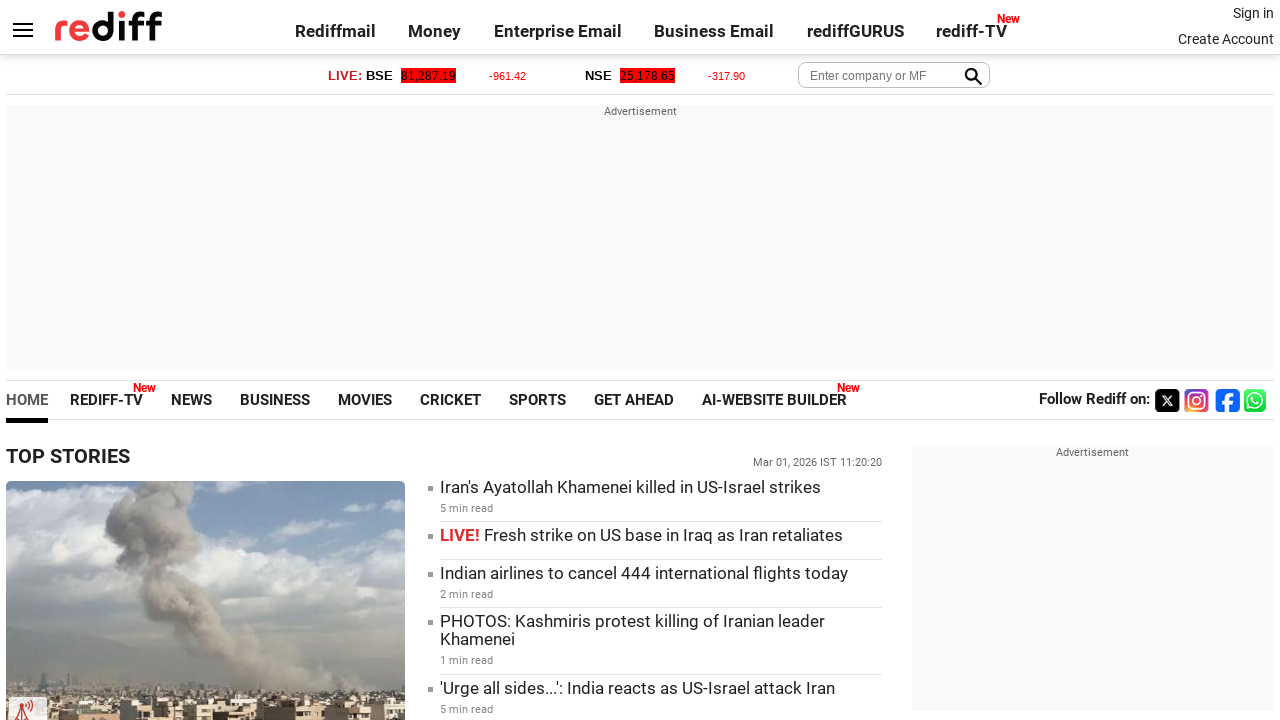

Homepage loaded, ready for next footer link iteration
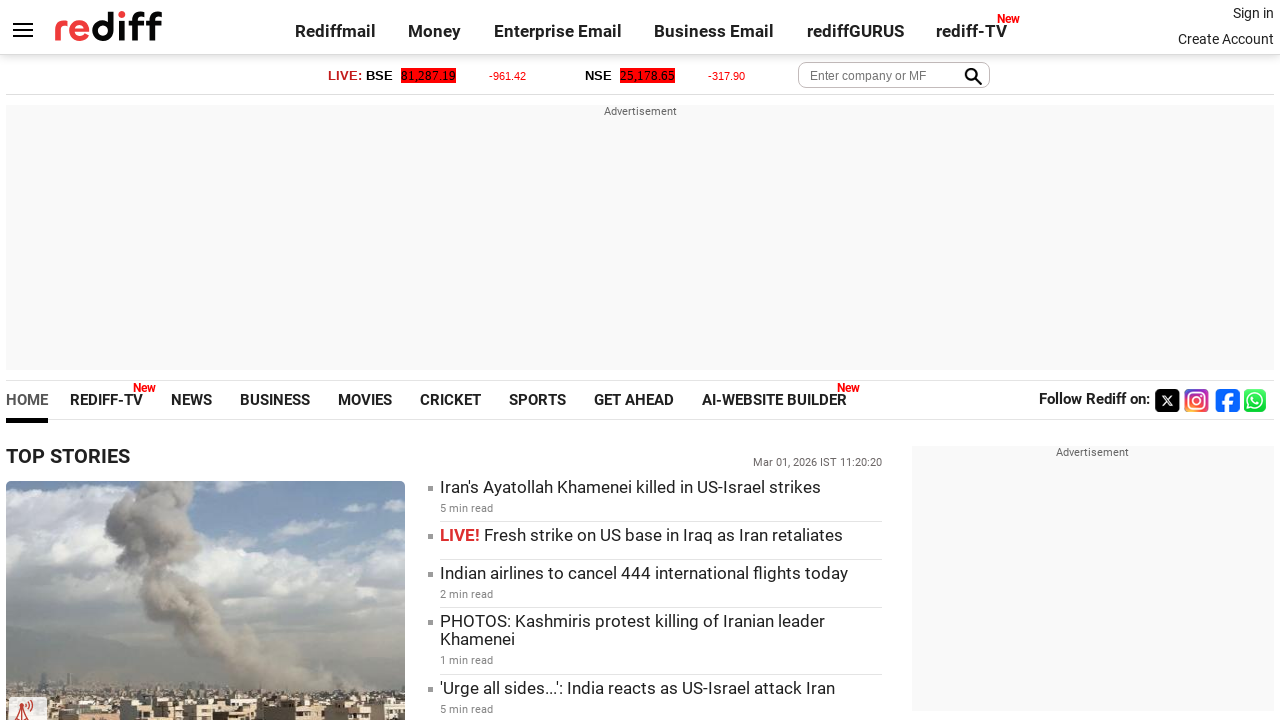

Re-fetched footer links for iteration 8
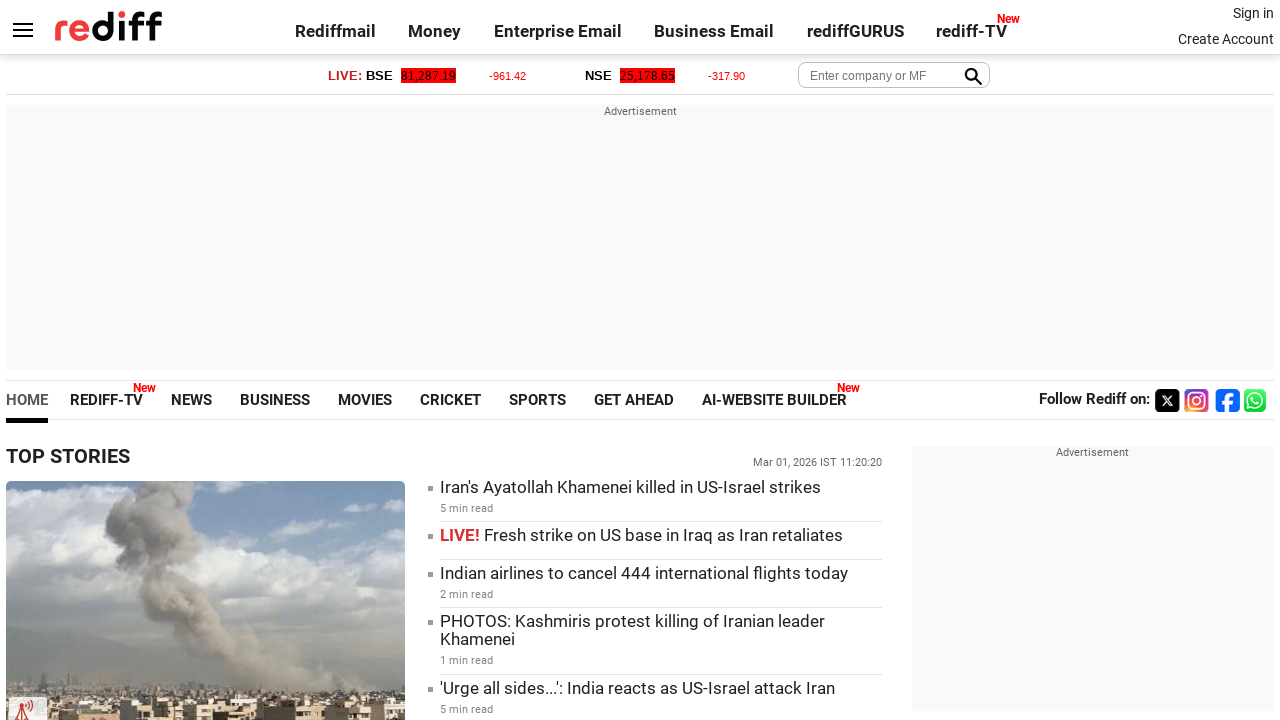

Retrieved text content of footer link 8: 'About us'
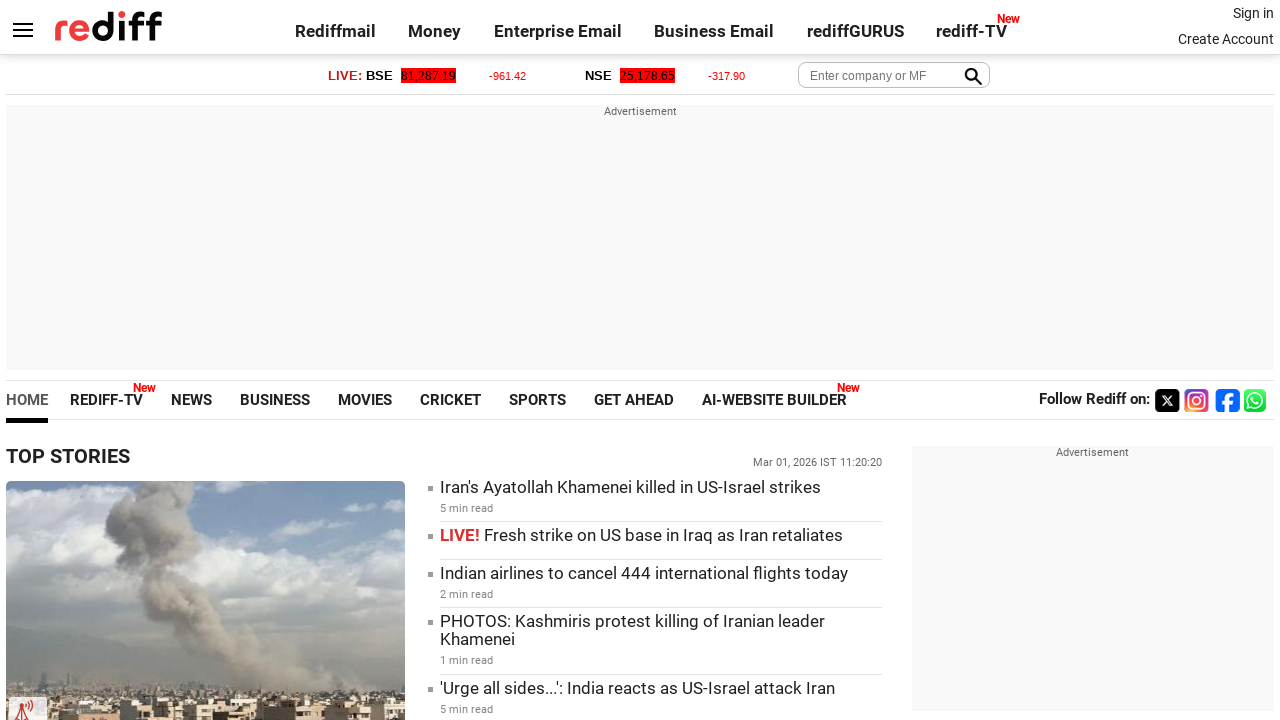

Retrieved href attribute of footer link 8: 'https://www.rediff.com/aboutus.html'
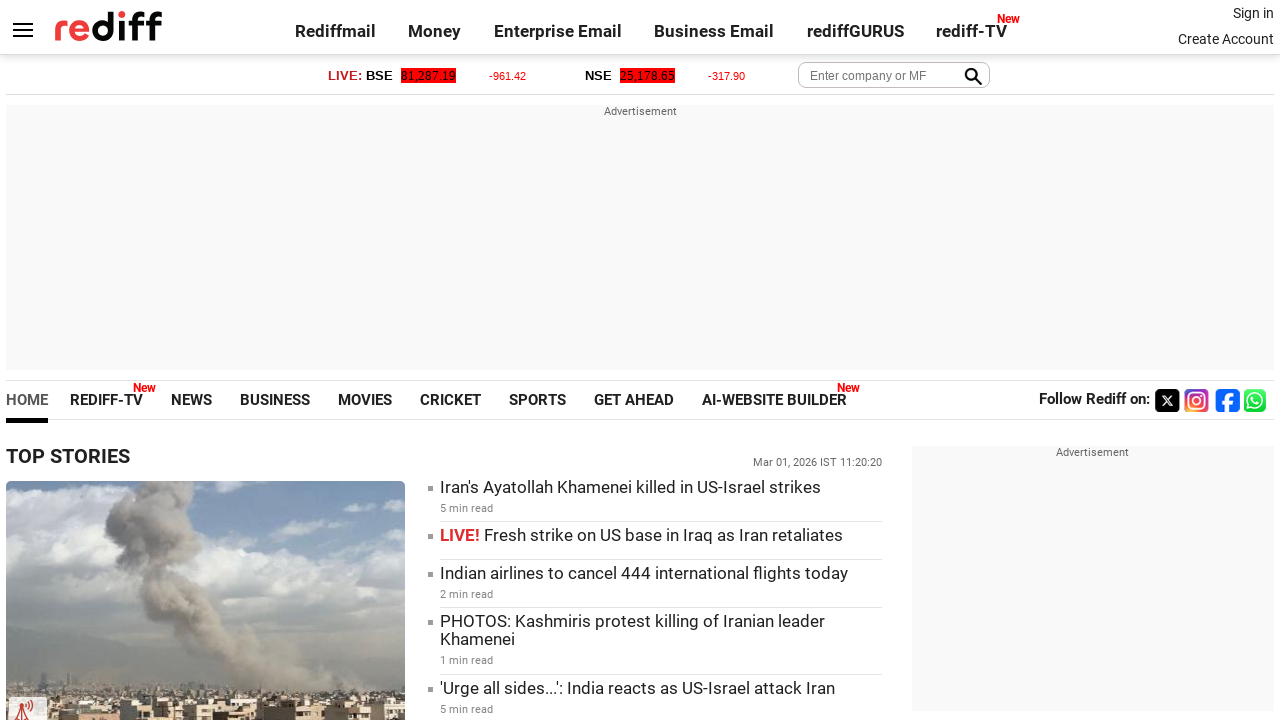

Clicked on footer link 8: 'About us' at (924, 683) on div.footer.alignC > a >> nth=7
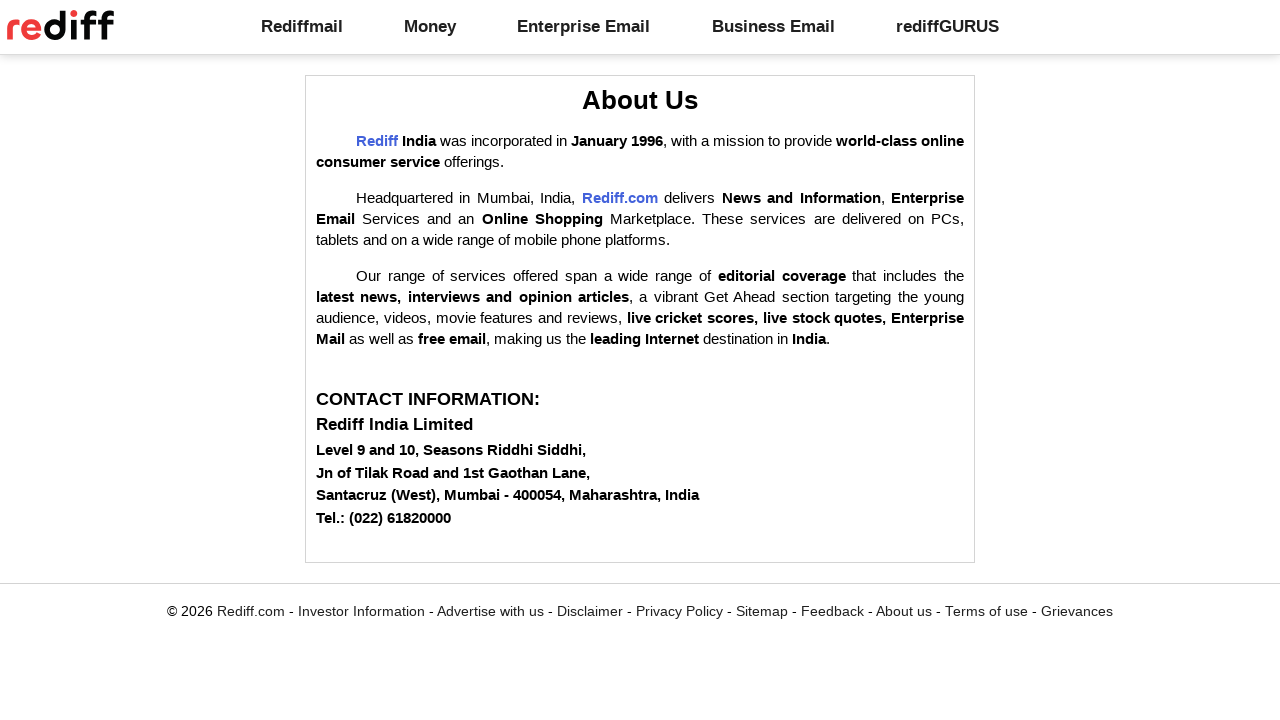

Page loaded after clicking footer link 8
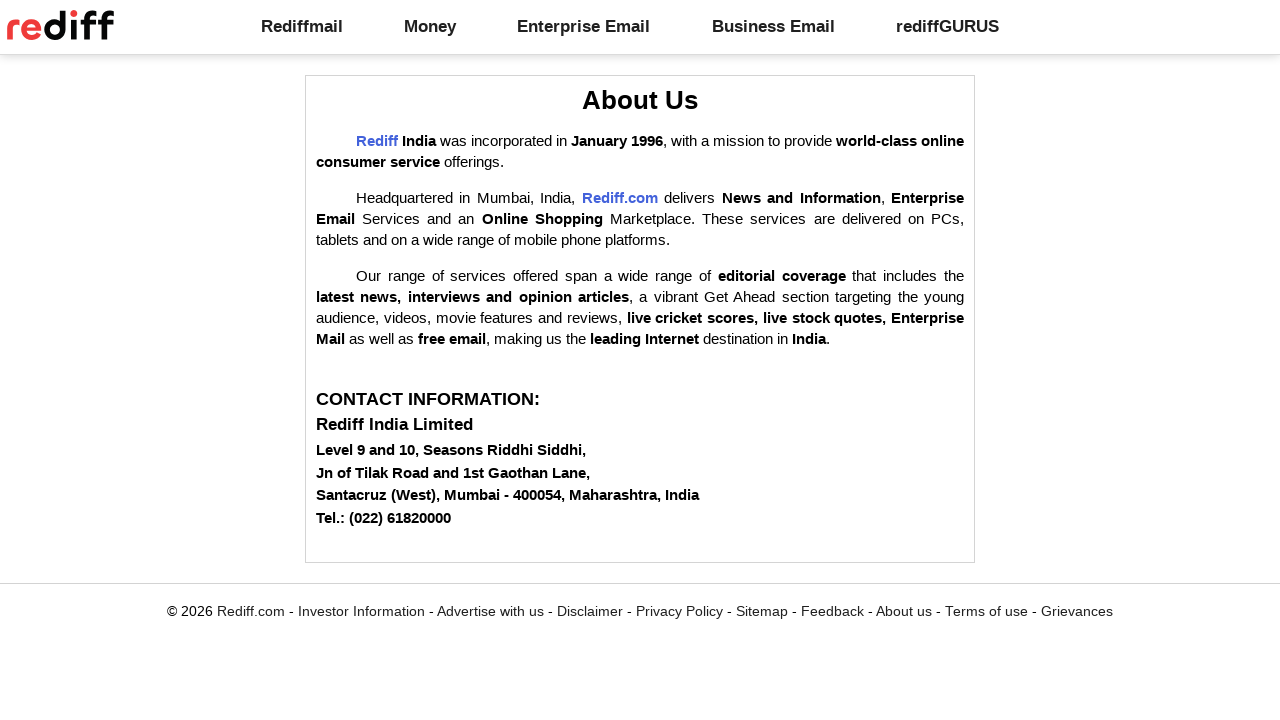

Retrieved page title after clicking footer link 8: 'Rediff: About us'
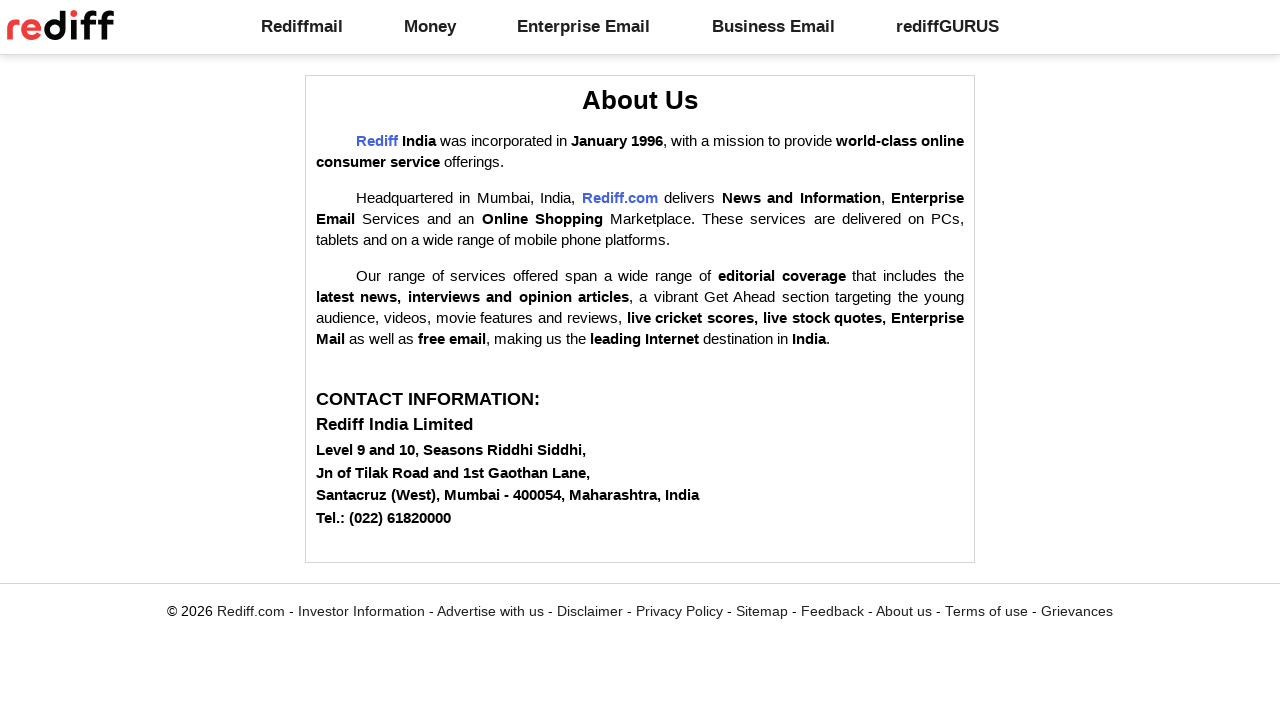

Navigated back to Rediff homepage (https://rediff.com)
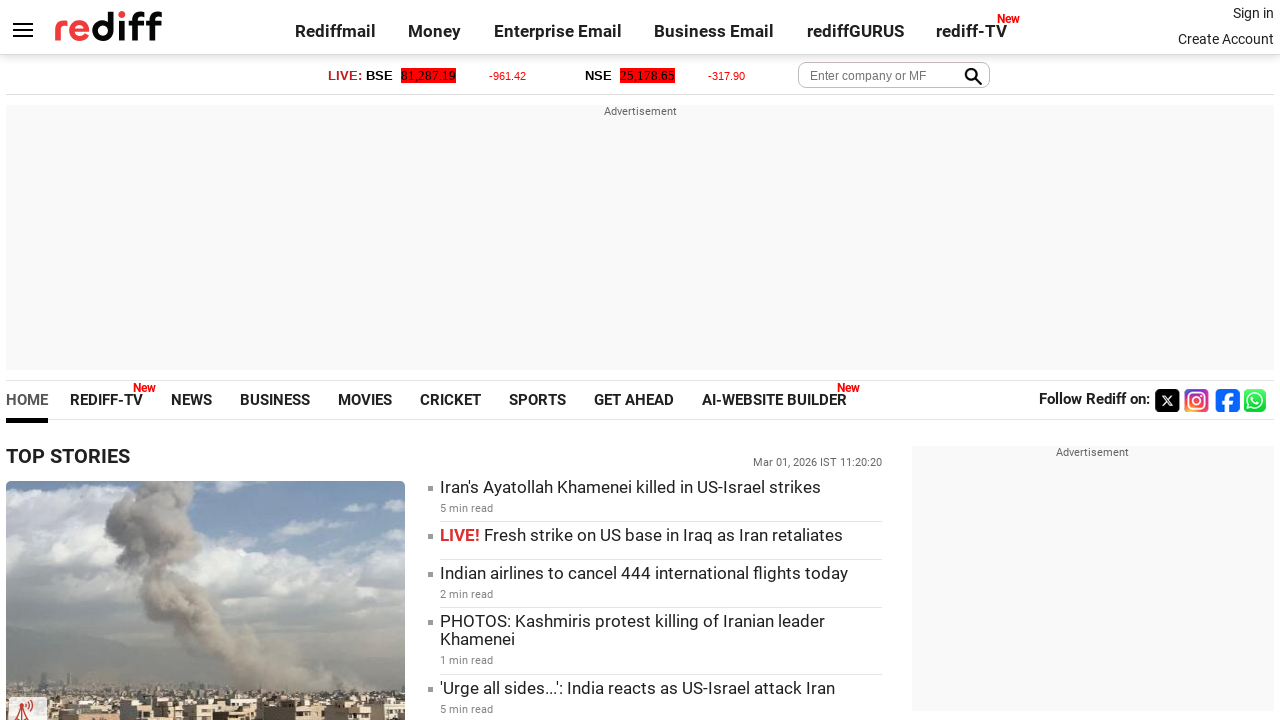

Homepage loaded, ready for next footer link iteration
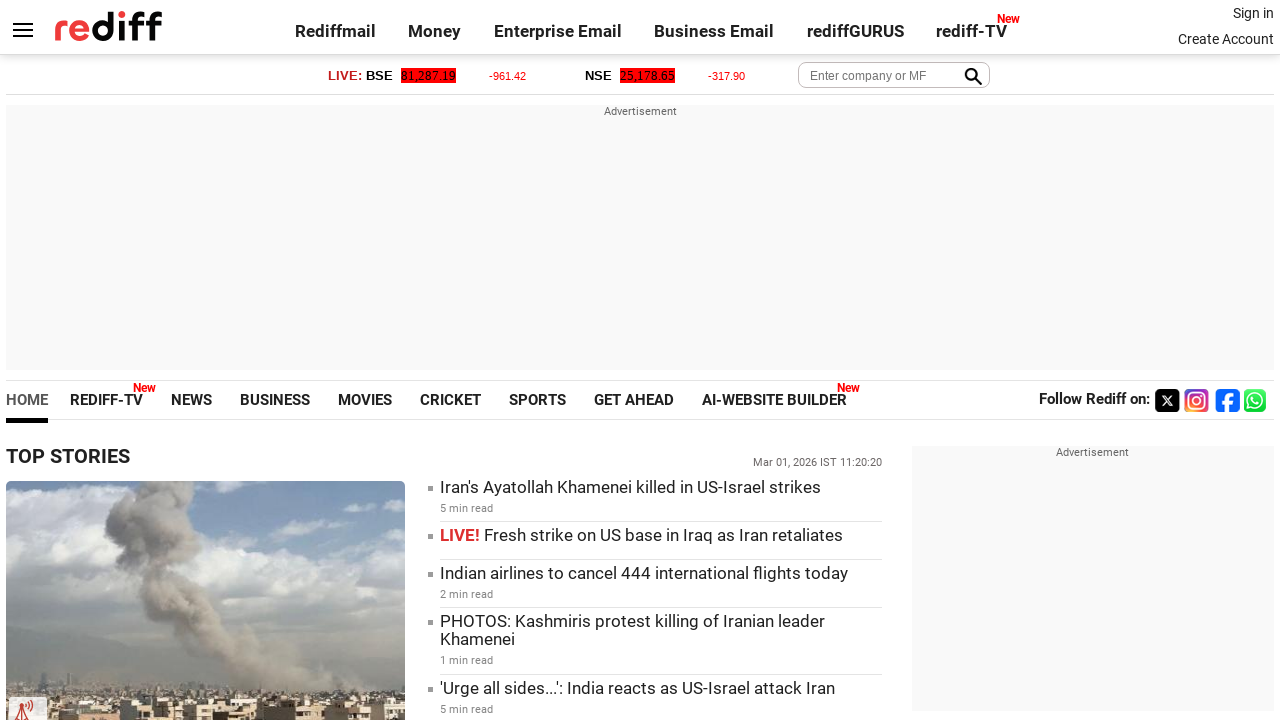

Re-fetched footer links for iteration 9
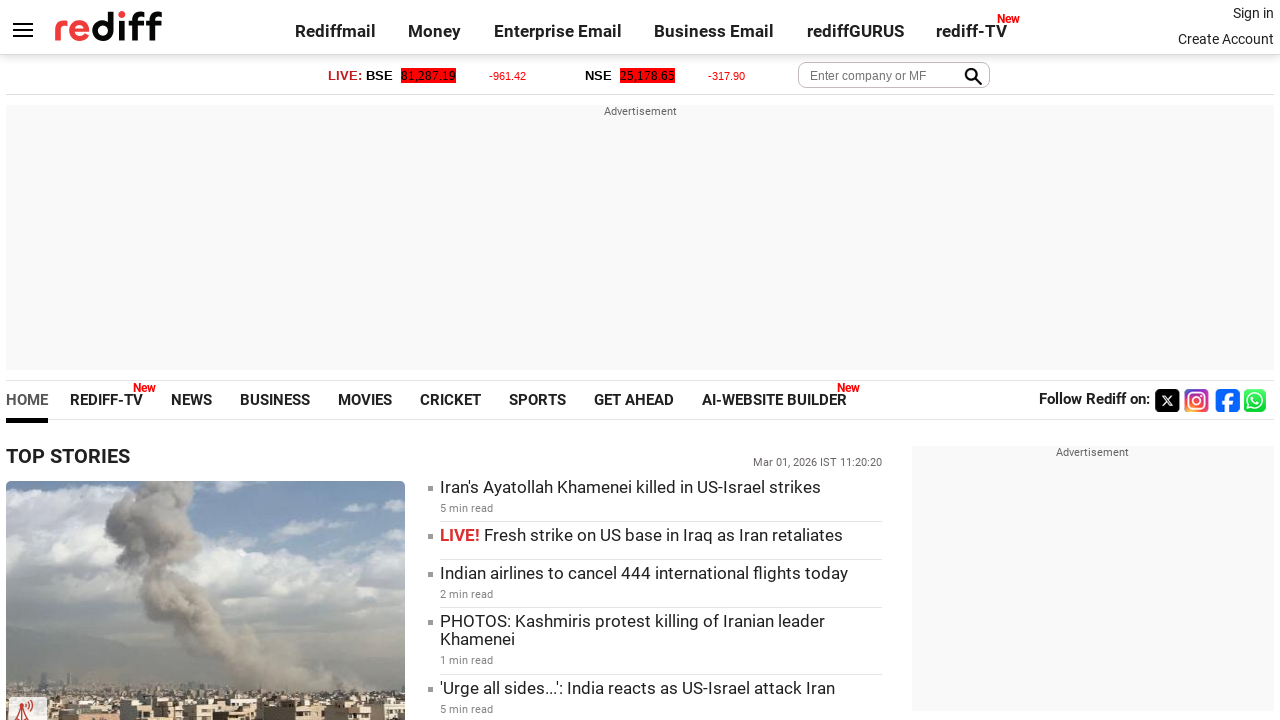

Retrieved text content of footer link 9: 'Terms of use'
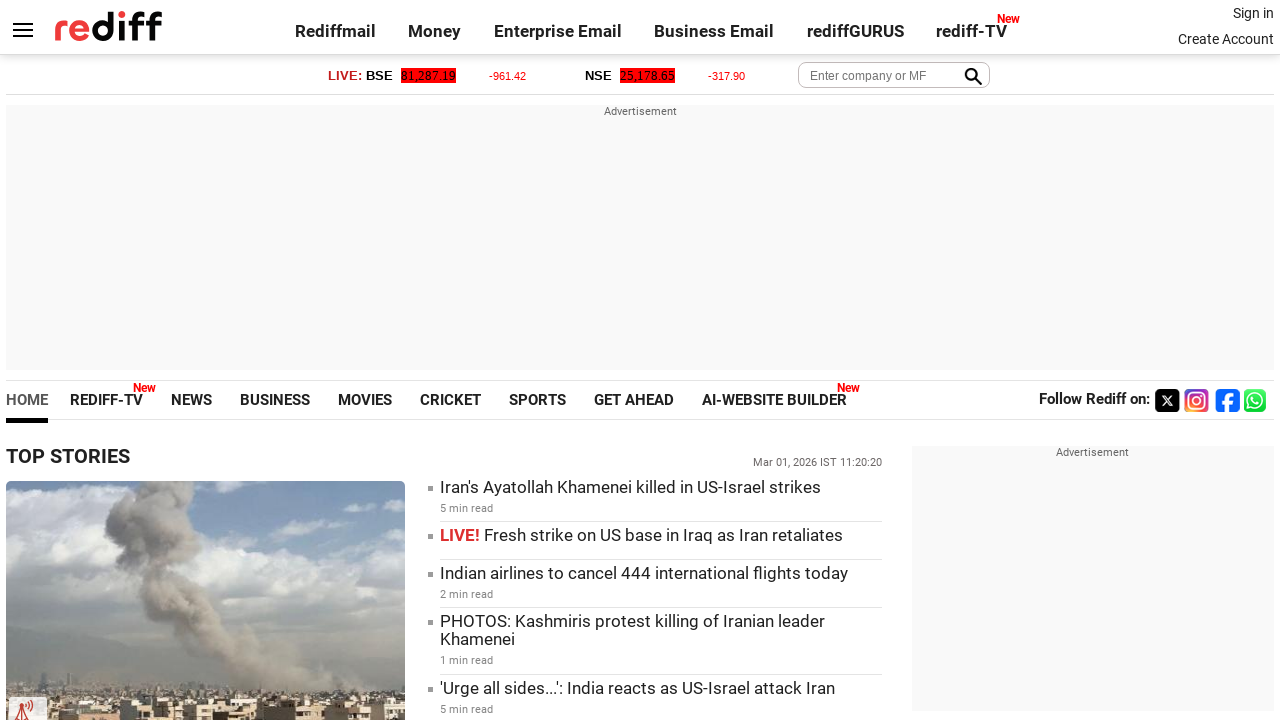

Retrieved href attribute of footer link 9: 'https://www.rediff.com/terms.html'
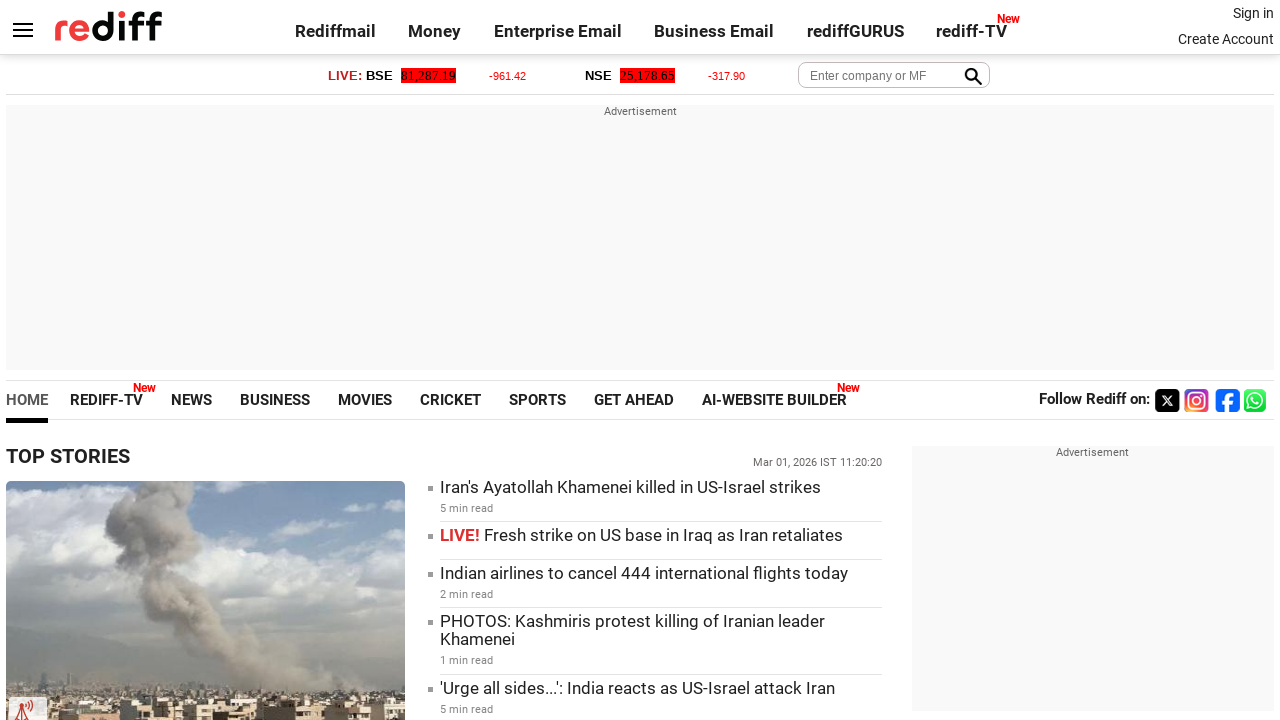

Clicked on footer link 9: 'Terms of use' at (997, 683) on div.footer.alignC > a >> nth=8
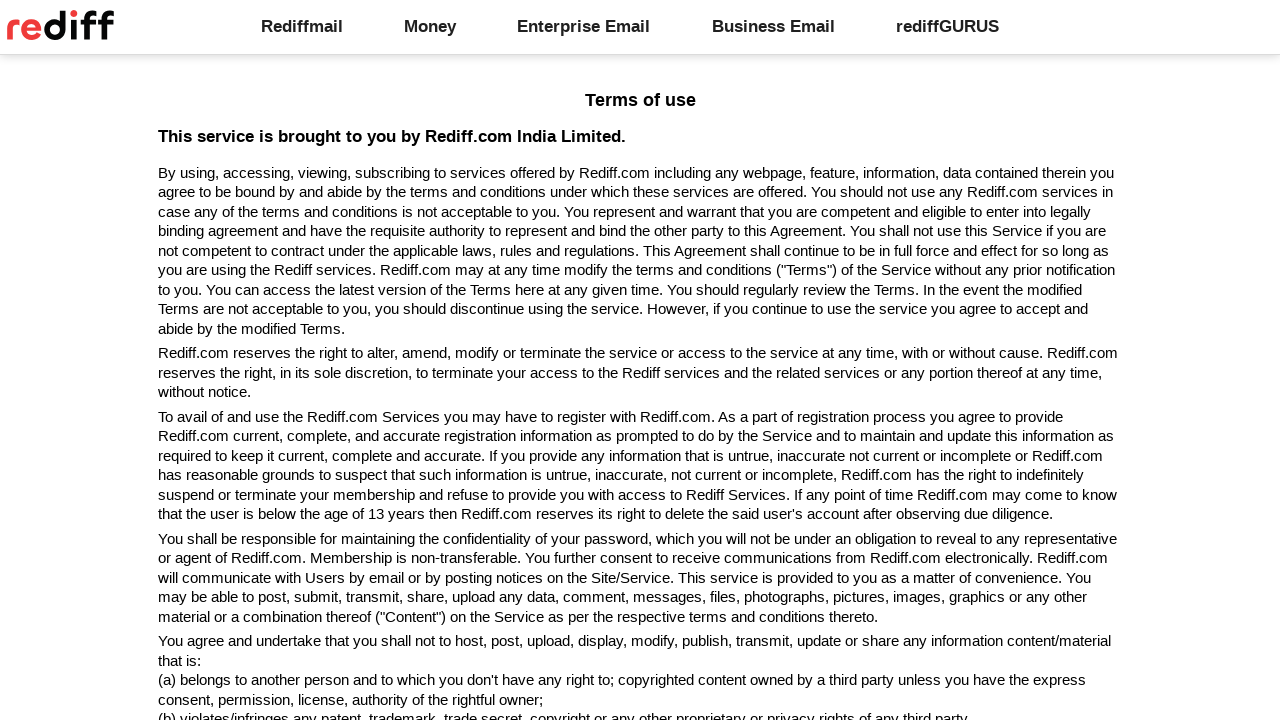

Page loaded after clicking footer link 9
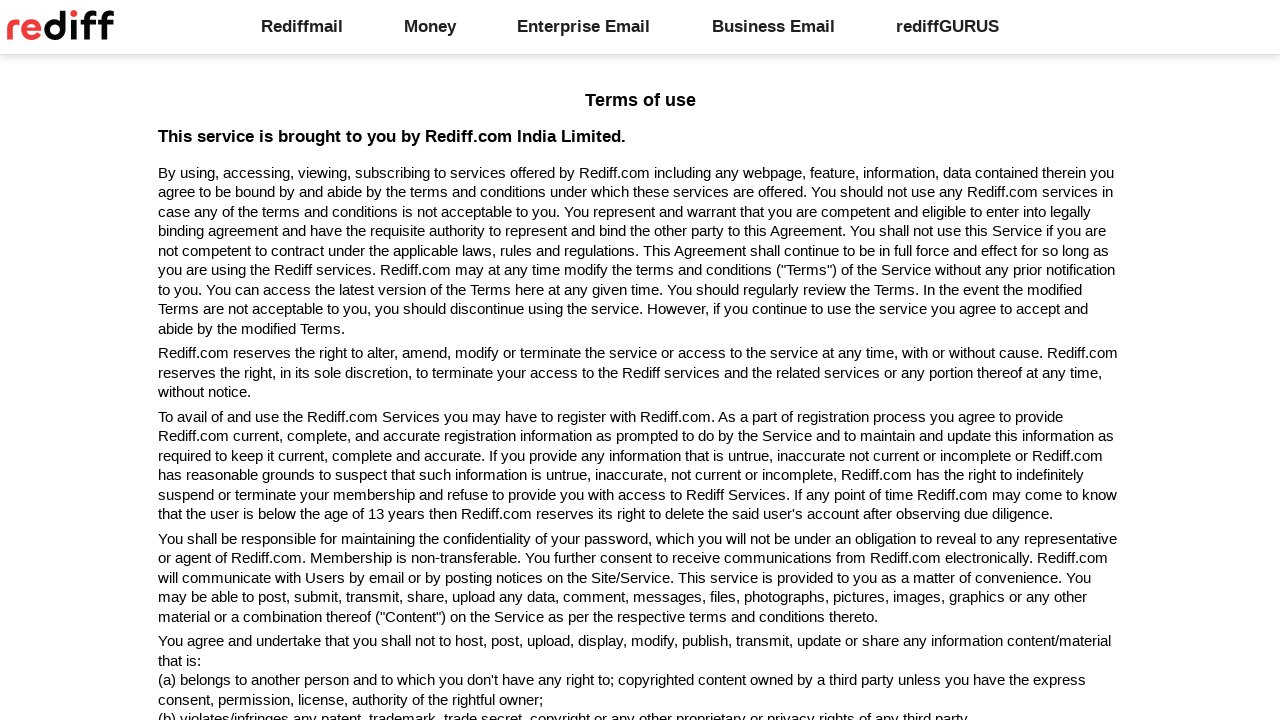

Retrieved page title after clicking footer link 9: 'Rediff: Terms of use'
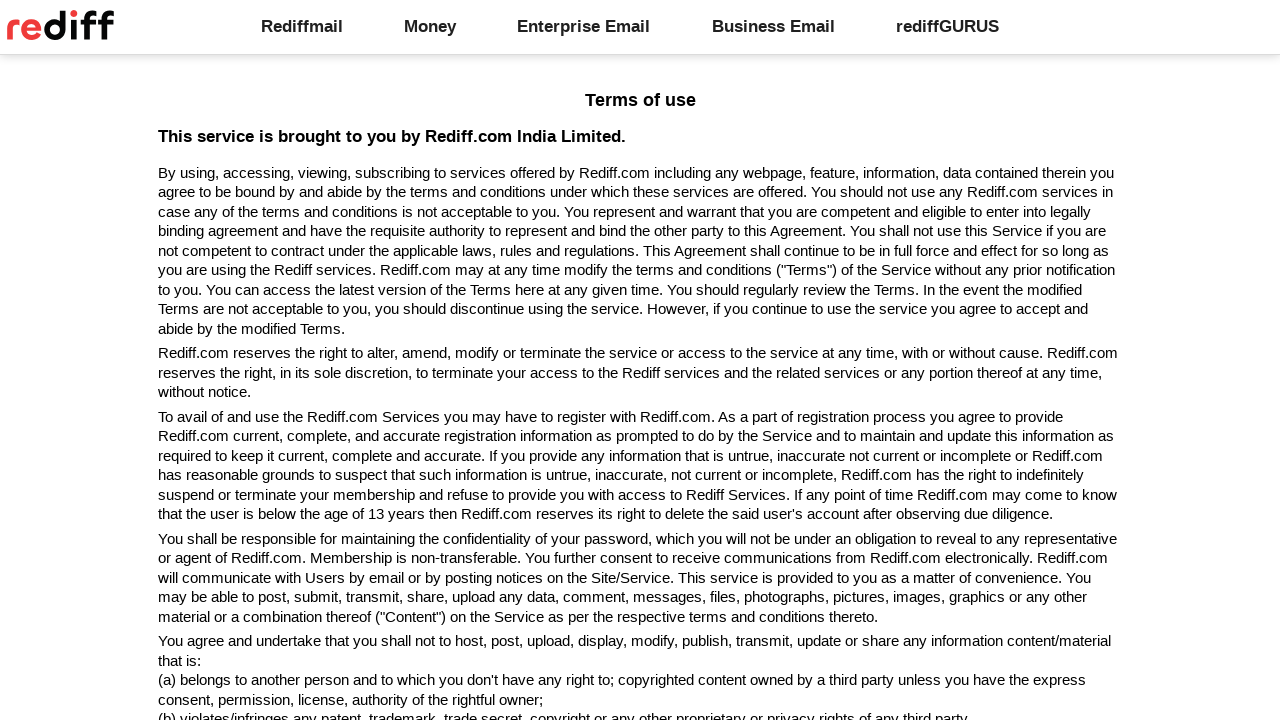

Navigated back to Rediff homepage (https://rediff.com)
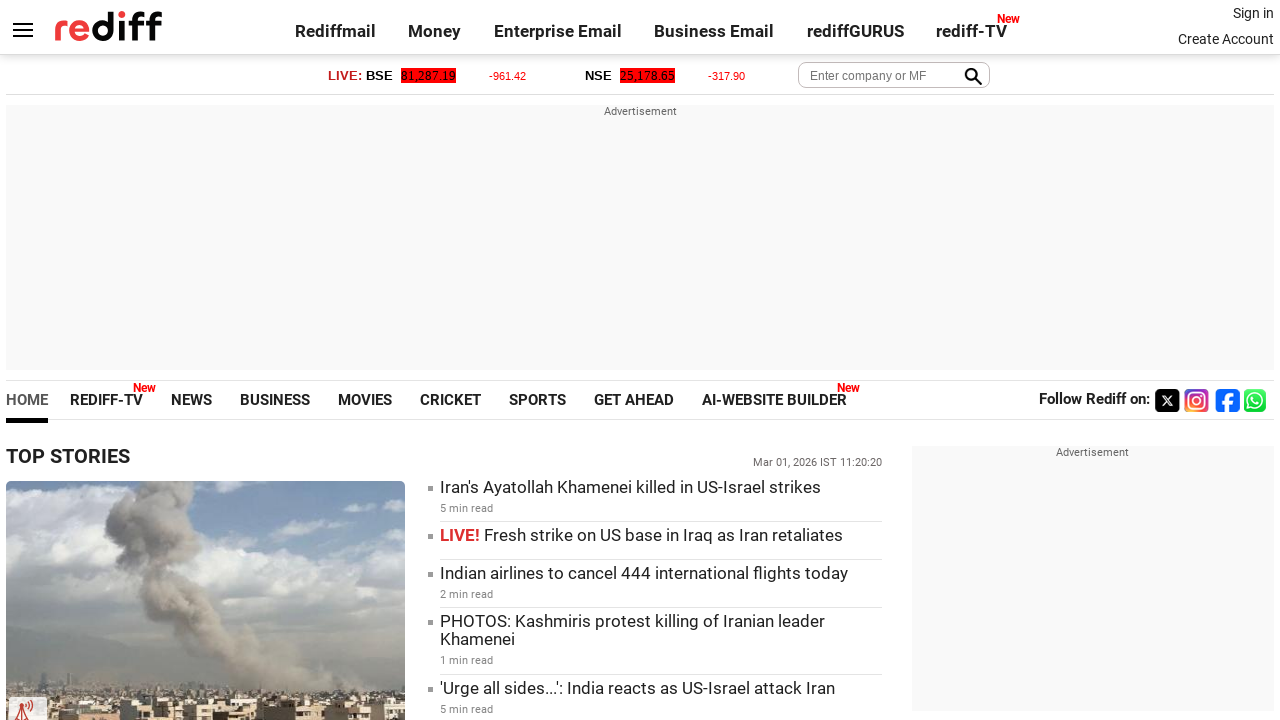

Homepage loaded, ready for next footer link iteration
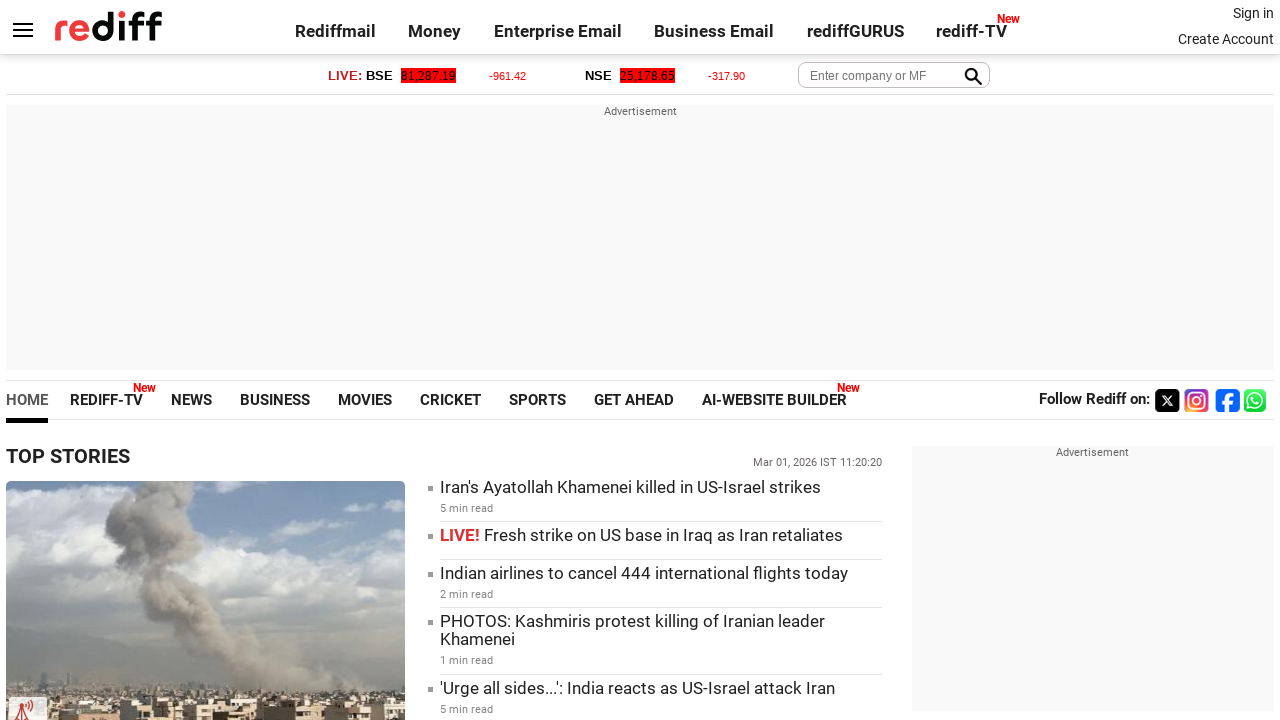

Re-fetched footer links for iteration 10
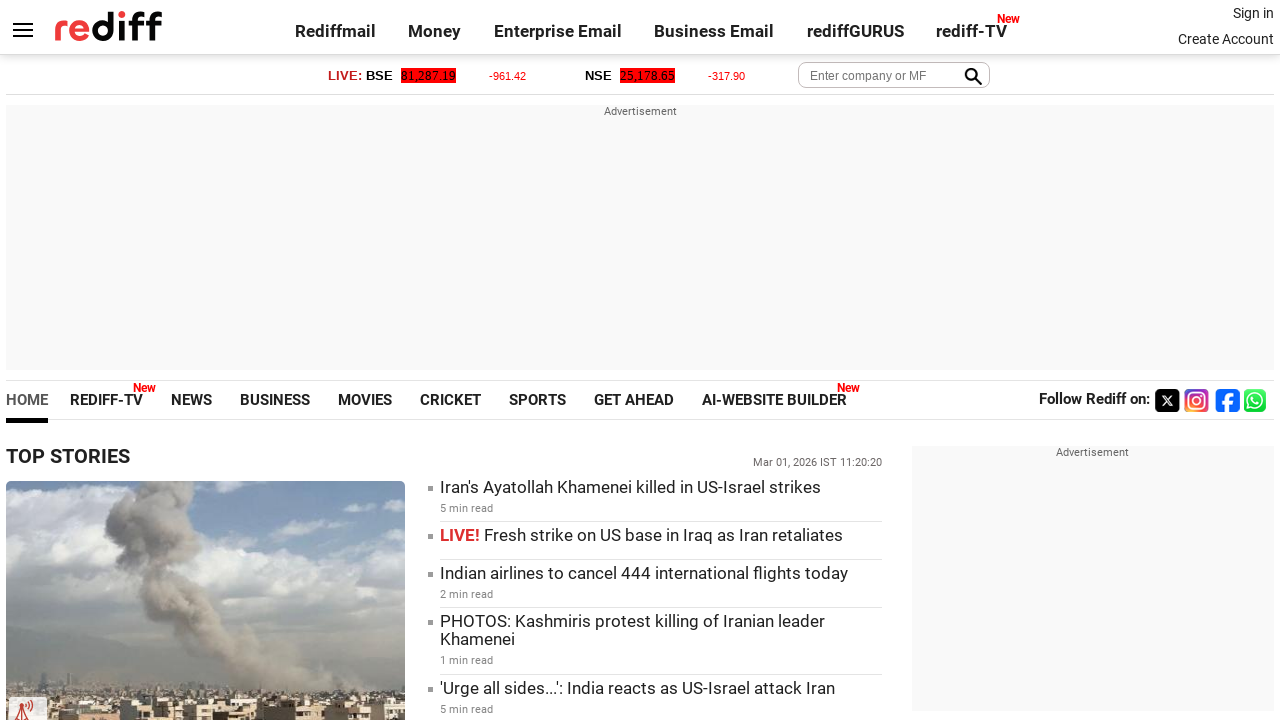

Retrieved text content of footer link 10: 'Grievances'
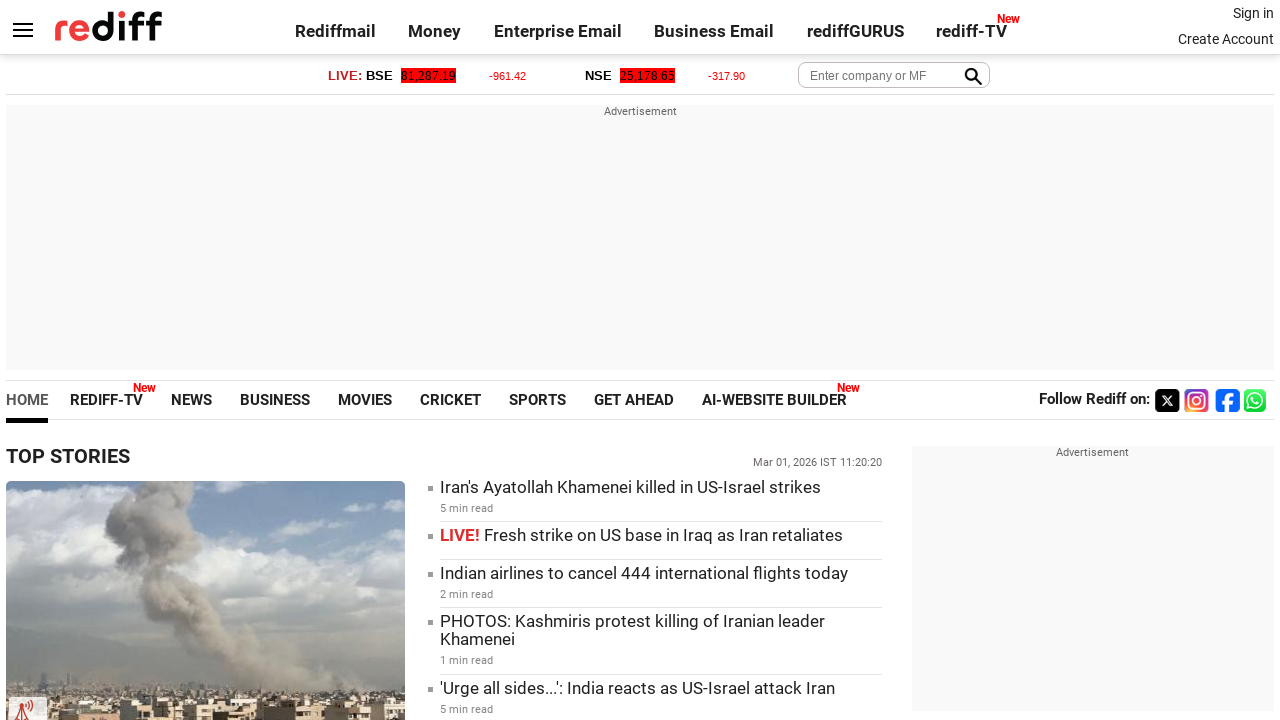

Retrieved href attribute of footer link 10: 'https://www.rediff.com/grievances.html'
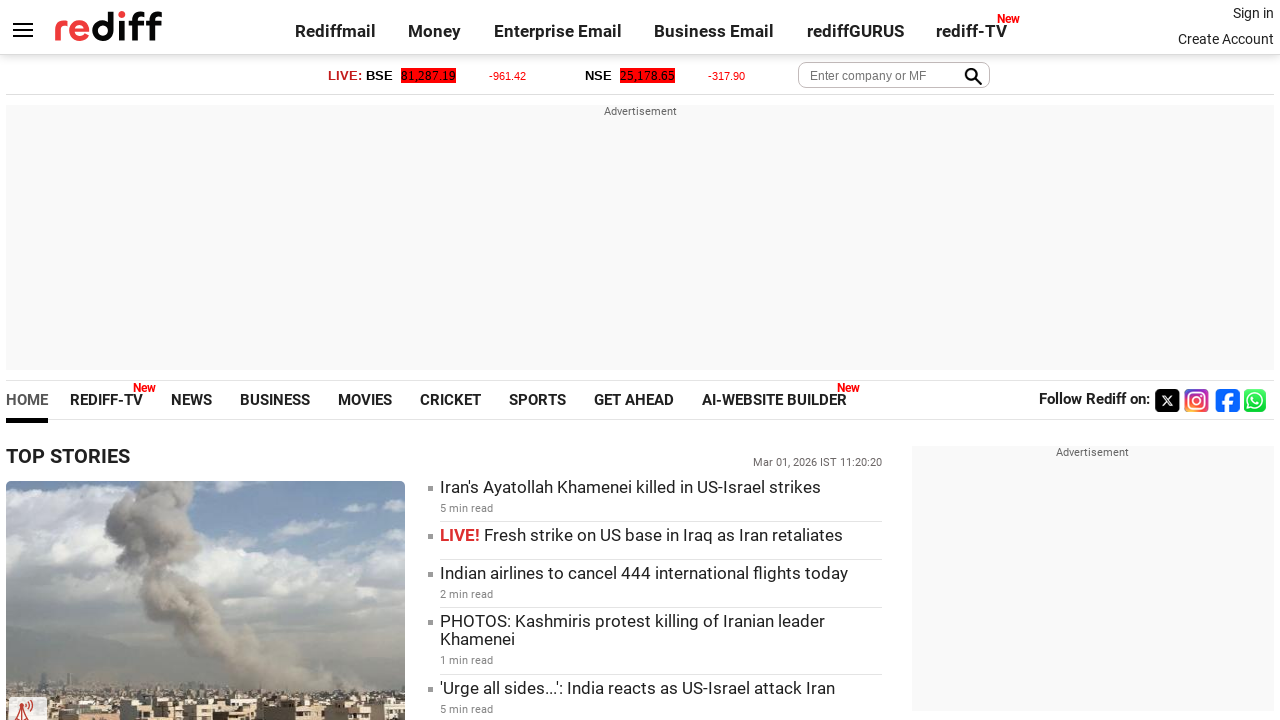

Clicked on footer link 10: 'Grievances' at (1076, 683) on div.footer.alignC > a >> nth=9
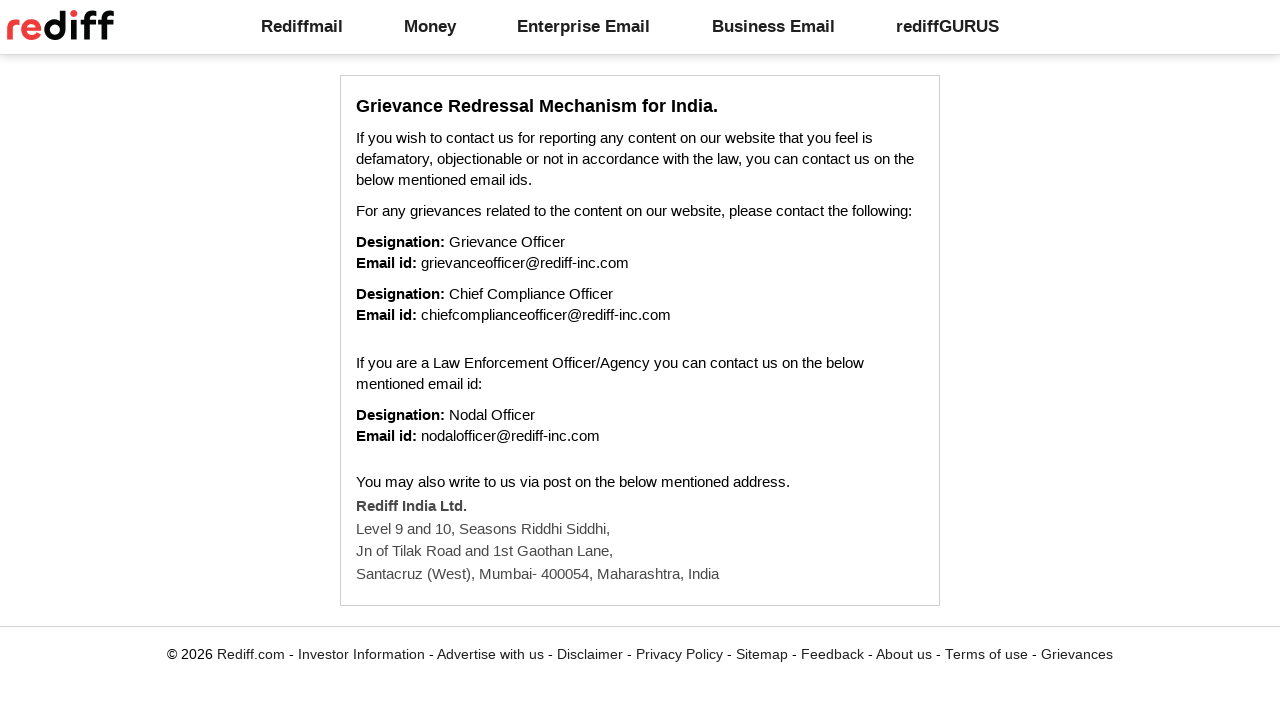

Page loaded after clicking footer link 10
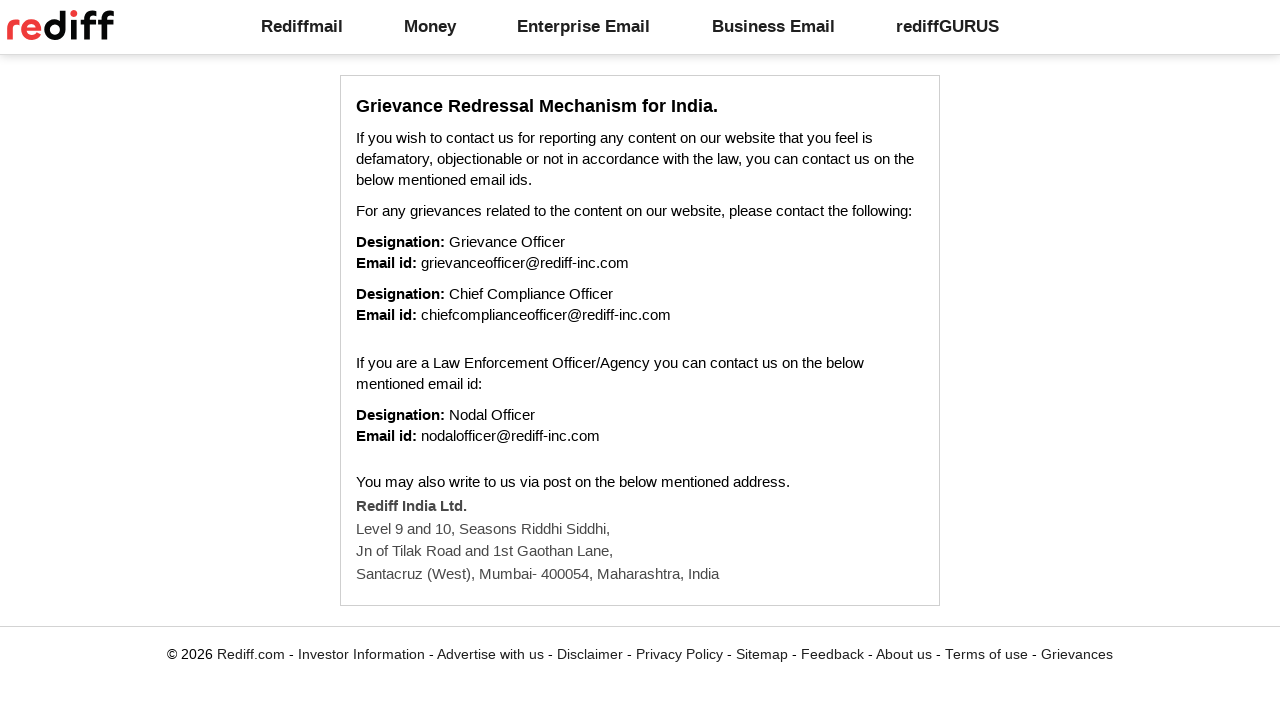

Retrieved page title after clicking footer link 10: 'Rediff: Grievance Redressal Mechanism for India'
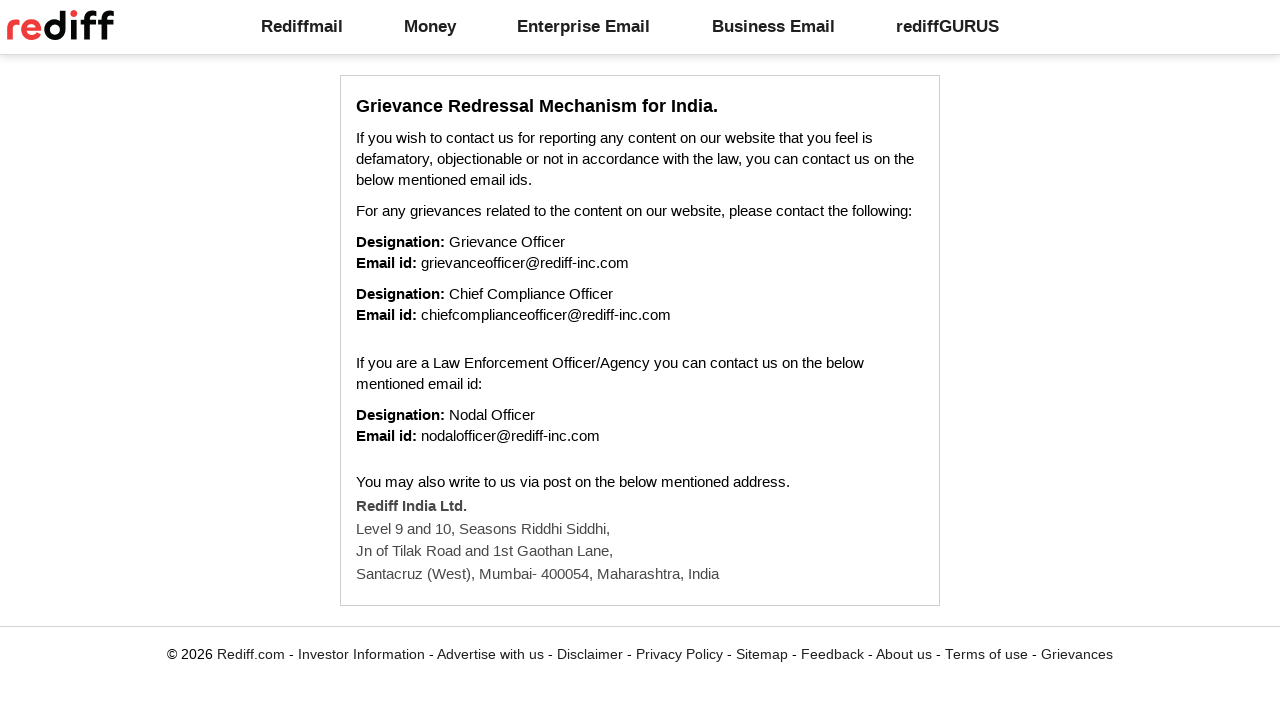

Navigated back to Rediff homepage (https://rediff.com)
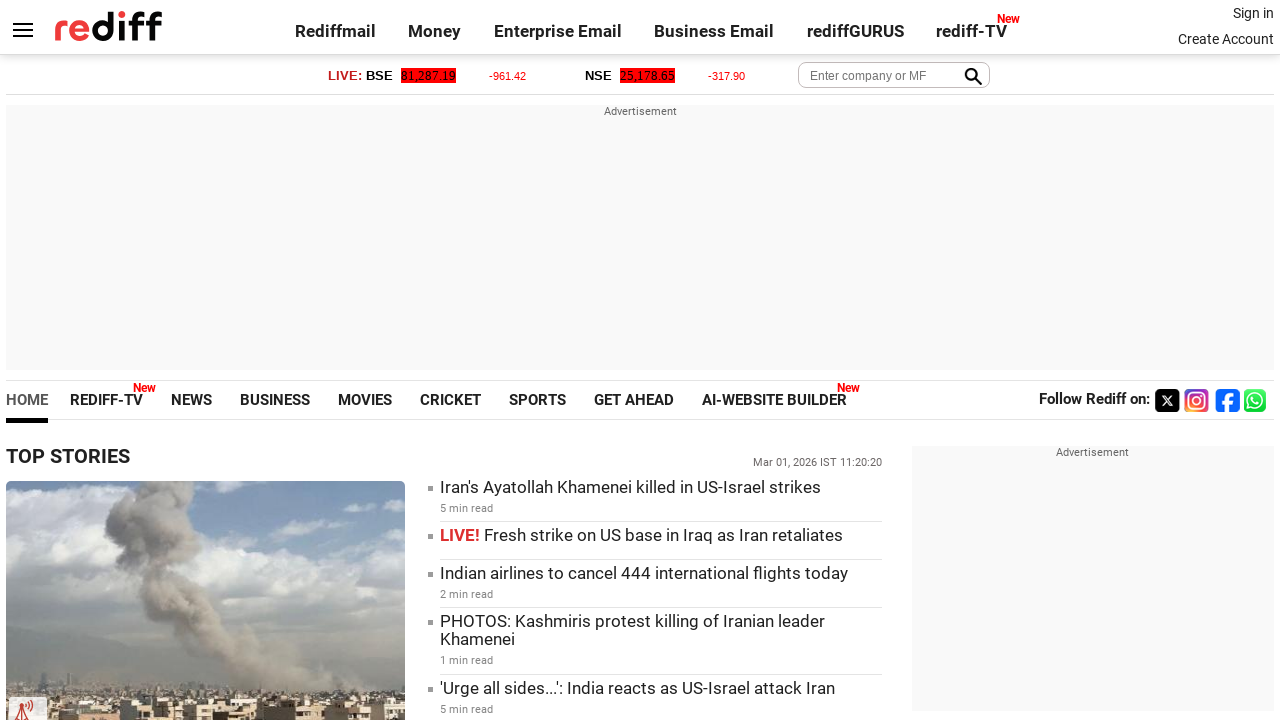

Homepage loaded, ready for next footer link iteration
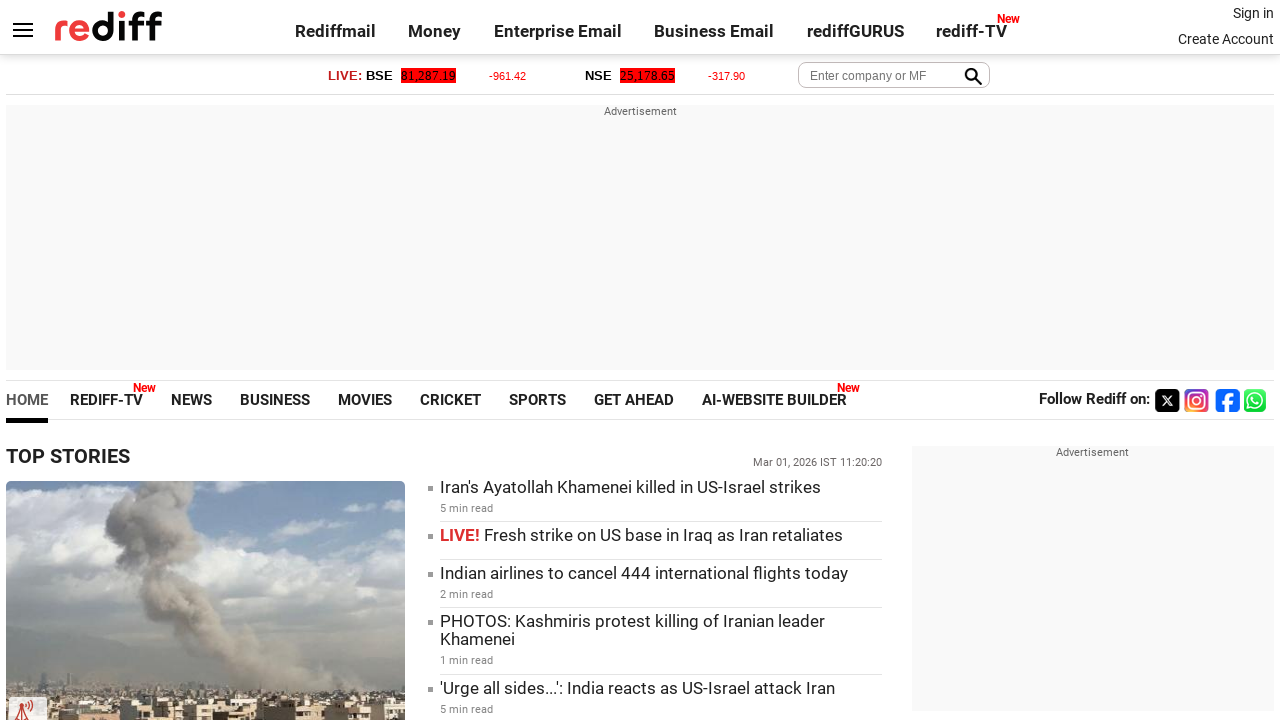

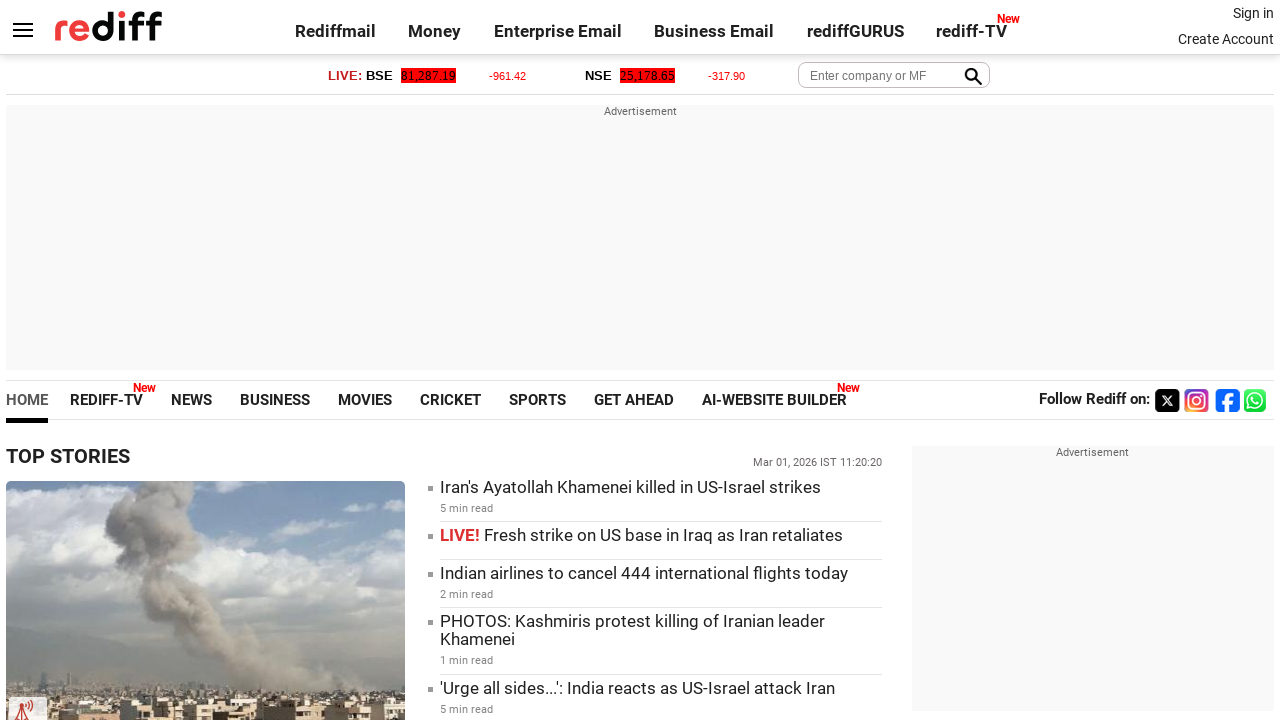